Plays the 2048 game automatically by repeatedly pressing arrow keys in a cycle of up, right, down, left directions.

Starting URL: https://play2048.co/

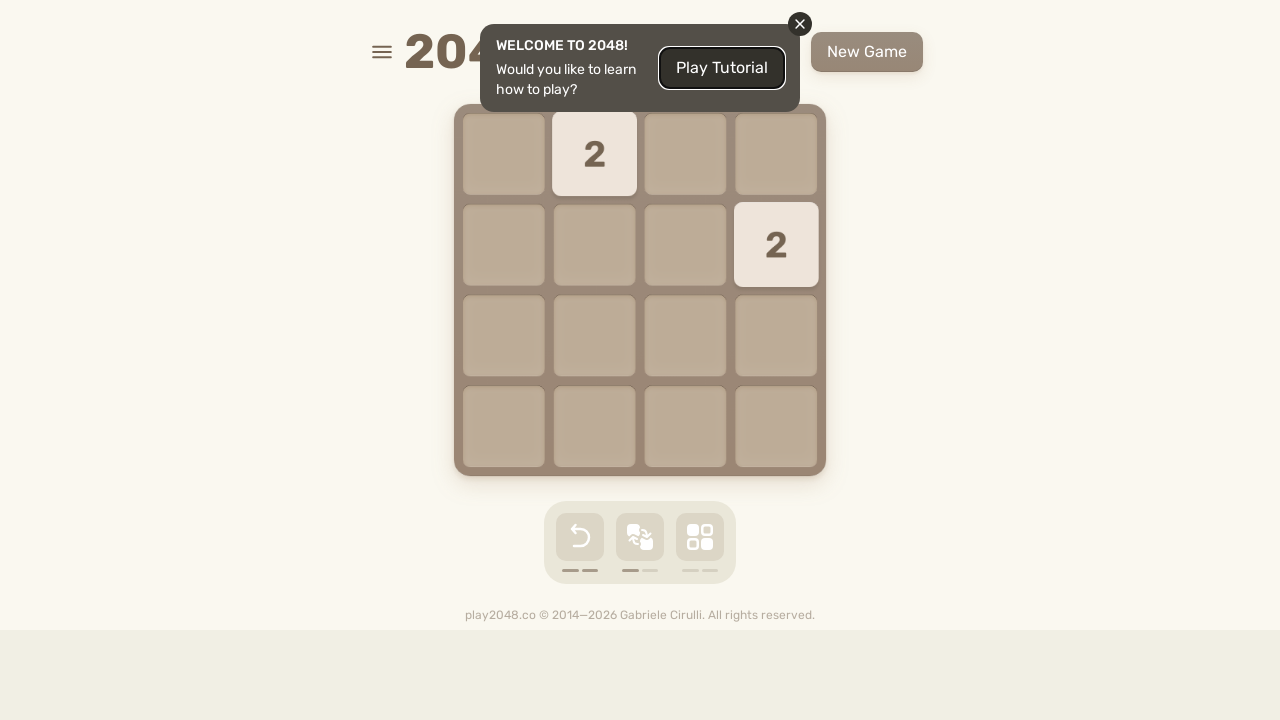

Pressed ArrowUp key in 2048 game
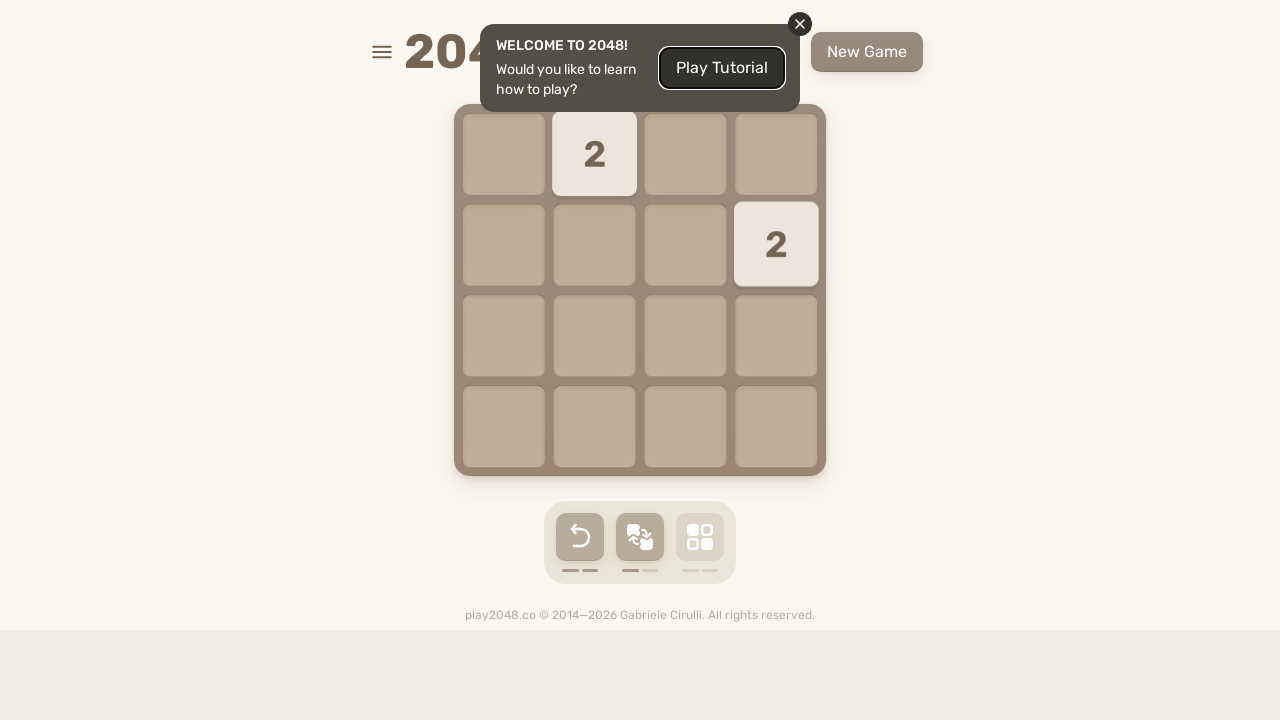

Waited 200ms after ArrowUp
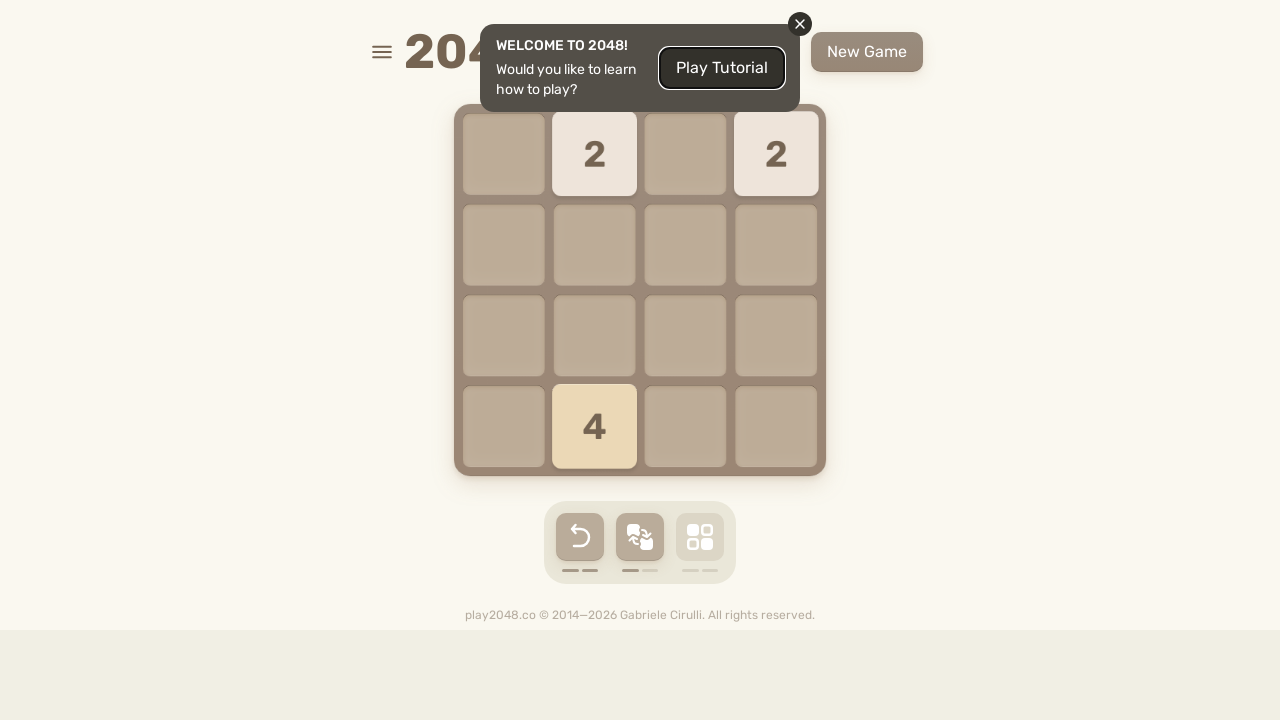

Pressed ArrowRight key in 2048 game
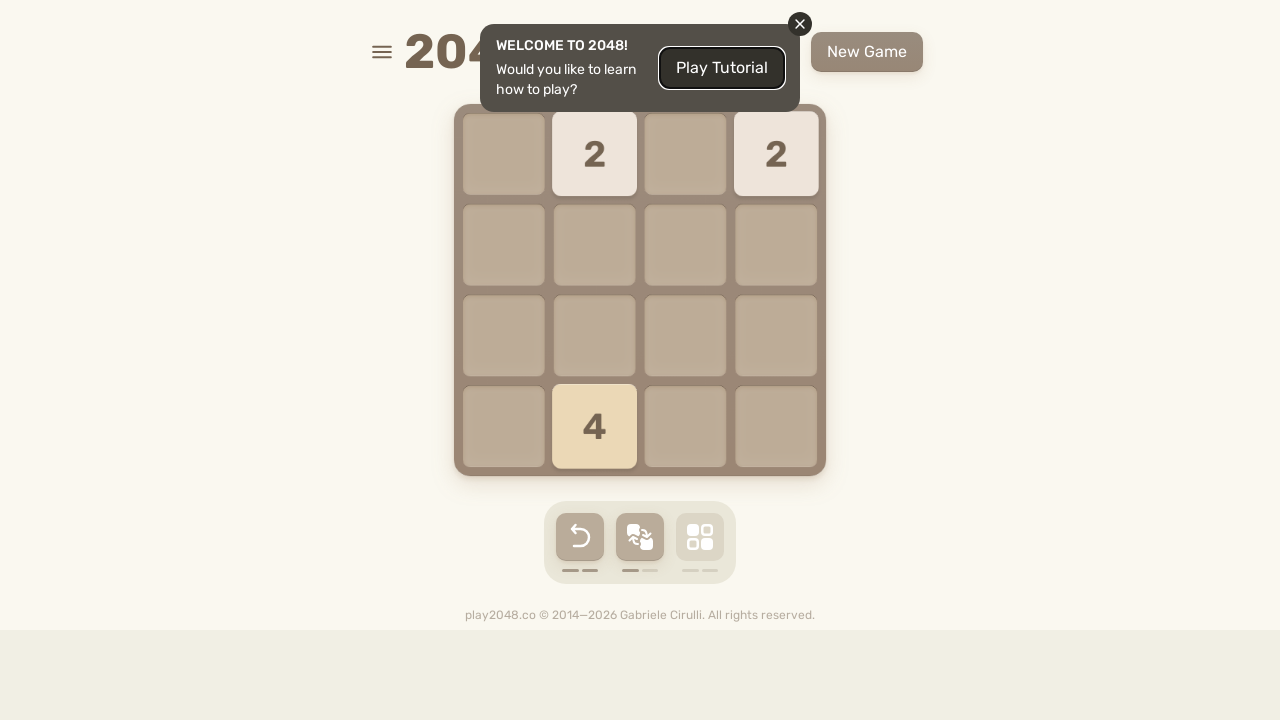

Waited 200ms after ArrowRight
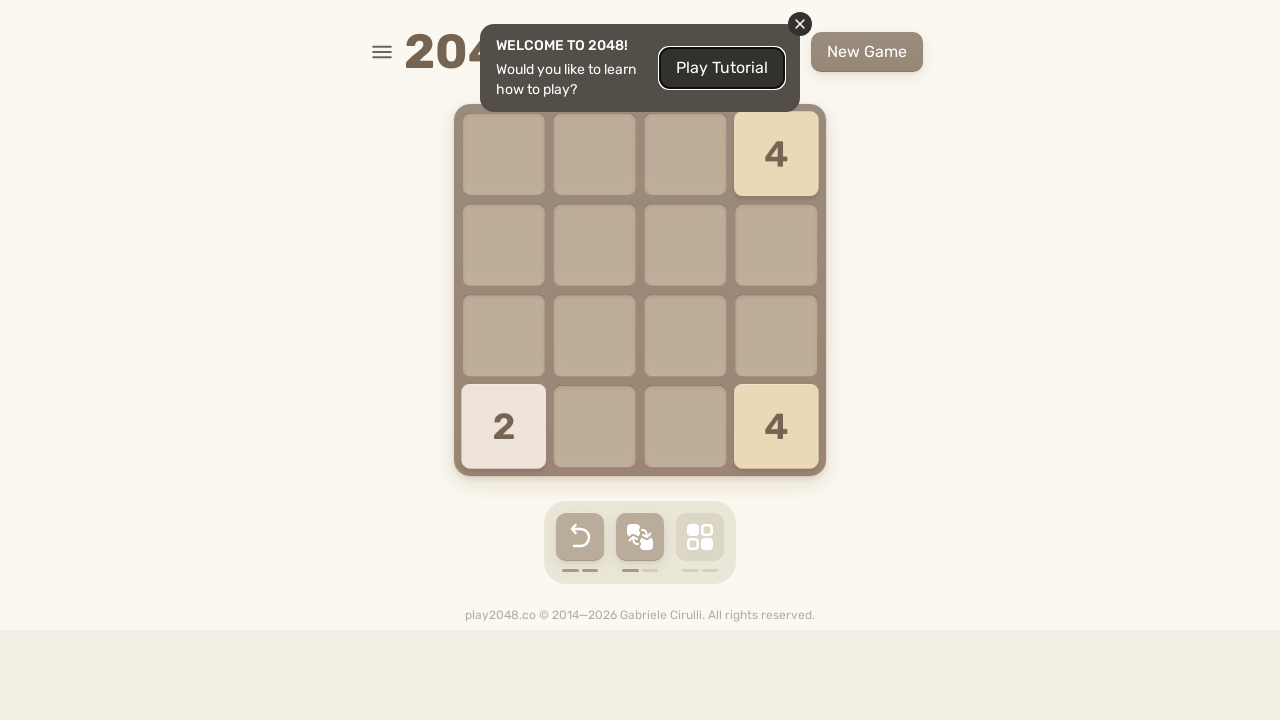

Pressed ArrowDown key in 2048 game
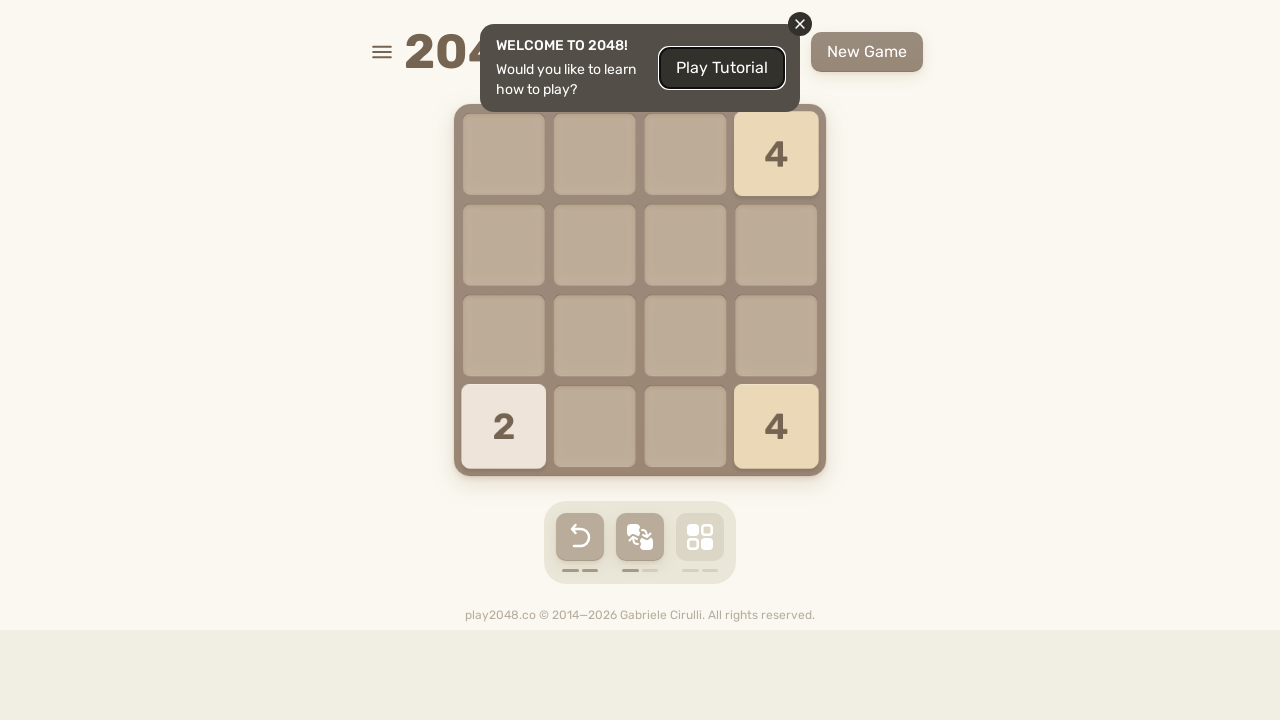

Waited 200ms after ArrowDown
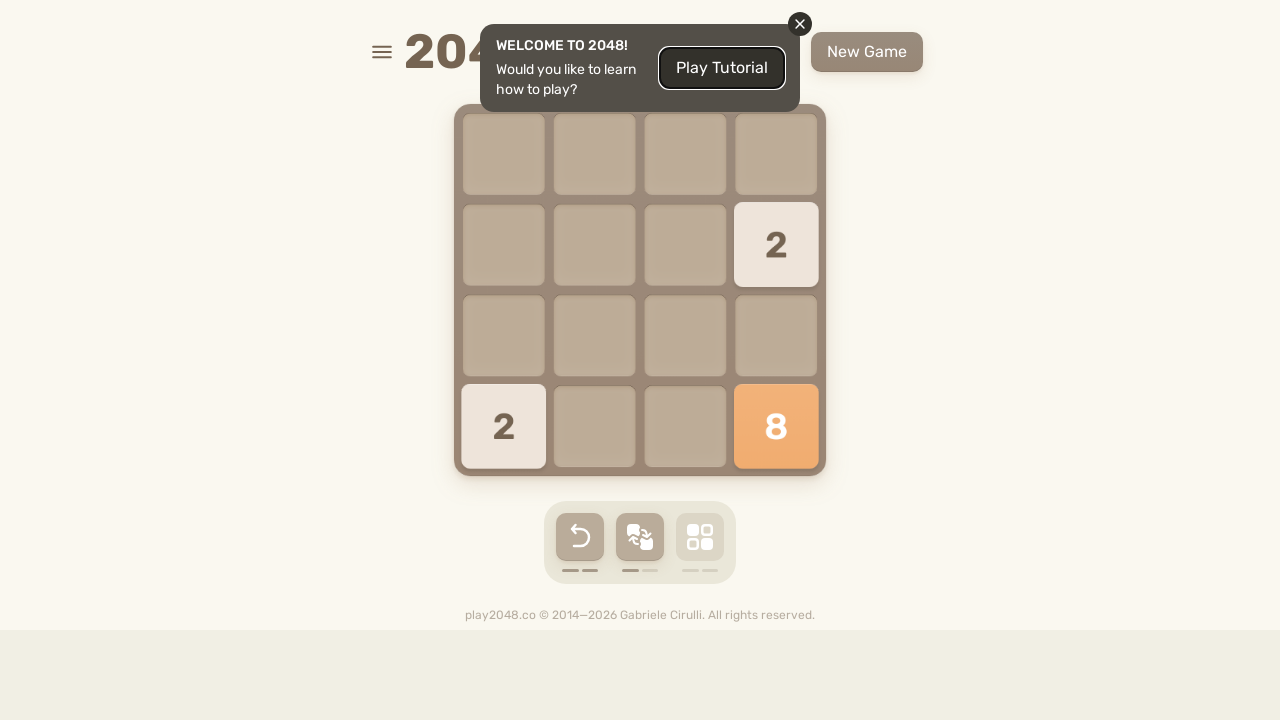

Pressed ArrowLeft key in 2048 game
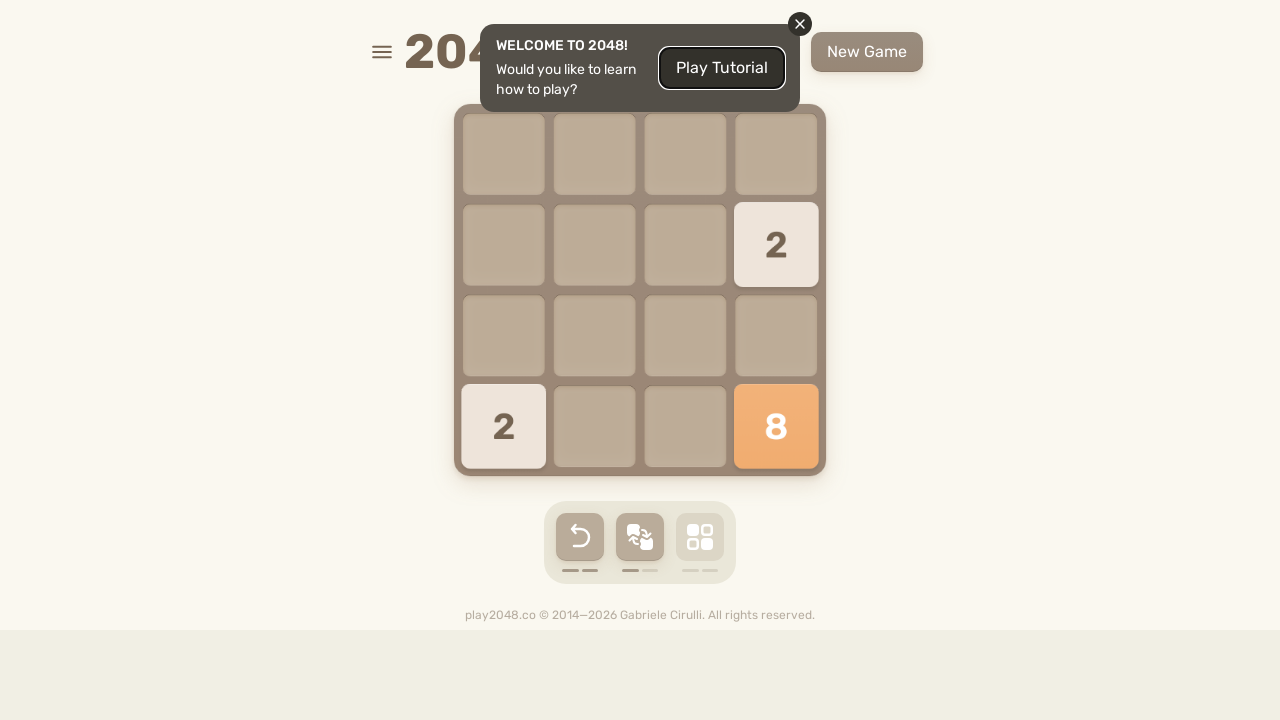

Waited 200ms after ArrowLeft
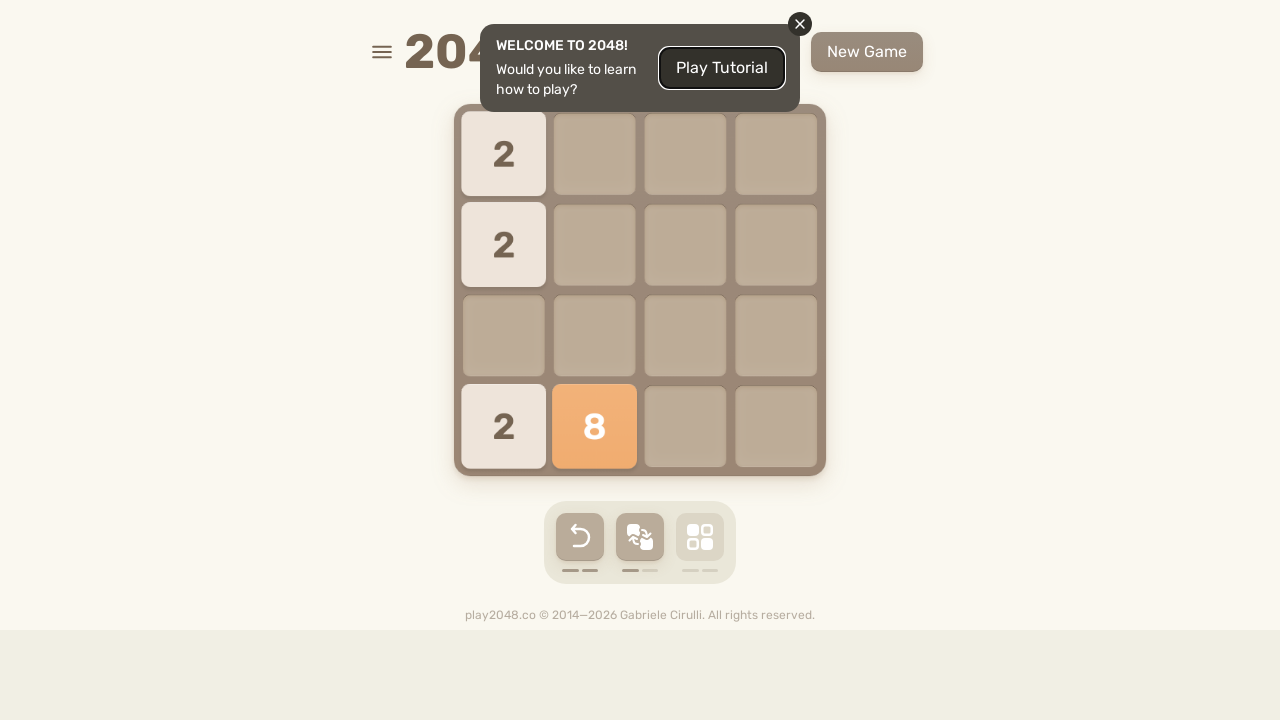

Pressed ArrowUp key in 2048 game
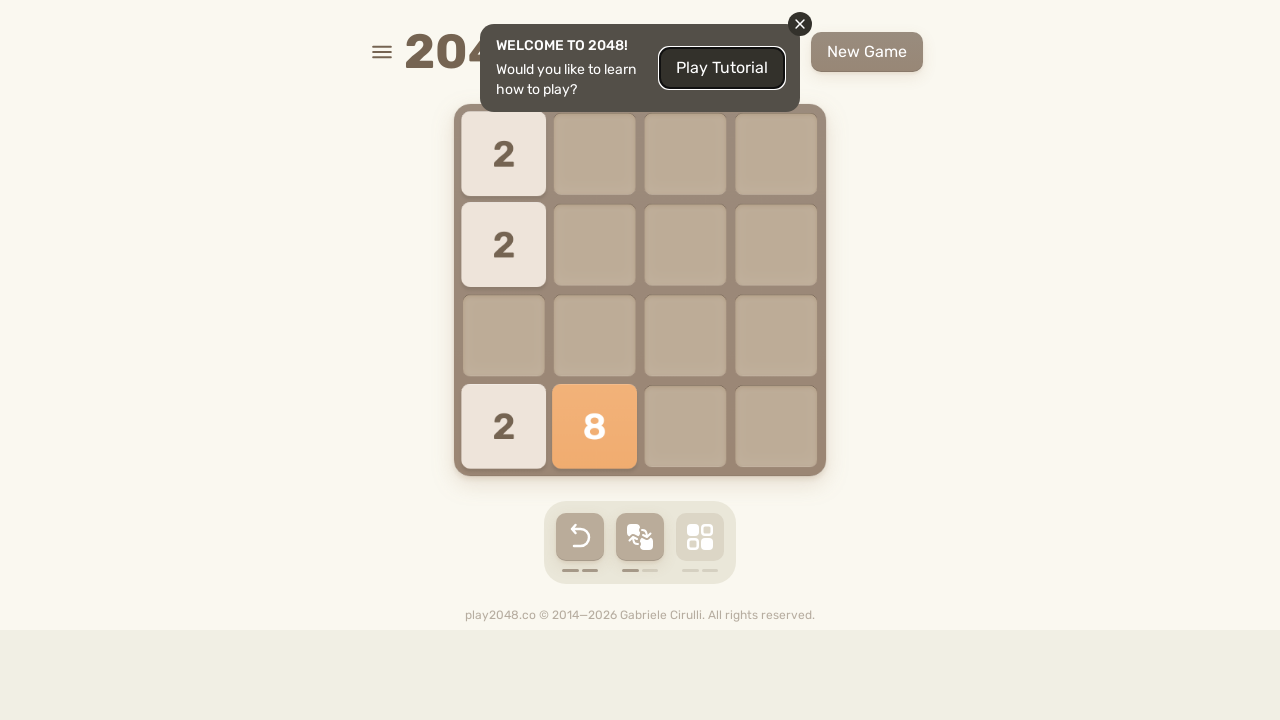

Waited 200ms after ArrowUp
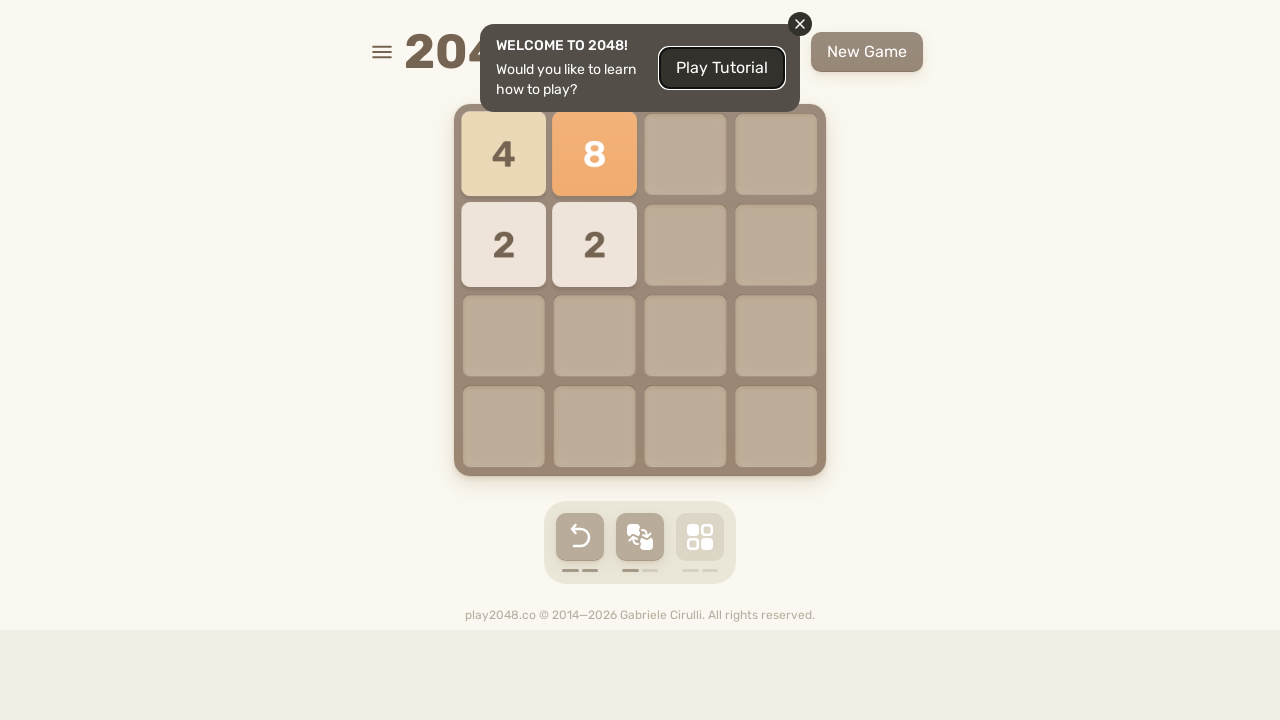

Pressed ArrowRight key in 2048 game
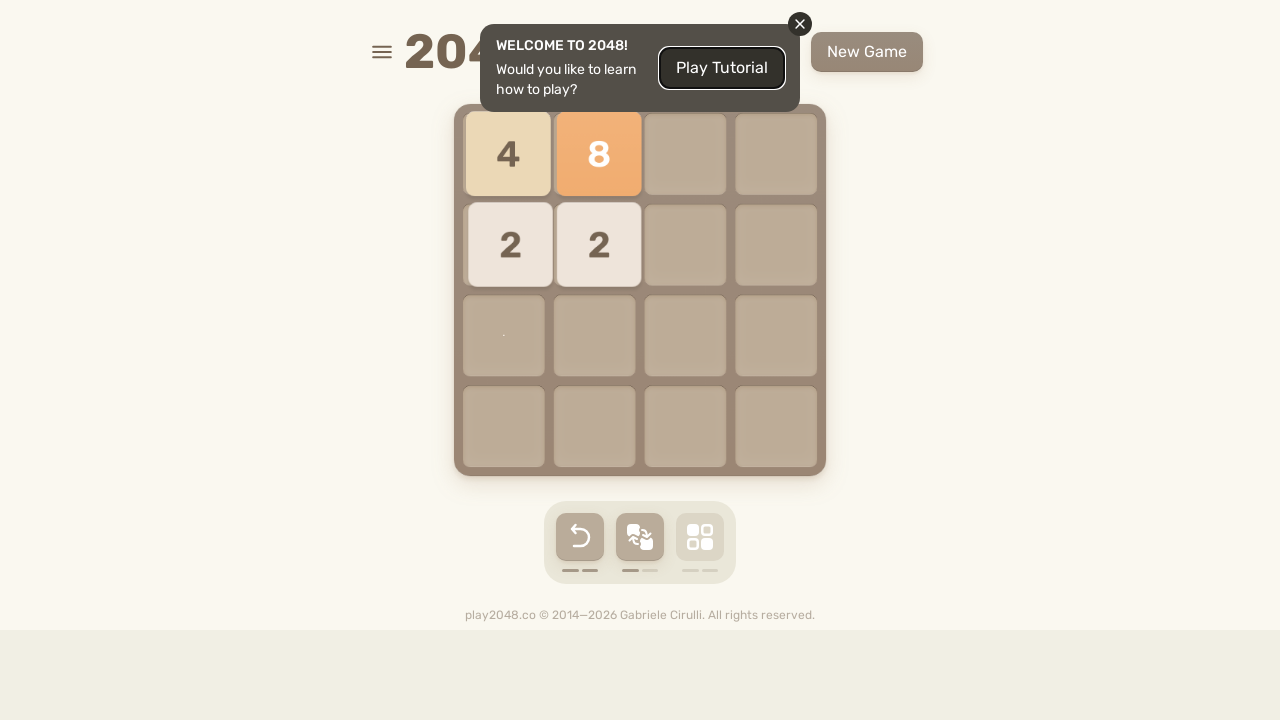

Waited 200ms after ArrowRight
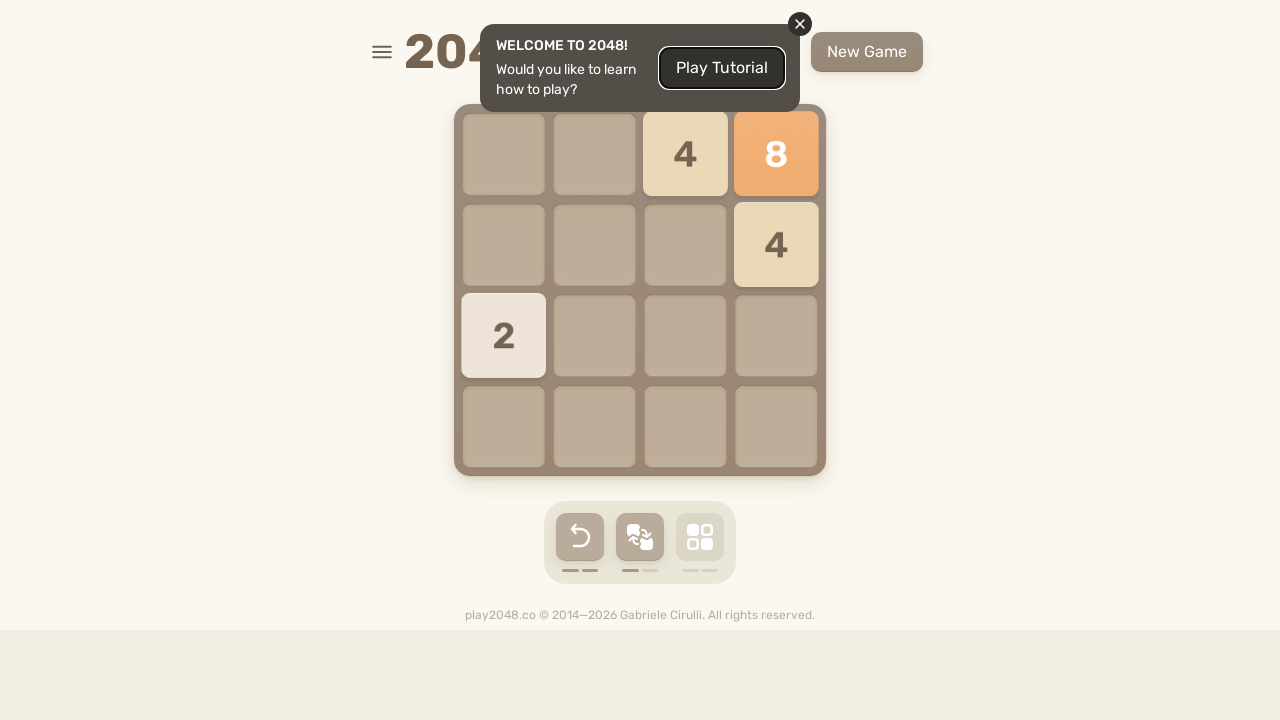

Pressed ArrowDown key in 2048 game
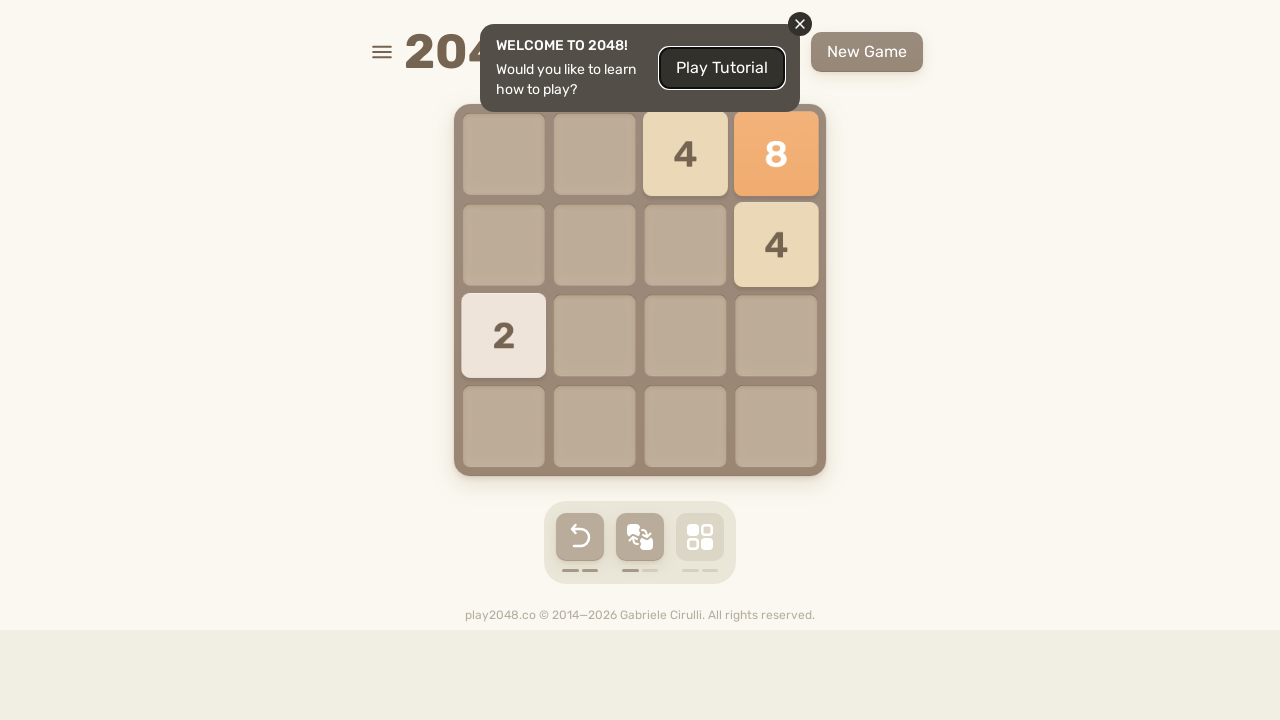

Waited 200ms after ArrowDown
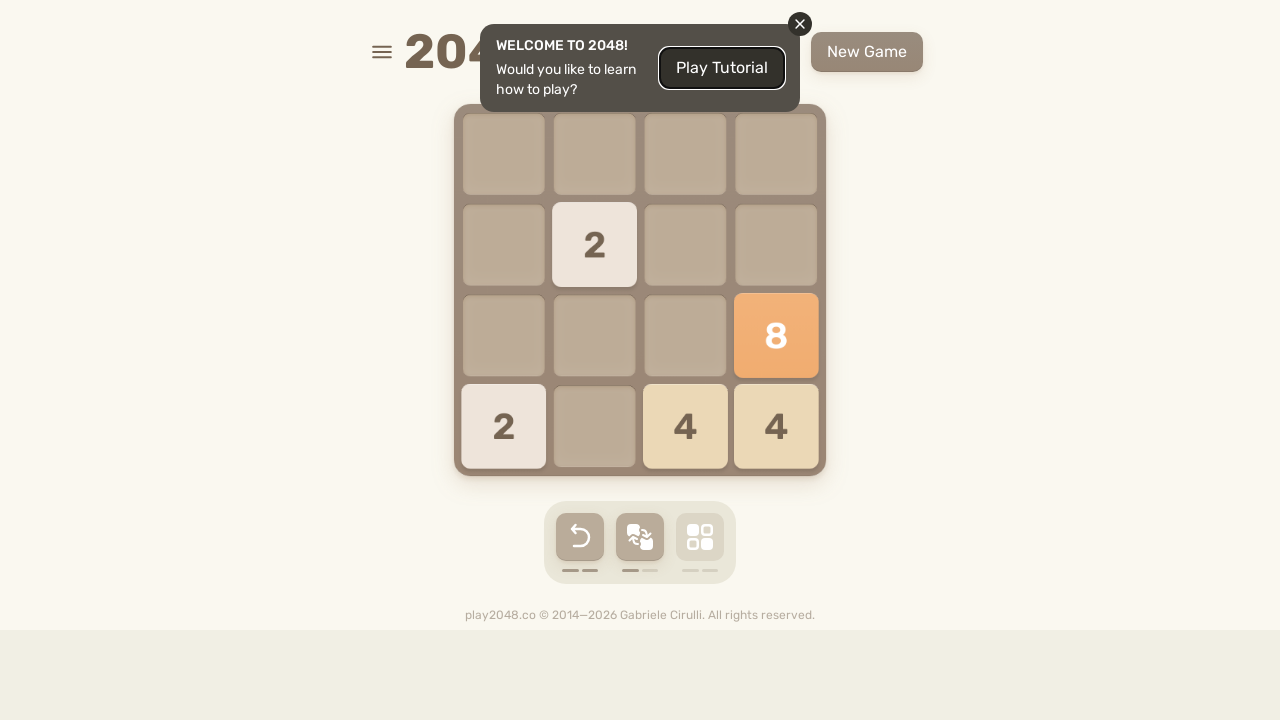

Pressed ArrowLeft key in 2048 game
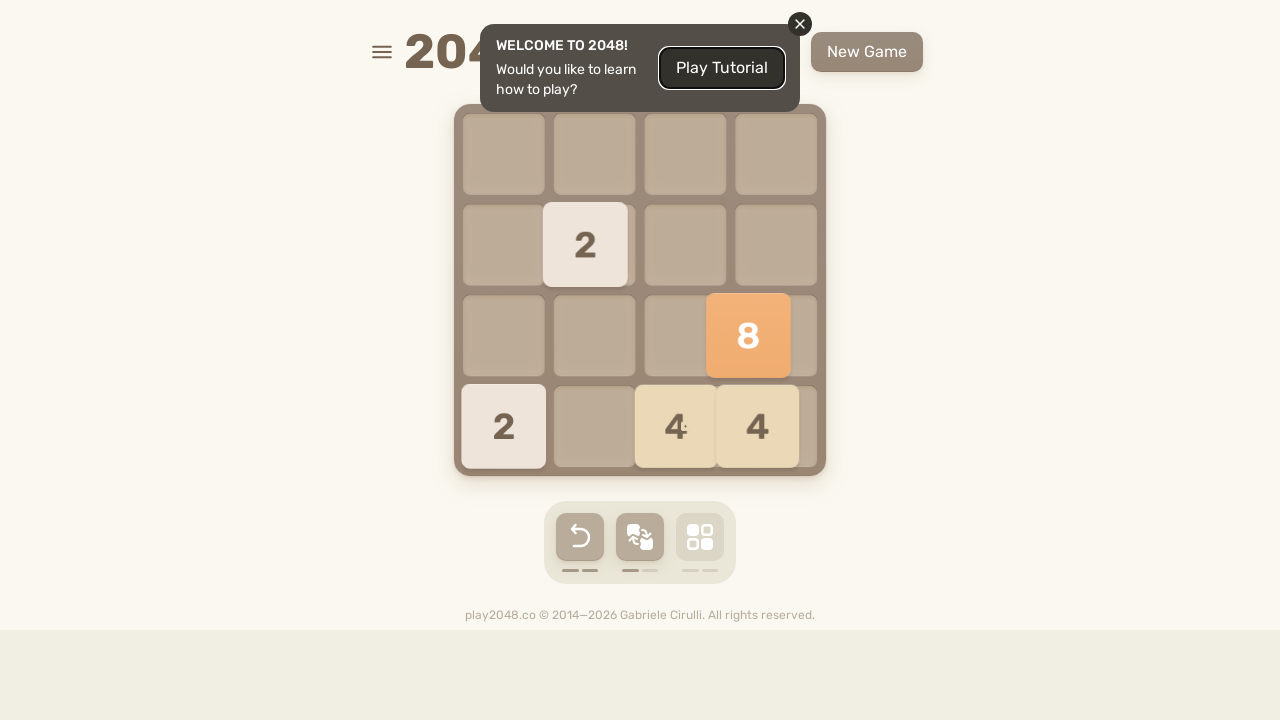

Waited 200ms after ArrowLeft
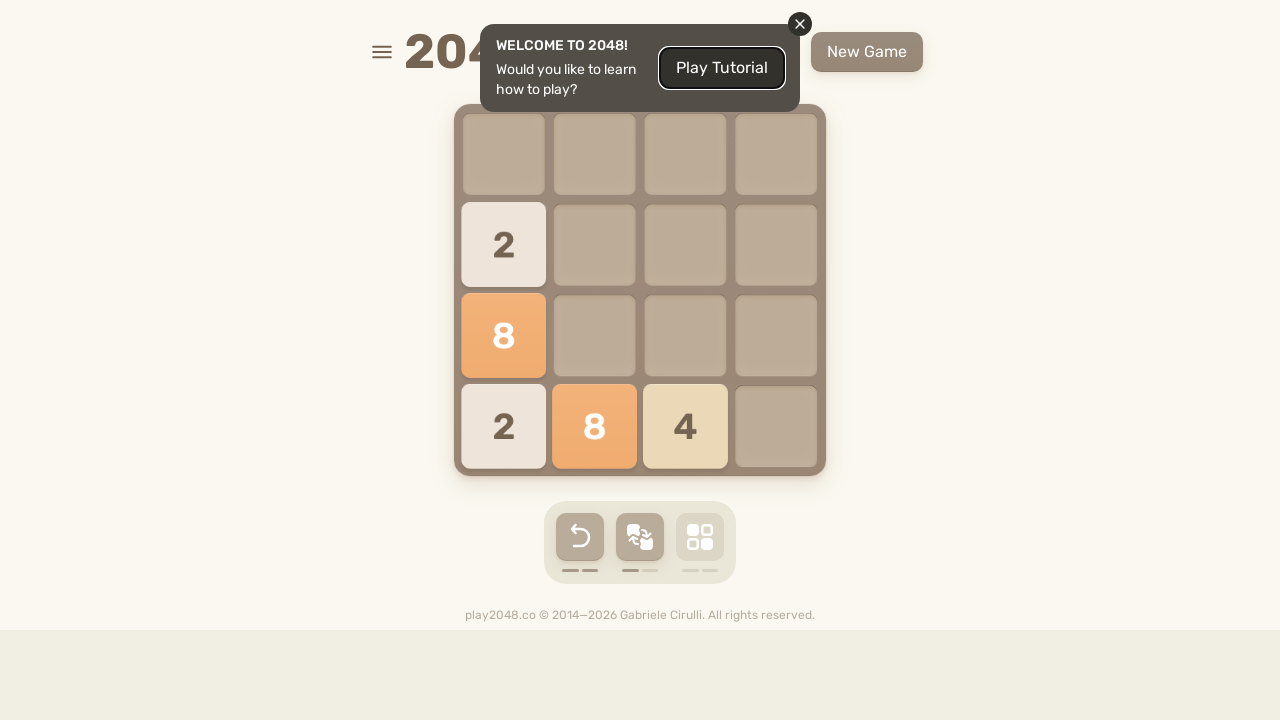

Pressed ArrowUp key in 2048 game
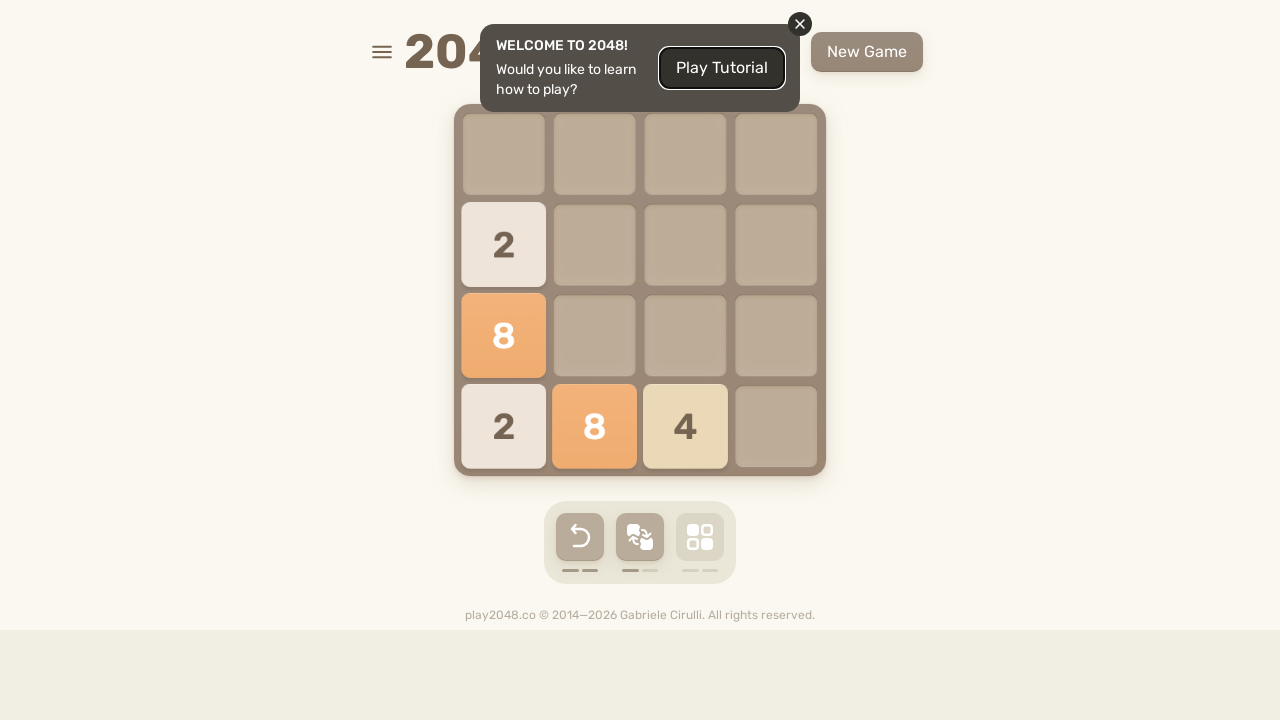

Waited 200ms after ArrowUp
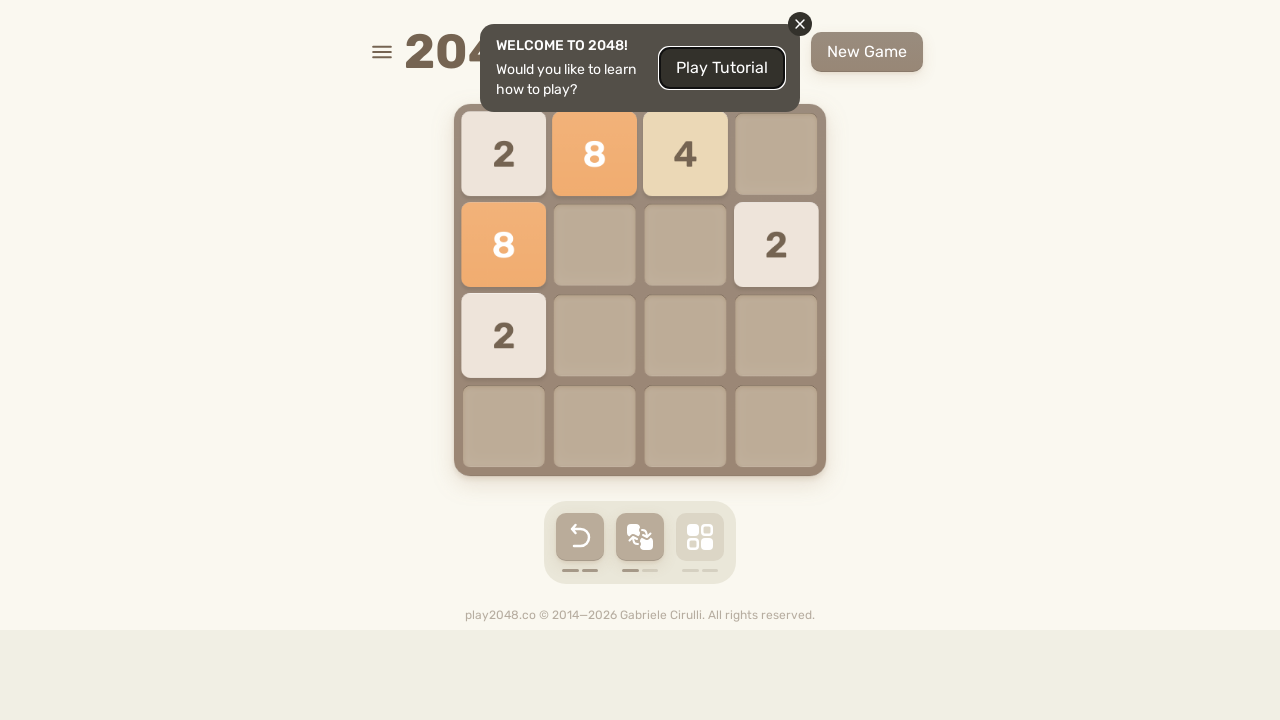

Pressed ArrowRight key in 2048 game
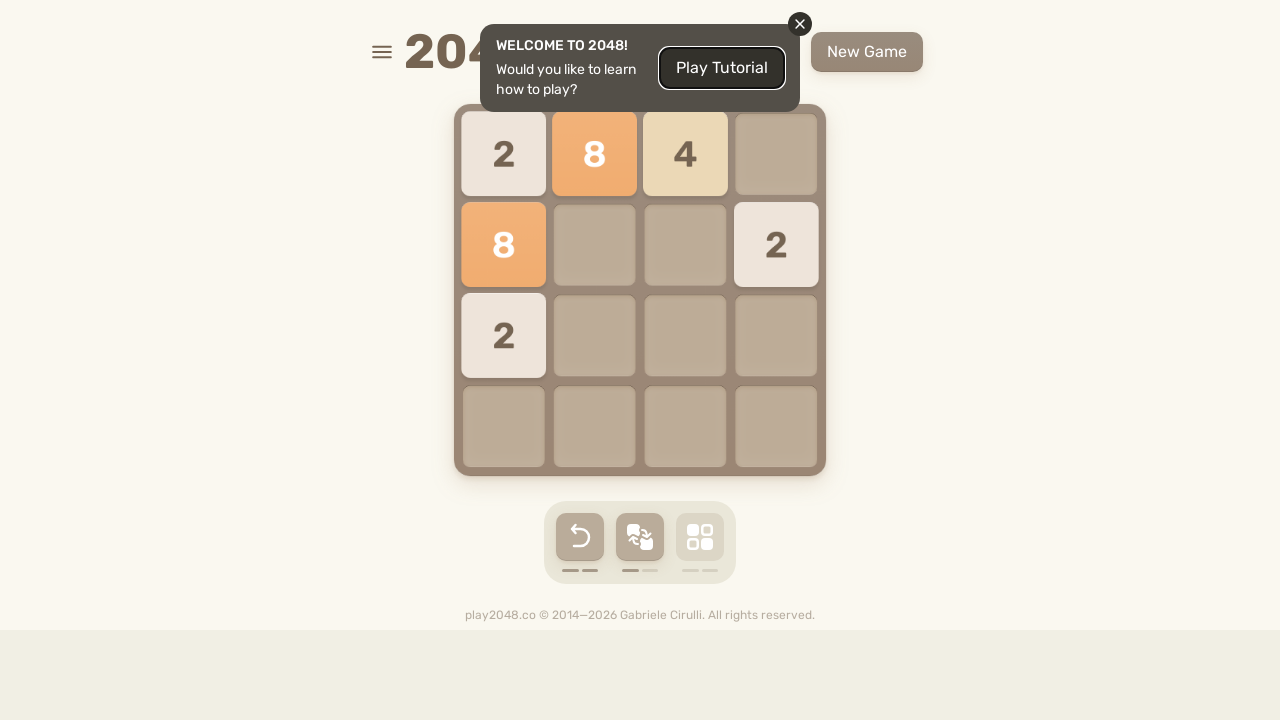

Waited 200ms after ArrowRight
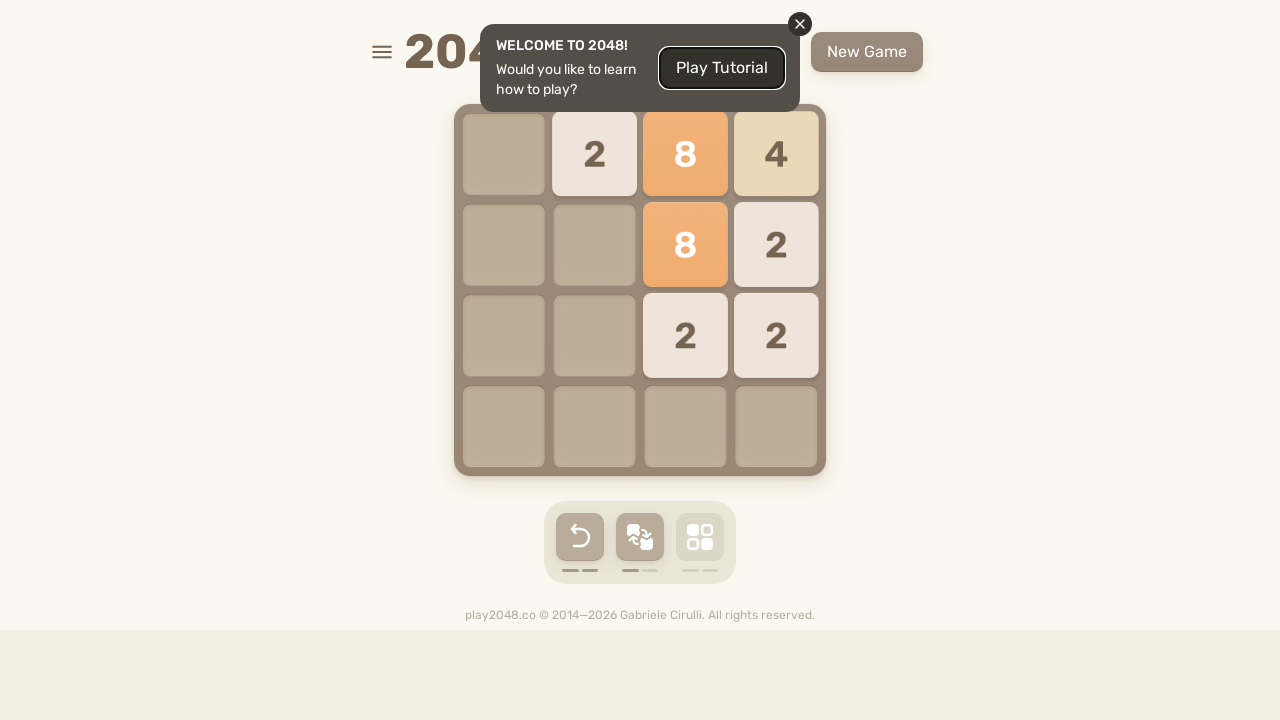

Pressed ArrowDown key in 2048 game
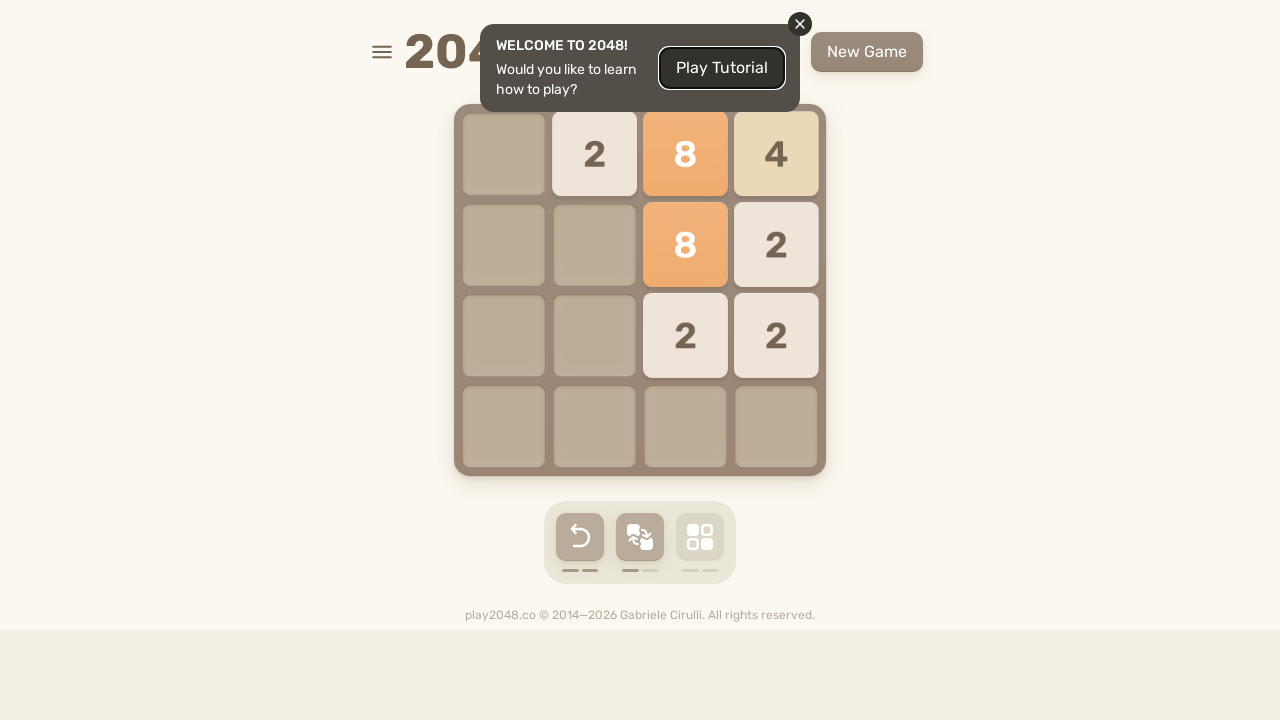

Waited 200ms after ArrowDown
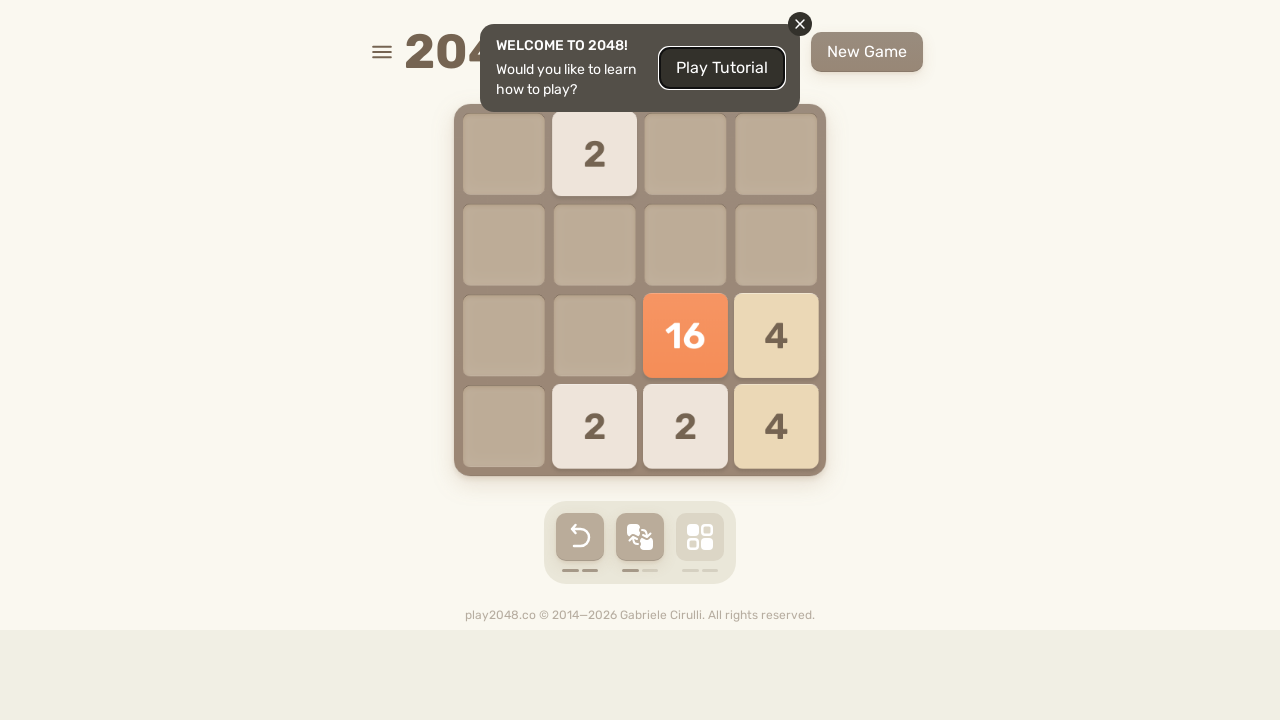

Pressed ArrowLeft key in 2048 game
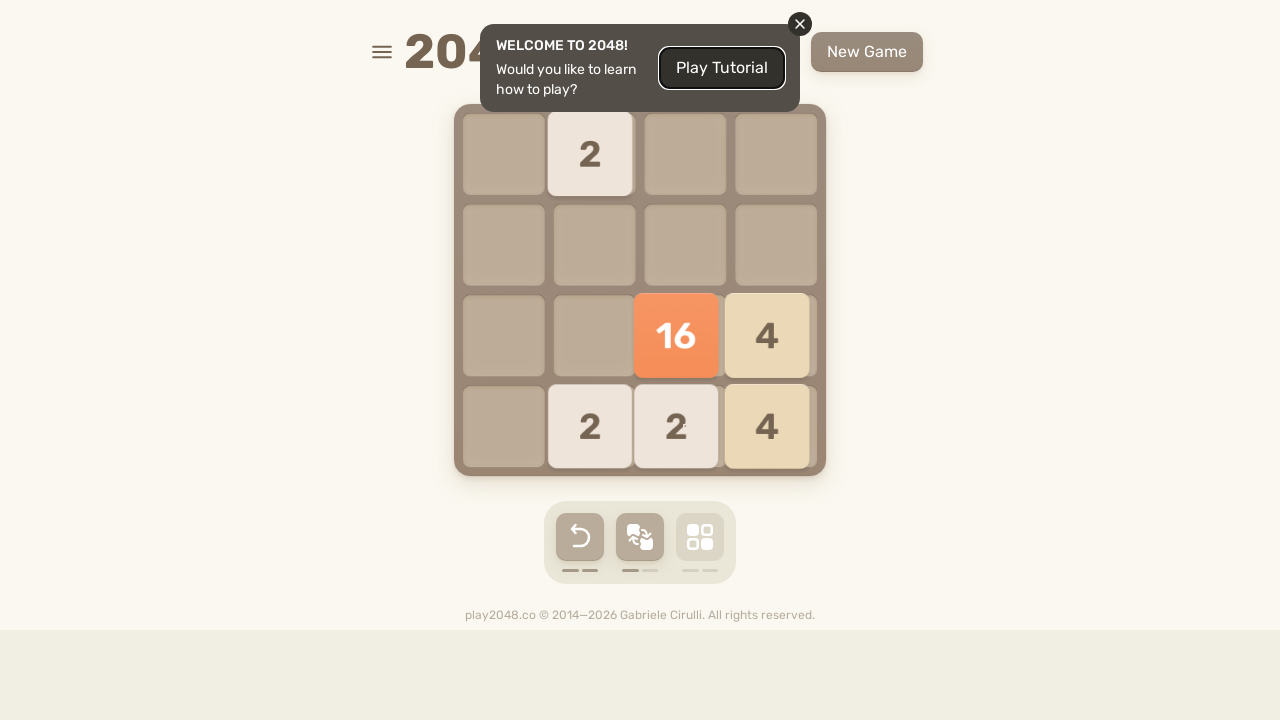

Waited 200ms after ArrowLeft
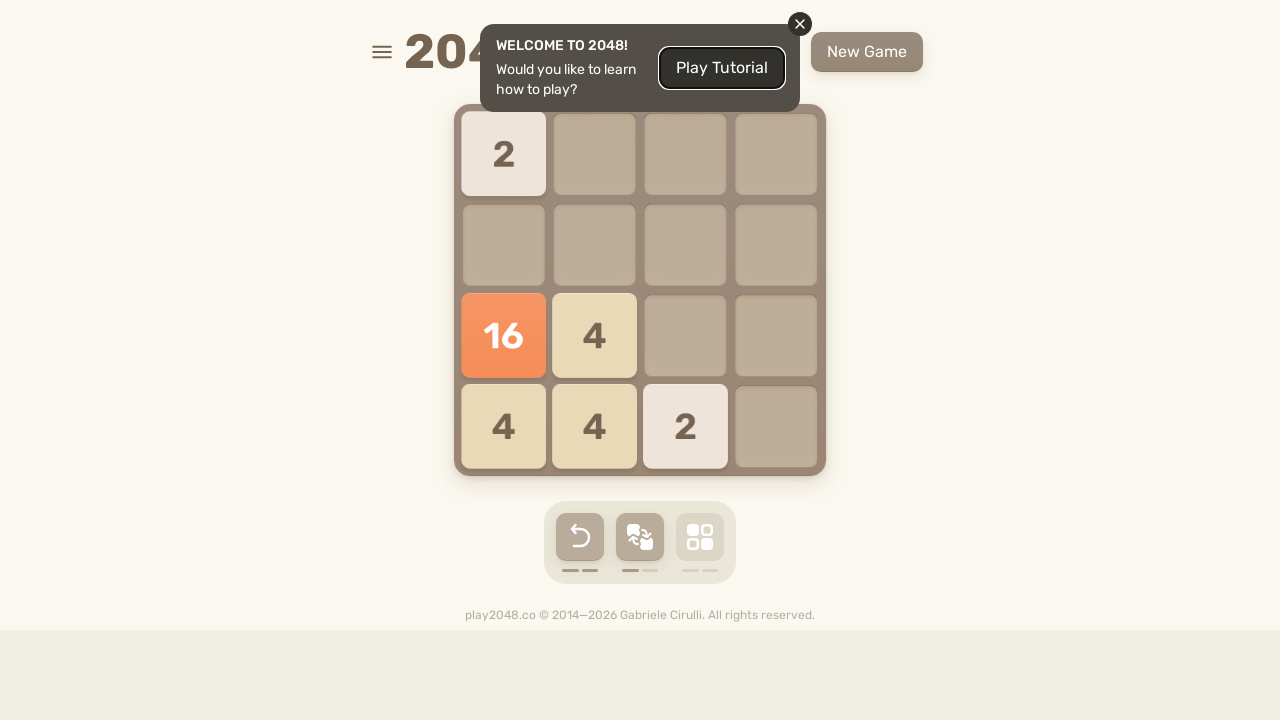

Pressed ArrowUp key in 2048 game
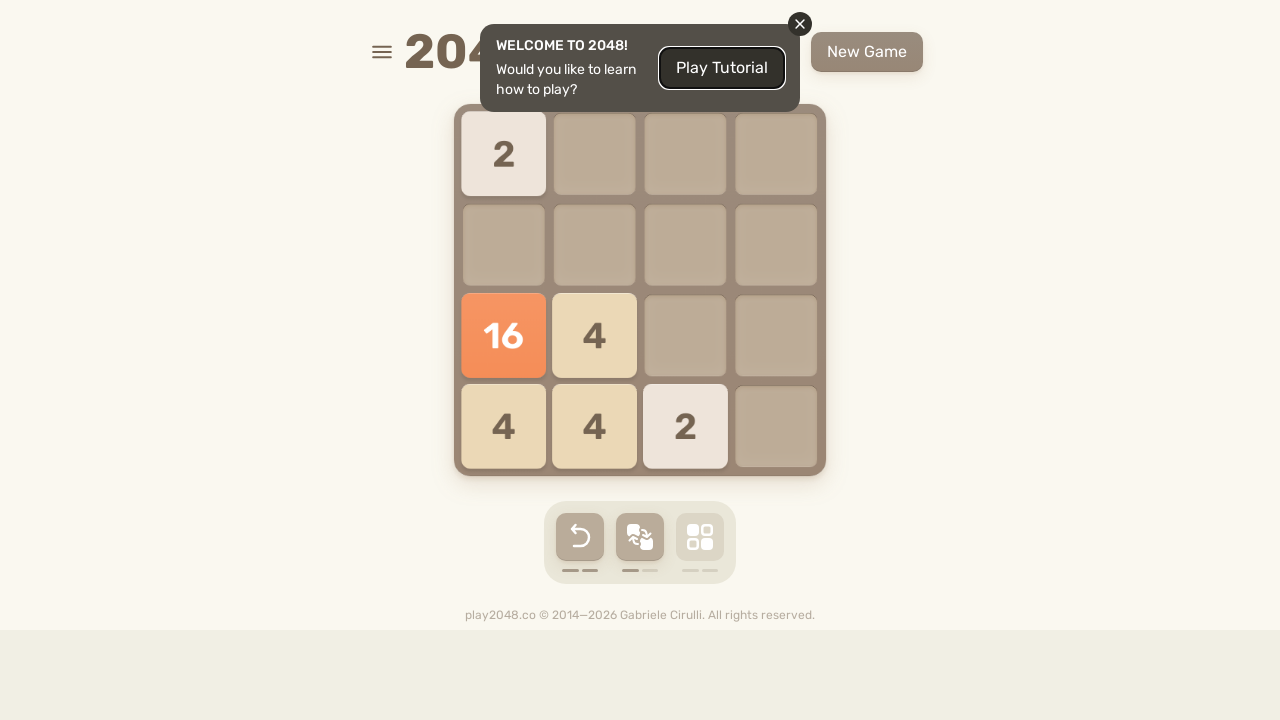

Waited 200ms after ArrowUp
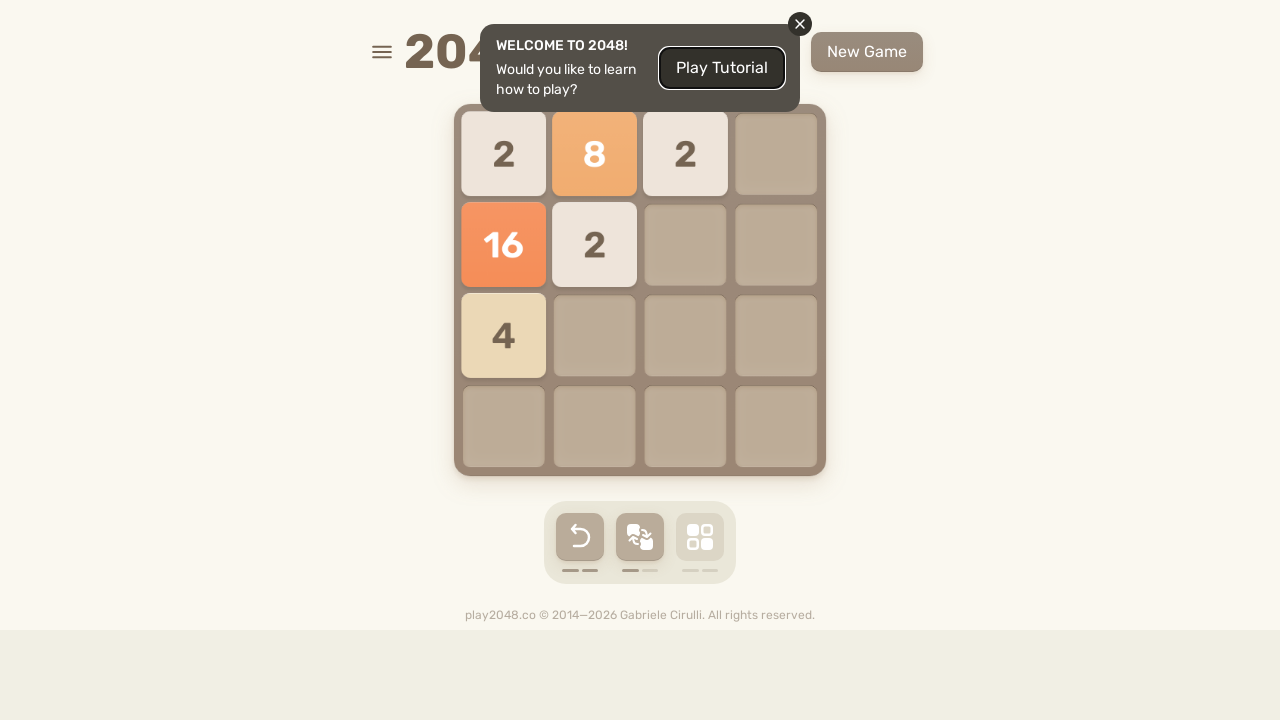

Pressed ArrowRight key in 2048 game
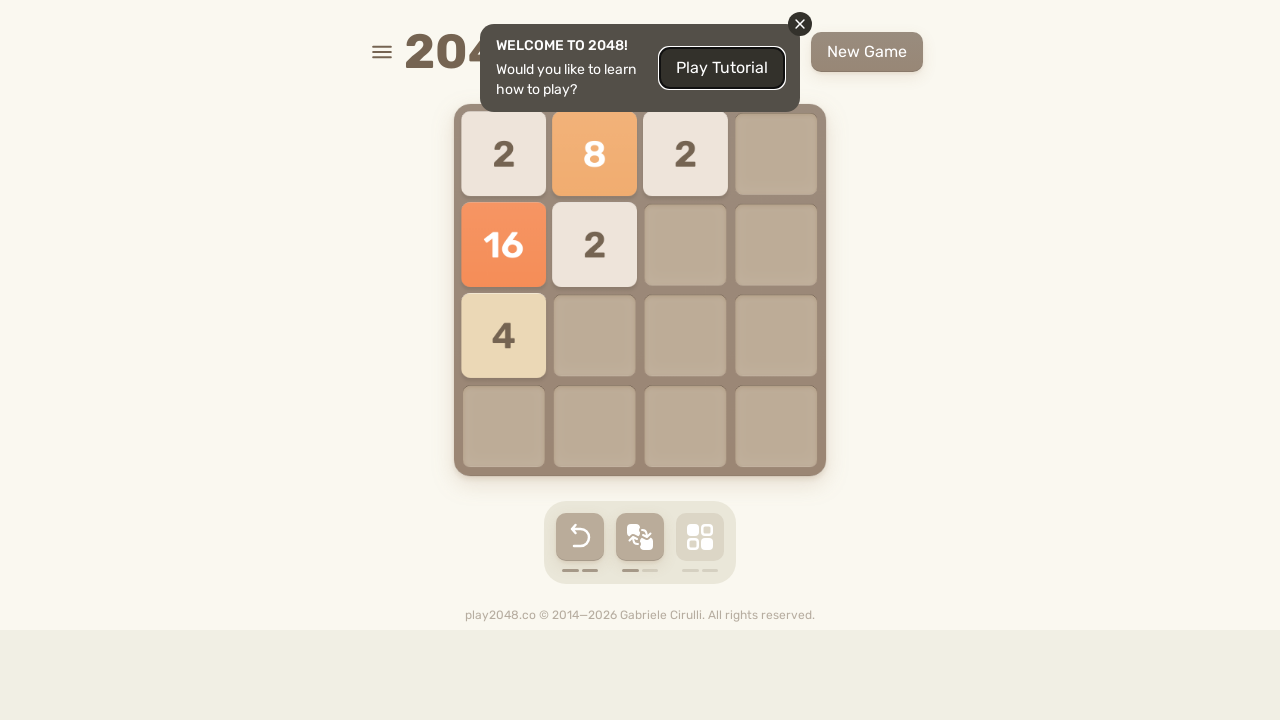

Waited 200ms after ArrowRight
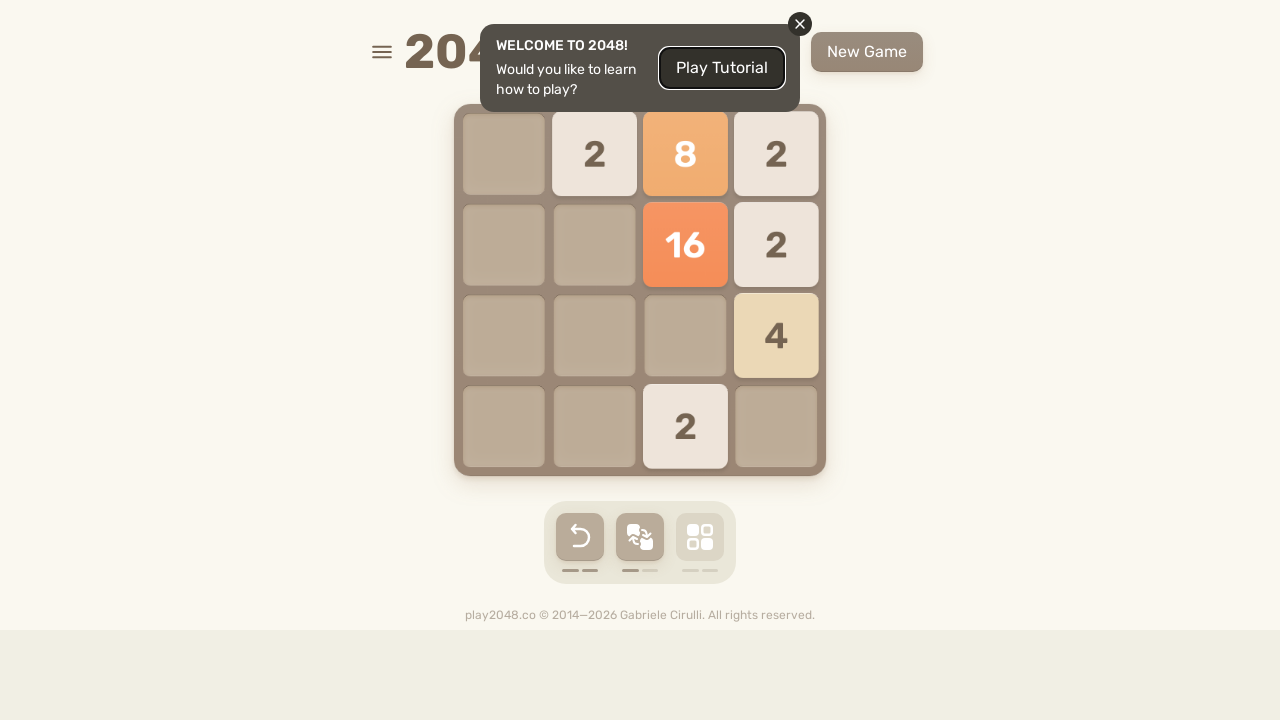

Pressed ArrowDown key in 2048 game
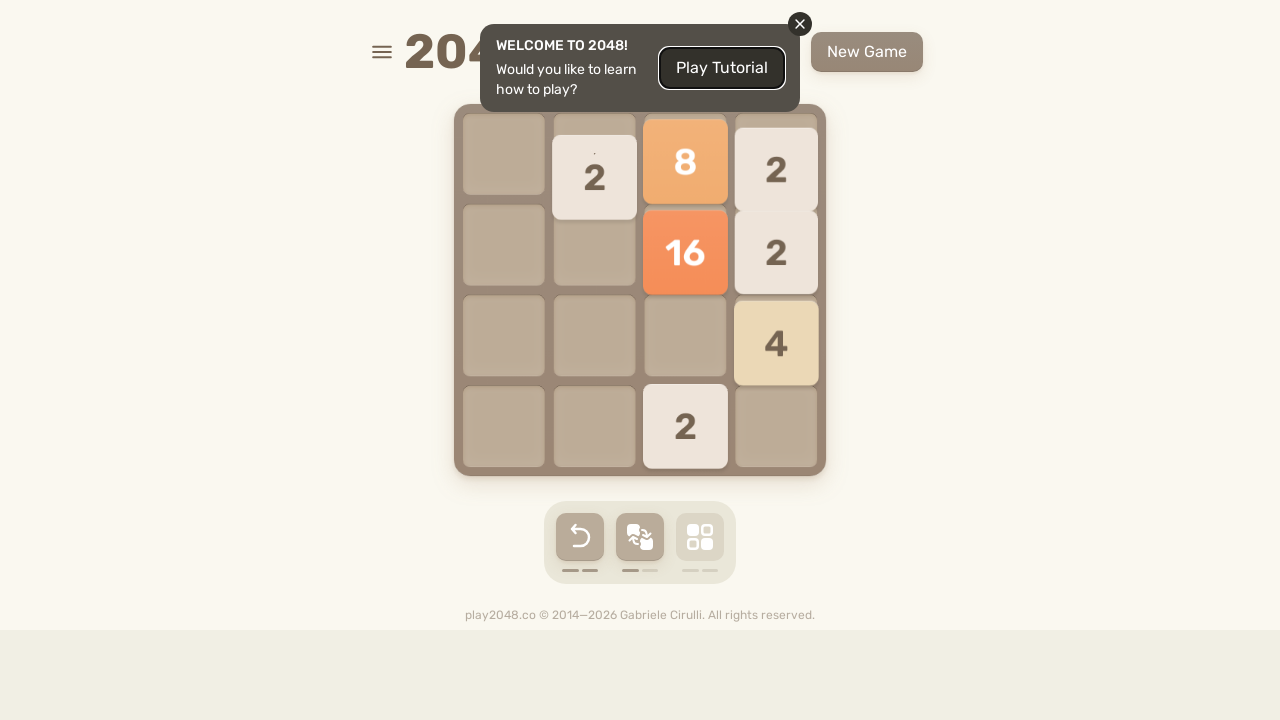

Waited 200ms after ArrowDown
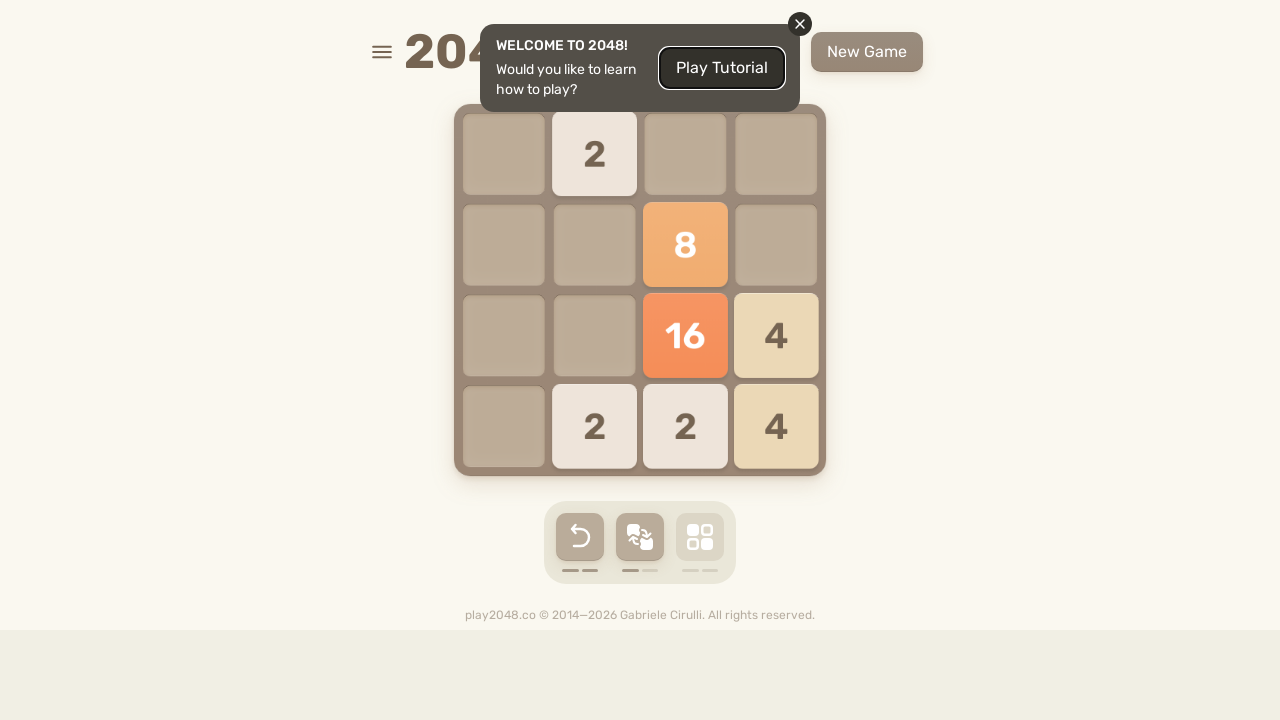

Pressed ArrowLeft key in 2048 game
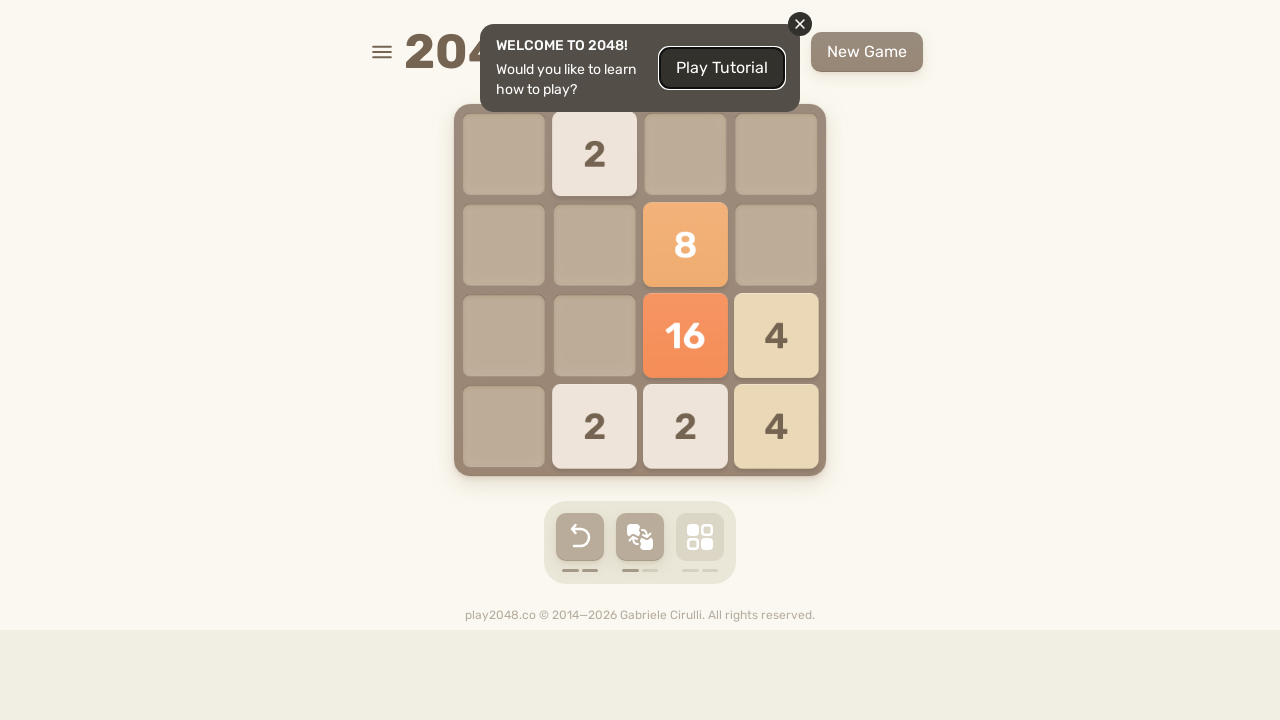

Waited 200ms after ArrowLeft
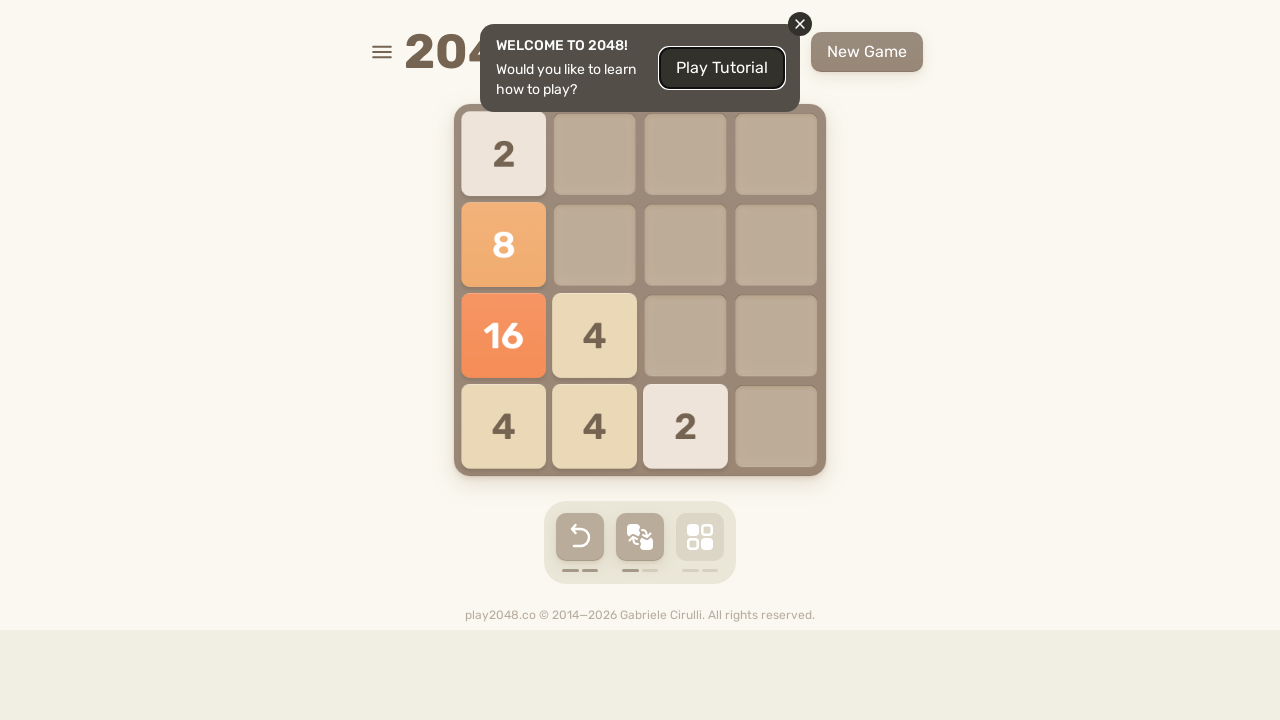

Pressed ArrowUp key in 2048 game
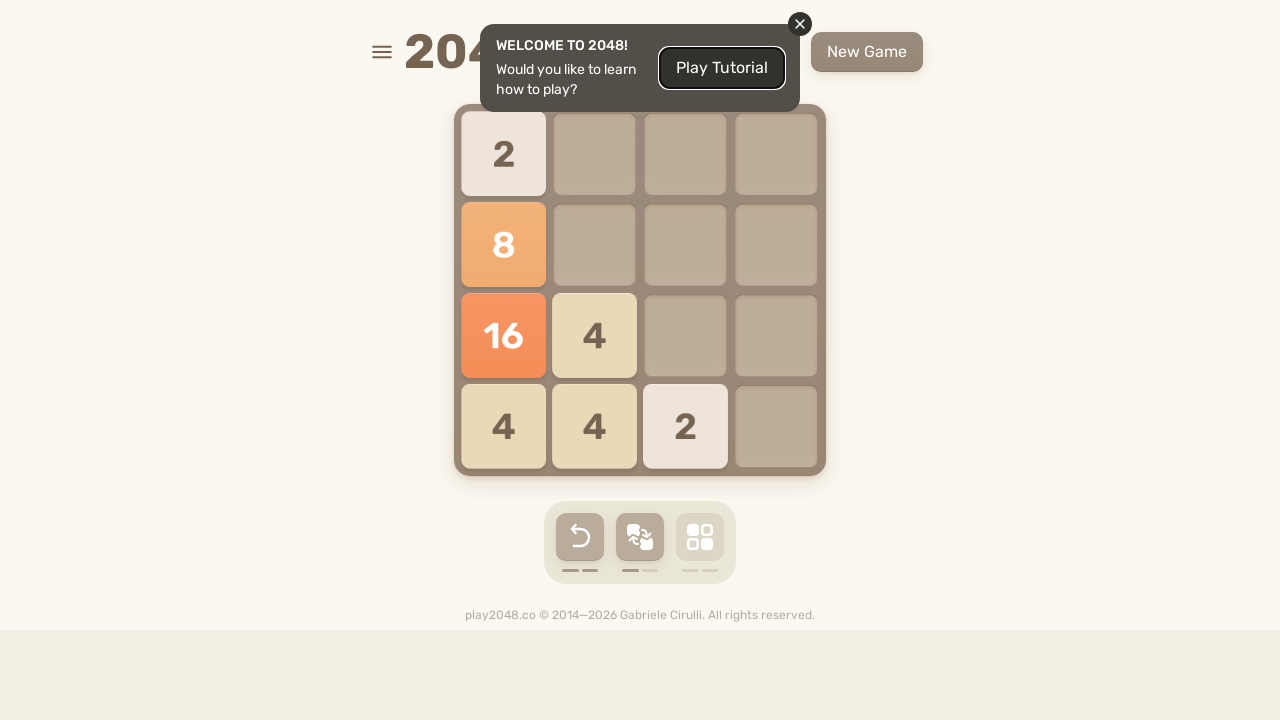

Waited 200ms after ArrowUp
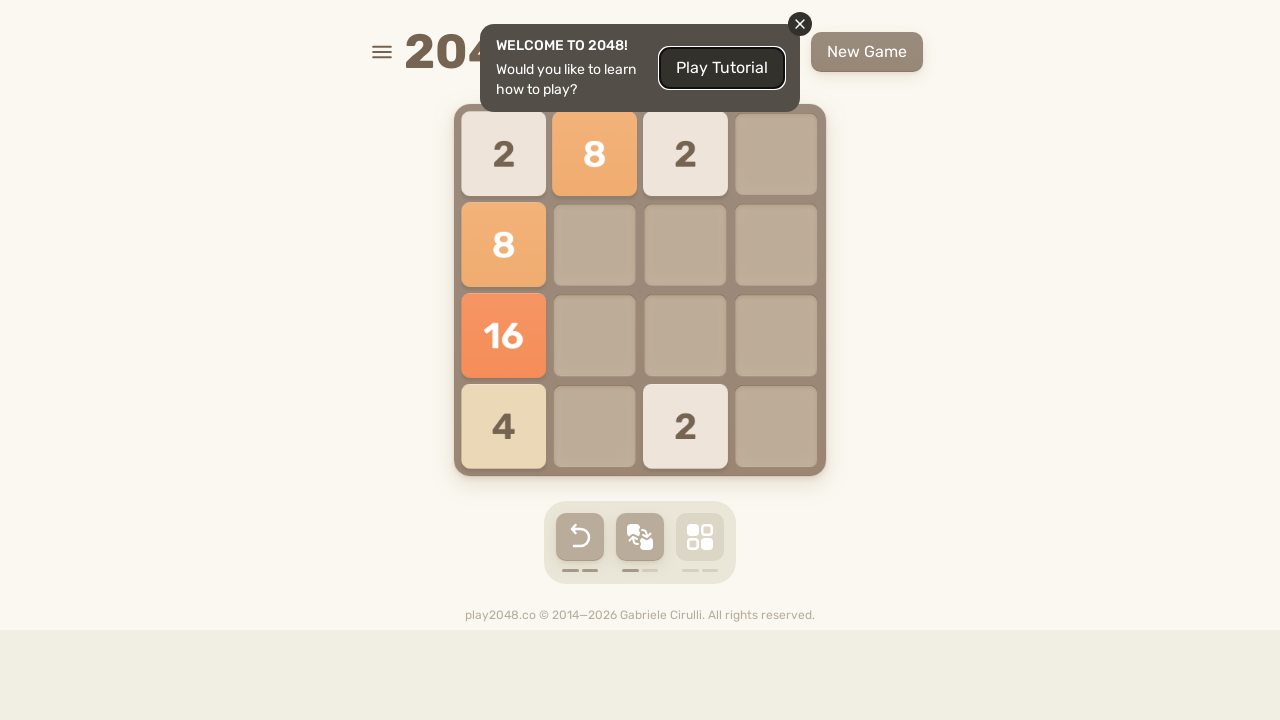

Pressed ArrowRight key in 2048 game
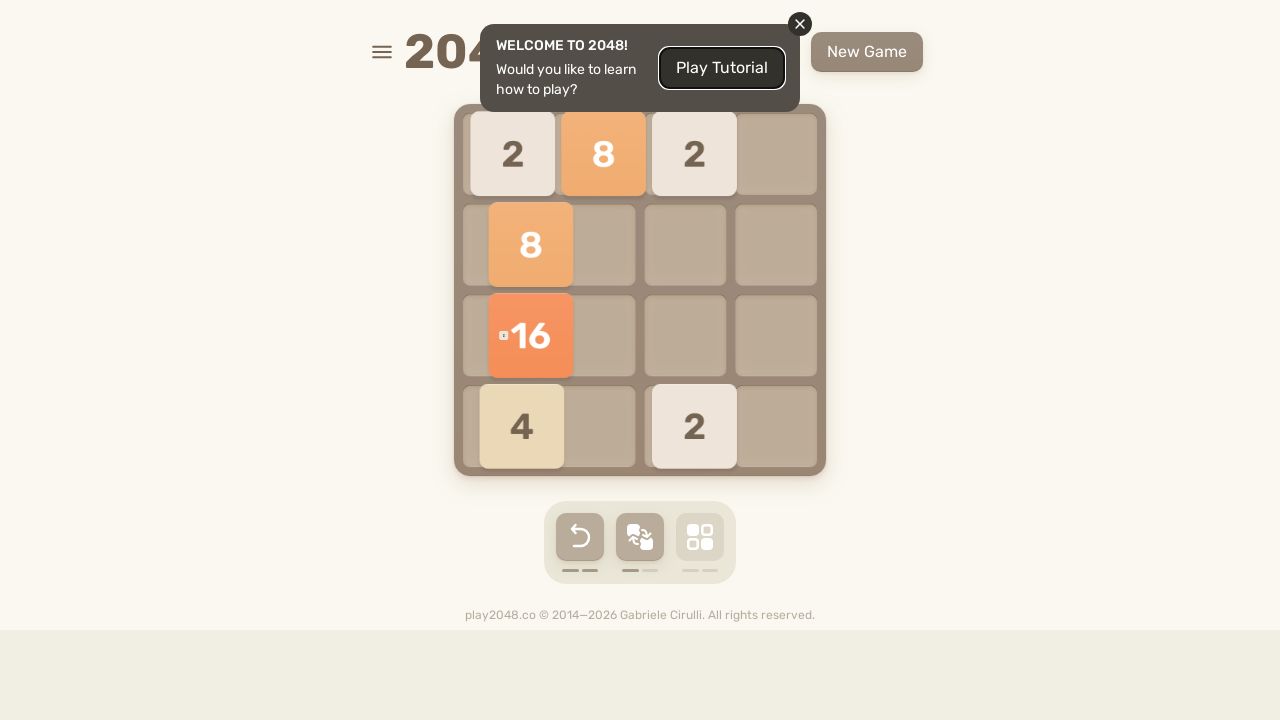

Waited 200ms after ArrowRight
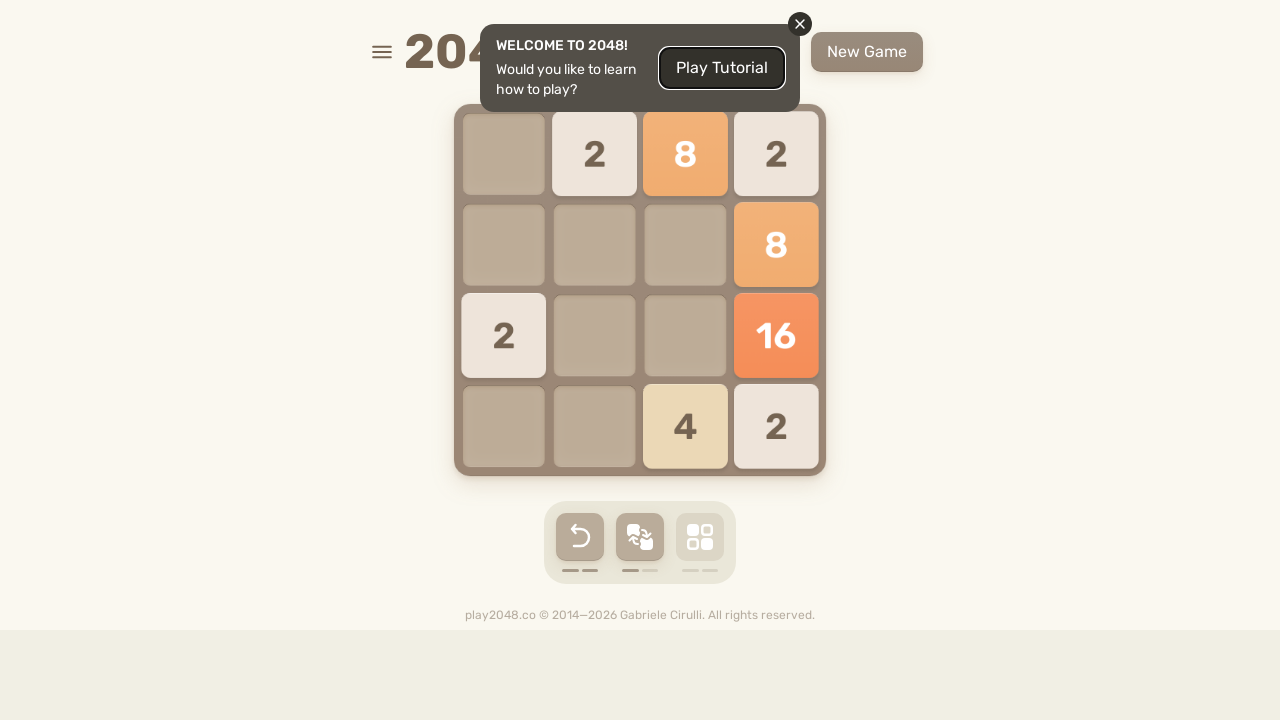

Pressed ArrowDown key in 2048 game
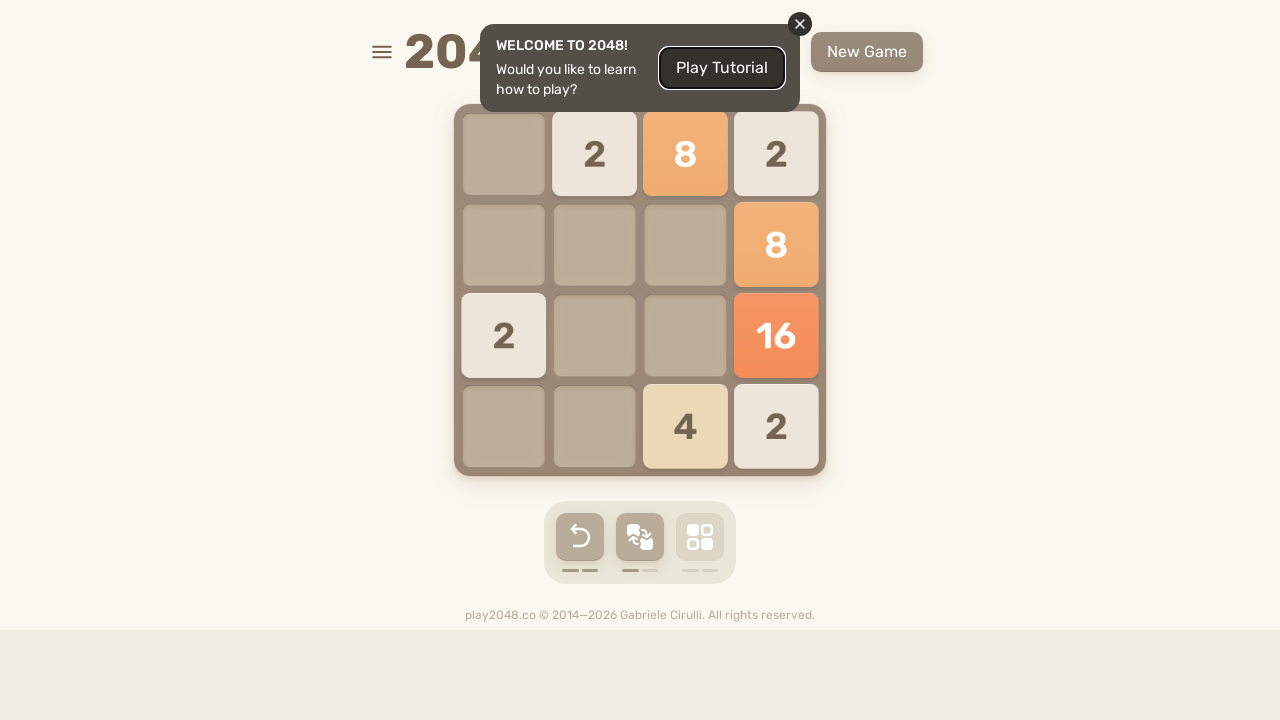

Waited 200ms after ArrowDown
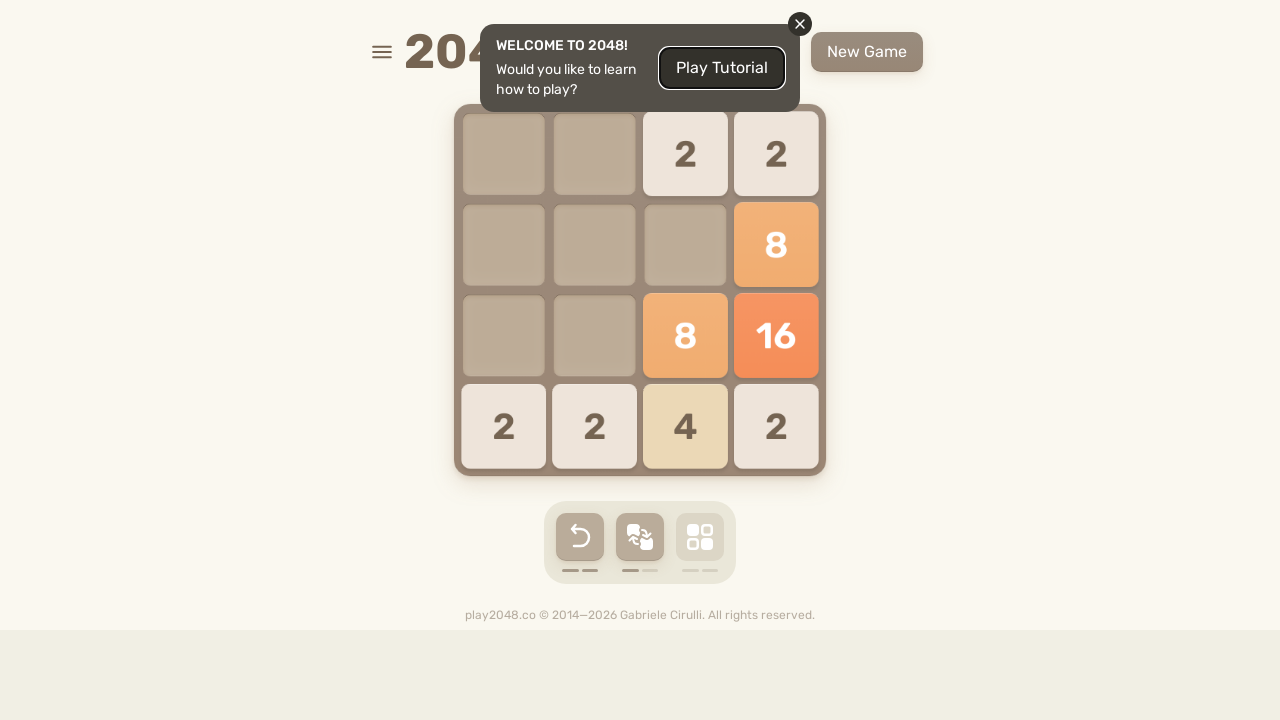

Pressed ArrowLeft key in 2048 game
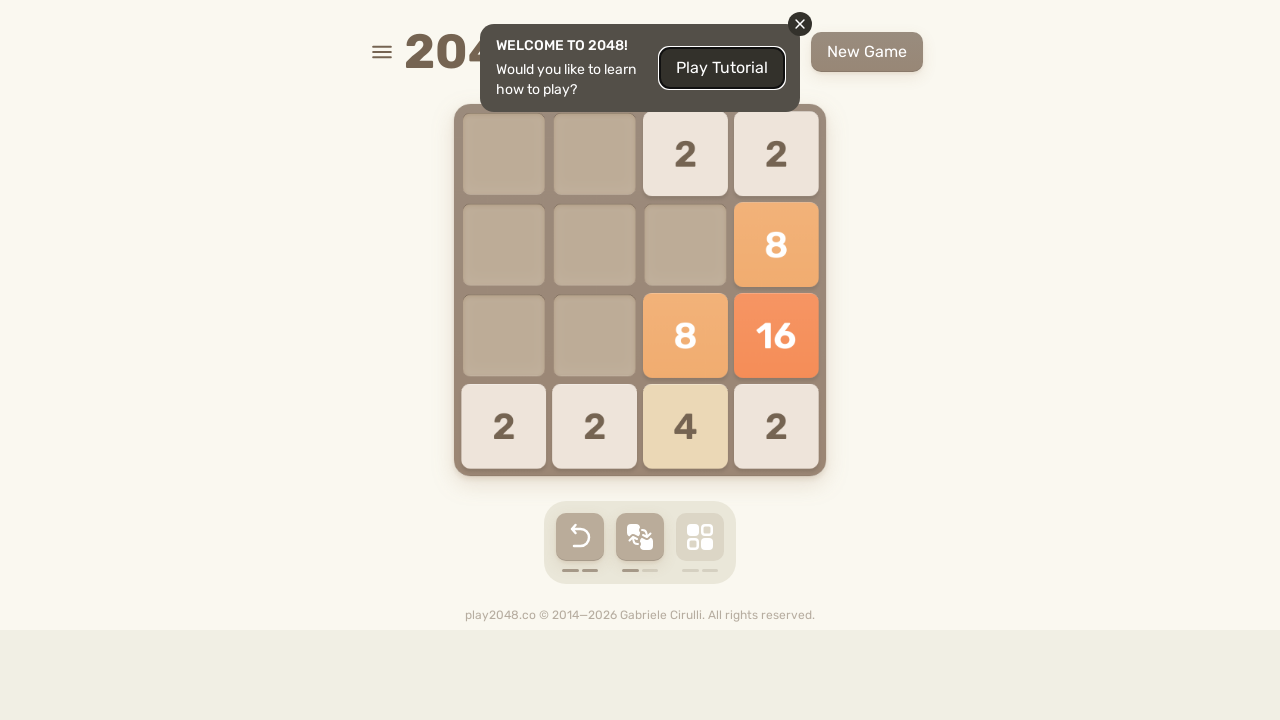

Waited 200ms after ArrowLeft
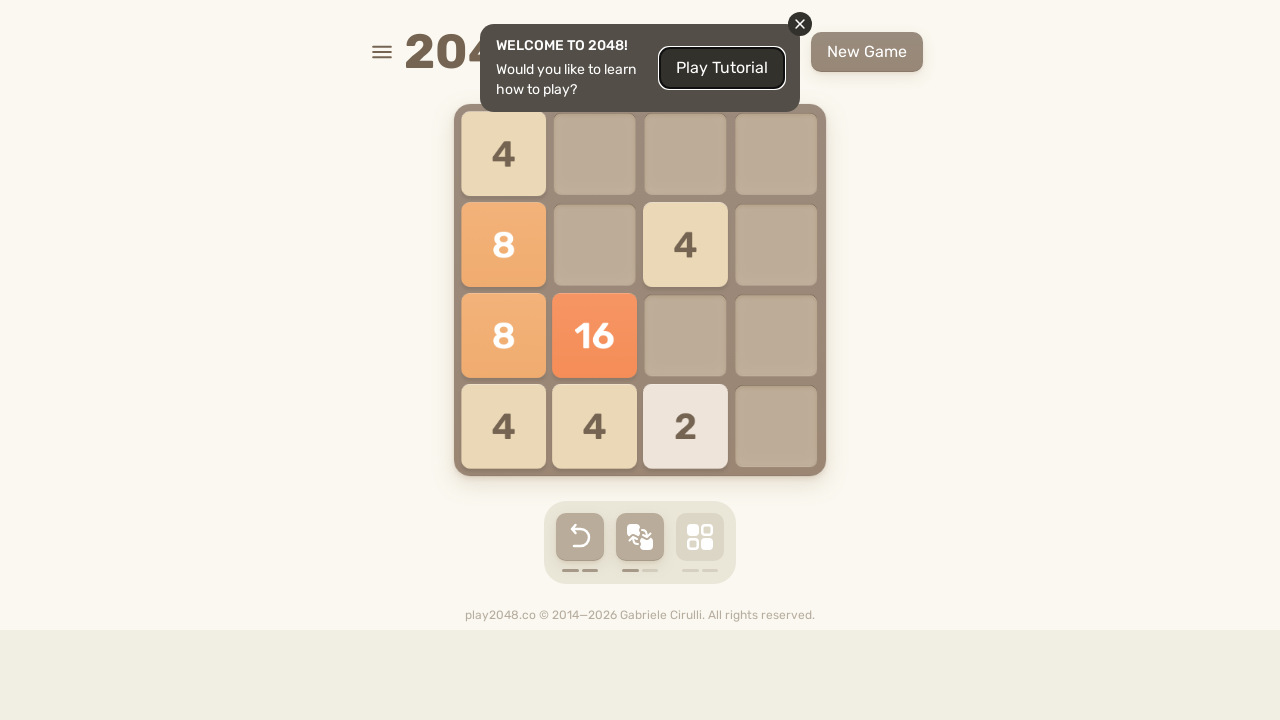

Pressed ArrowUp key in 2048 game
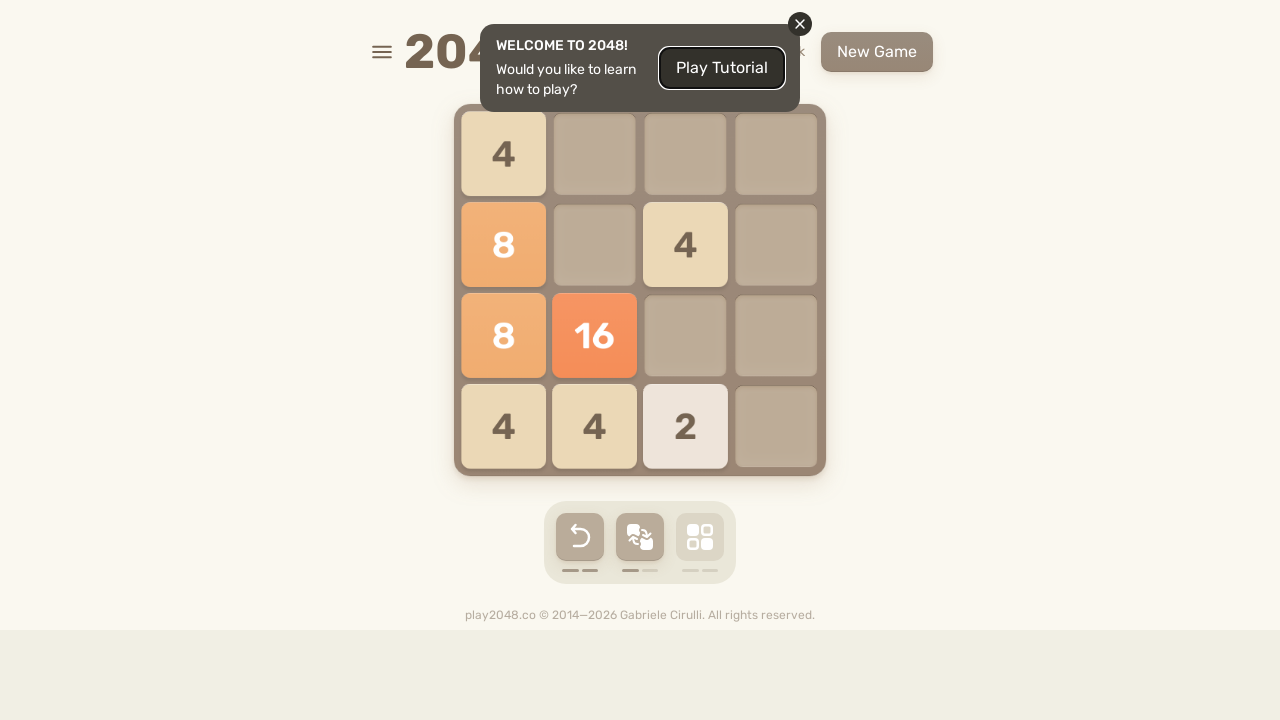

Waited 200ms after ArrowUp
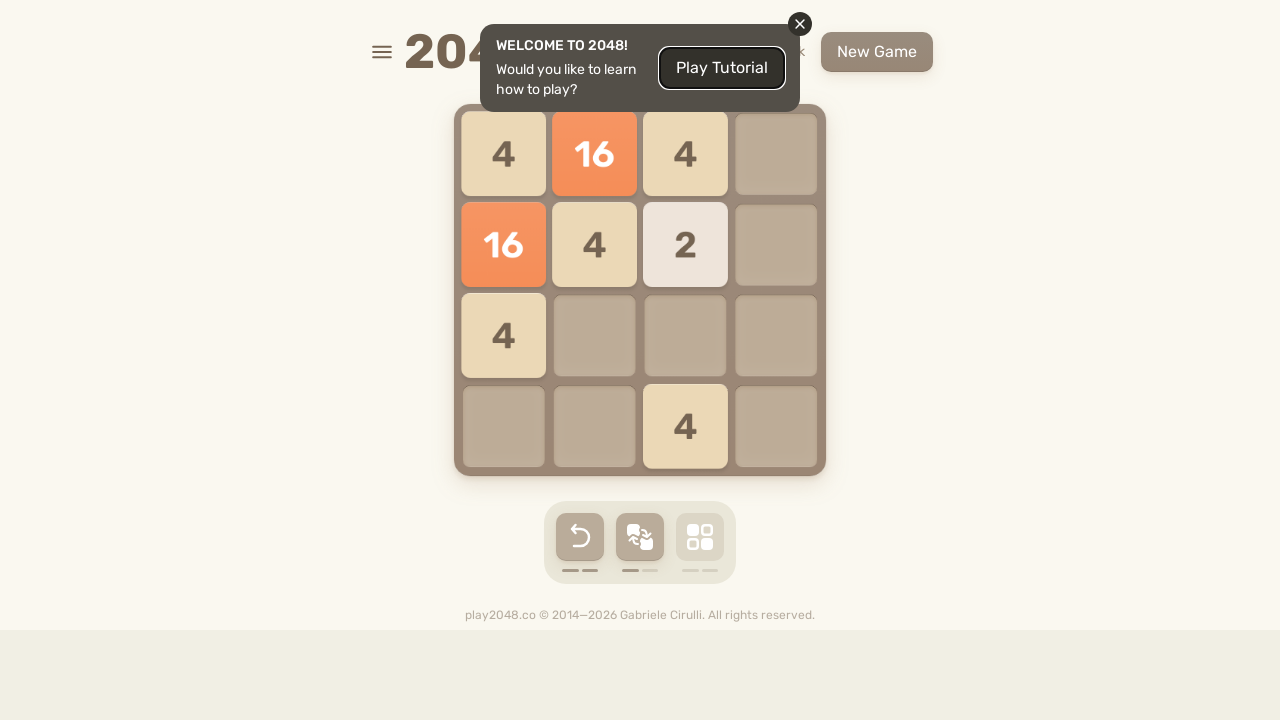

Pressed ArrowRight key in 2048 game
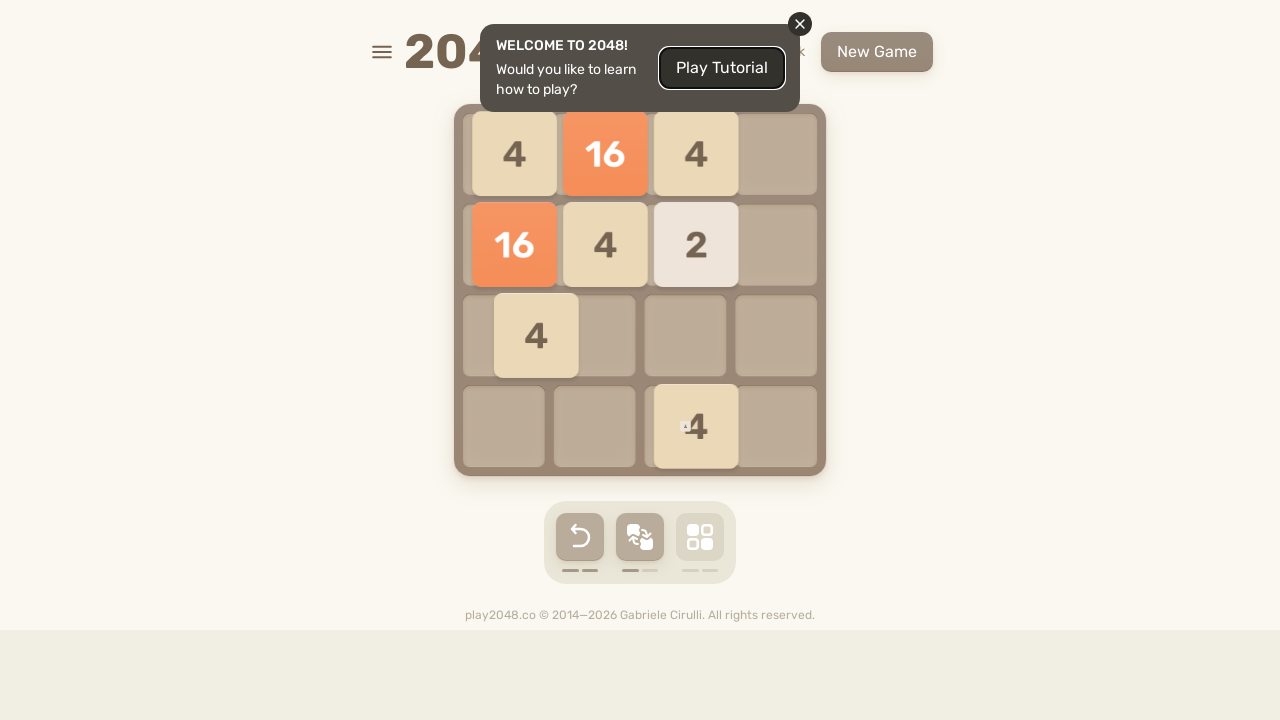

Waited 200ms after ArrowRight
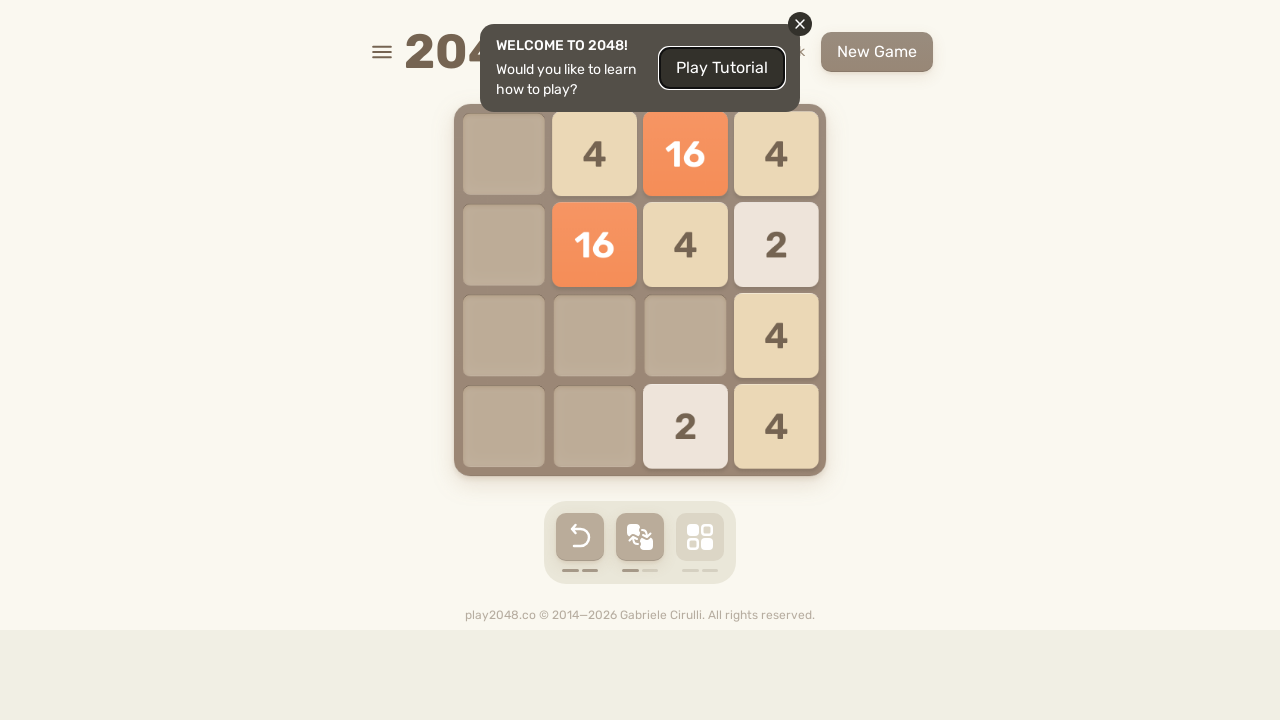

Pressed ArrowDown key in 2048 game
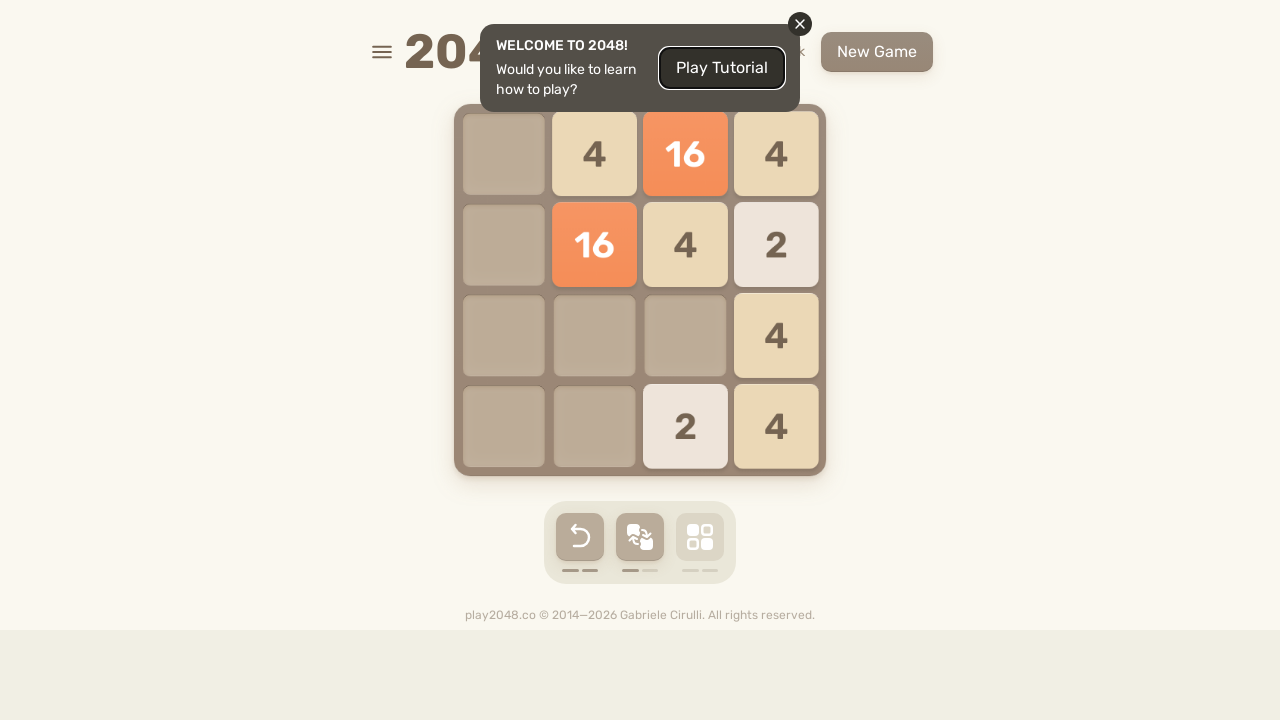

Waited 200ms after ArrowDown
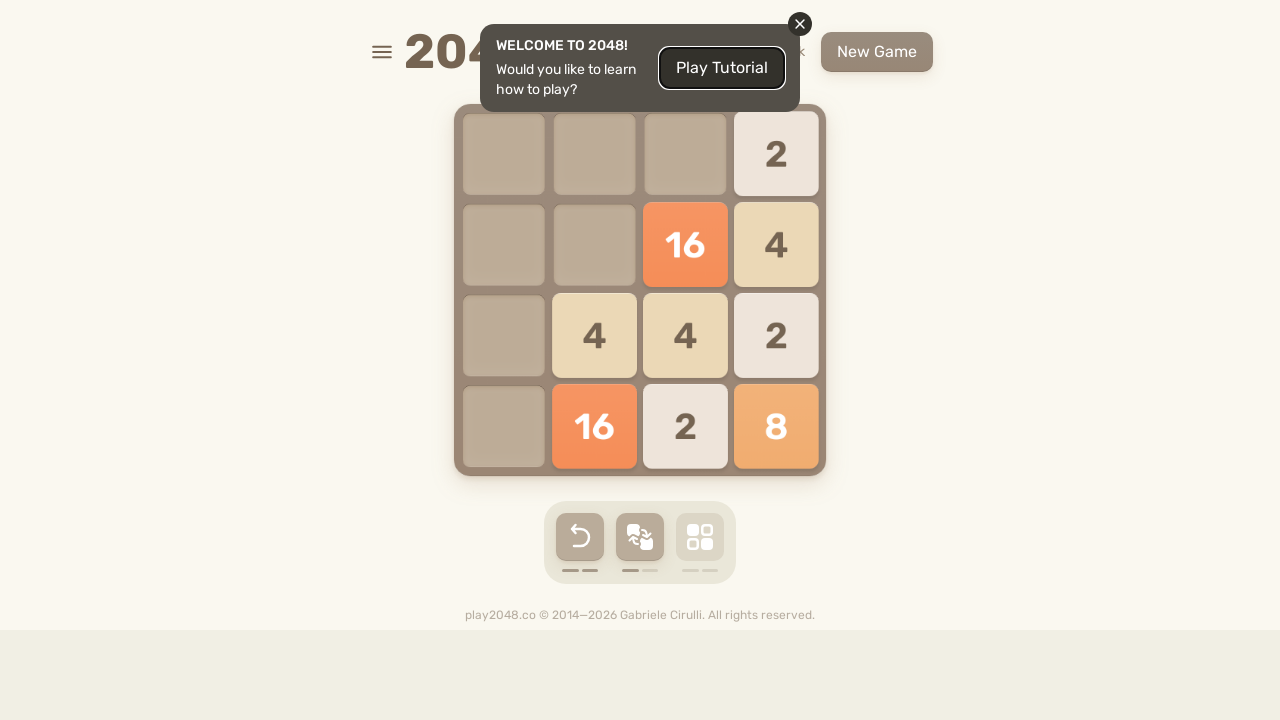

Pressed ArrowLeft key in 2048 game
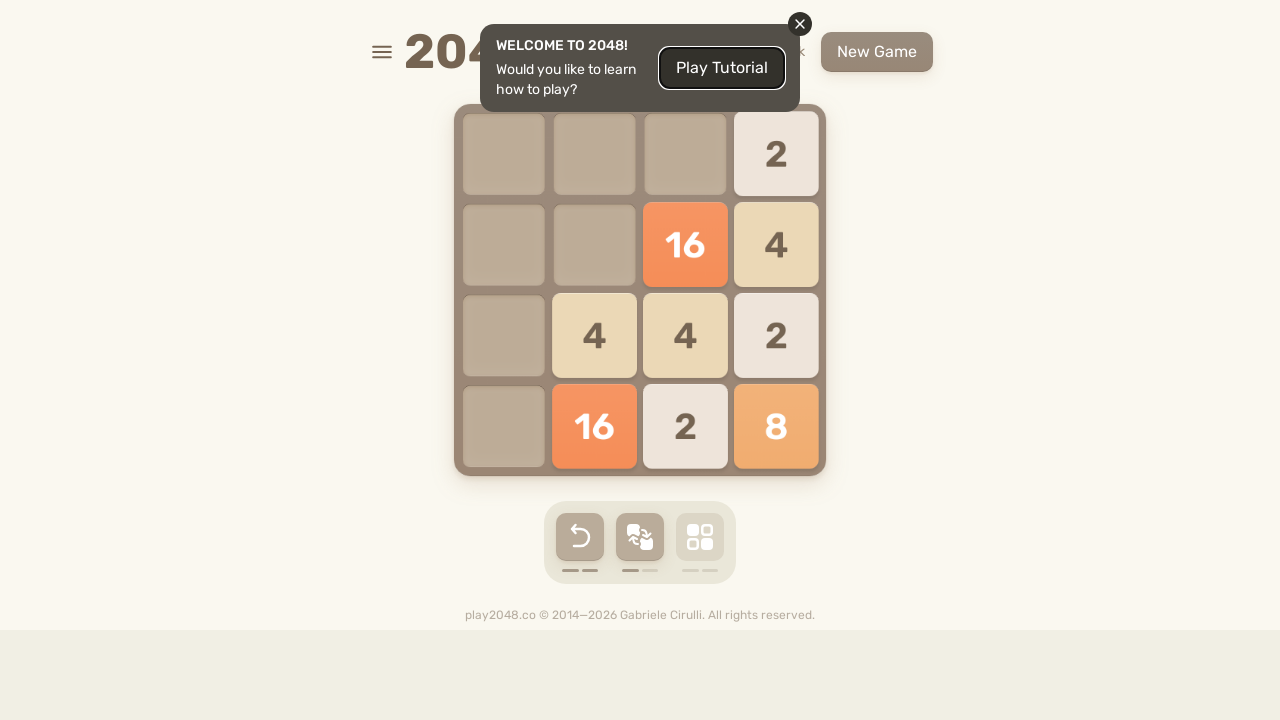

Waited 200ms after ArrowLeft
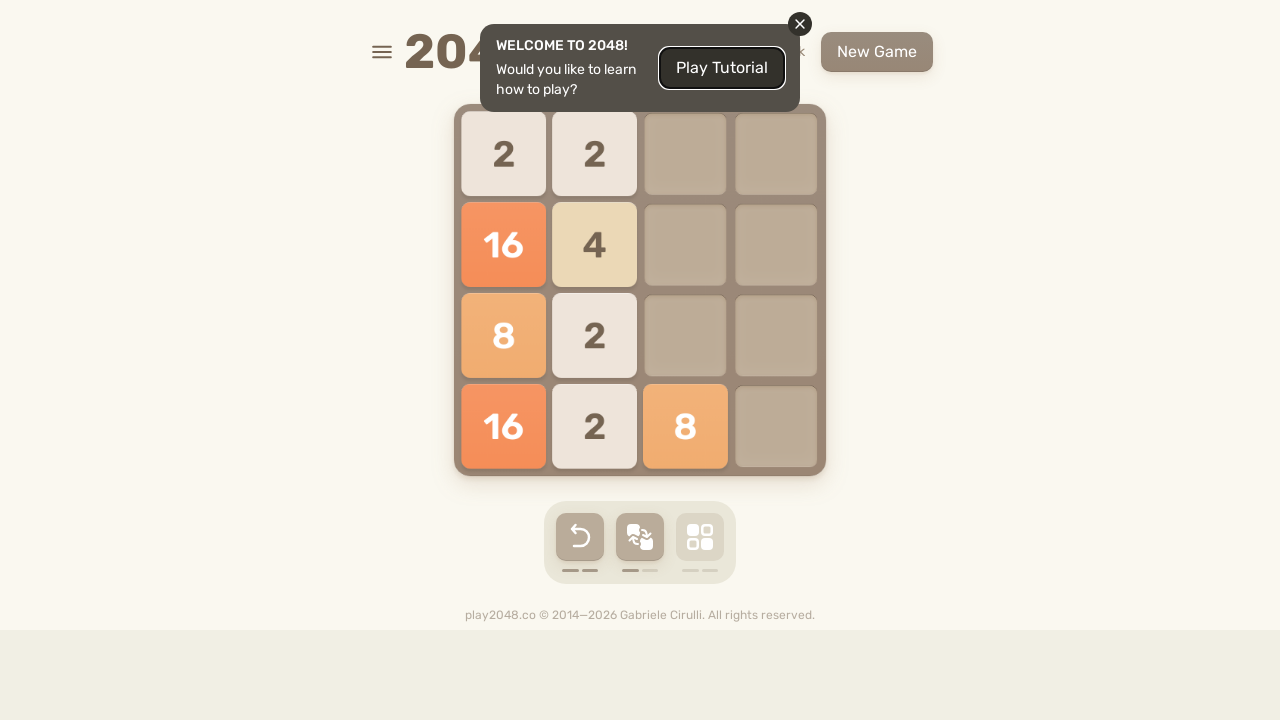

Pressed ArrowUp key in 2048 game
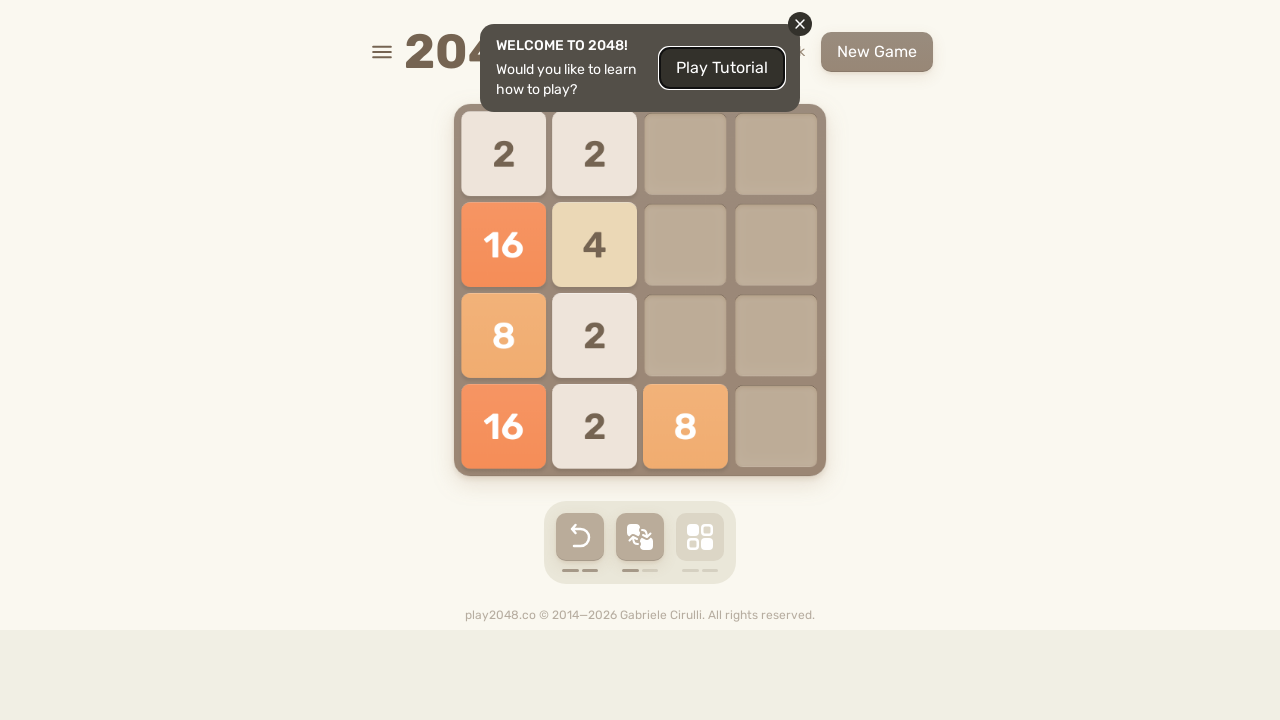

Waited 200ms after ArrowUp
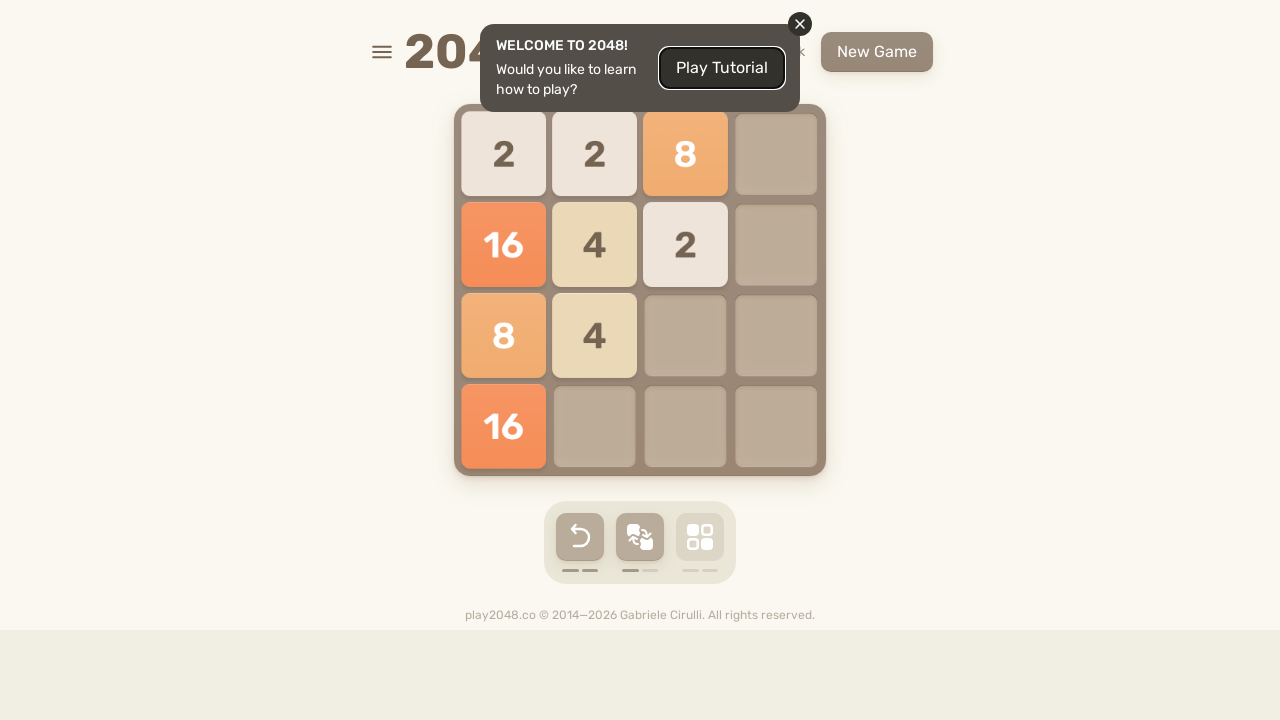

Pressed ArrowRight key in 2048 game
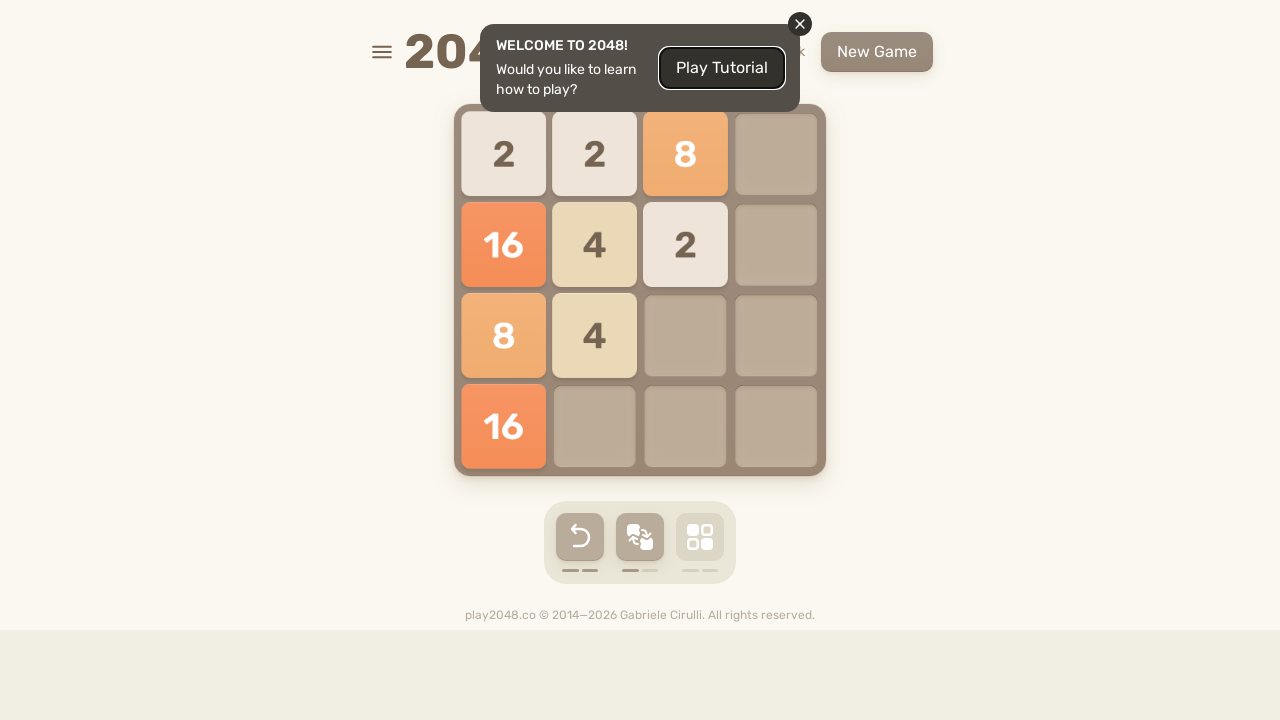

Waited 200ms after ArrowRight
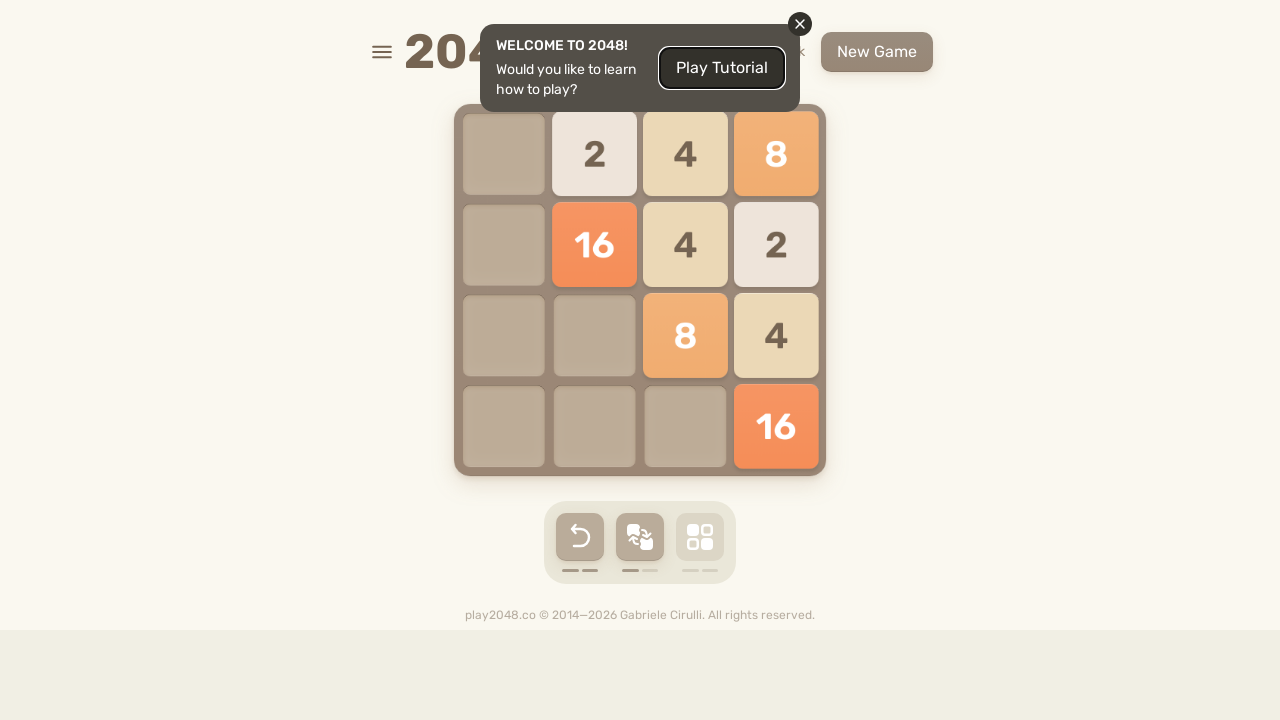

Pressed ArrowDown key in 2048 game
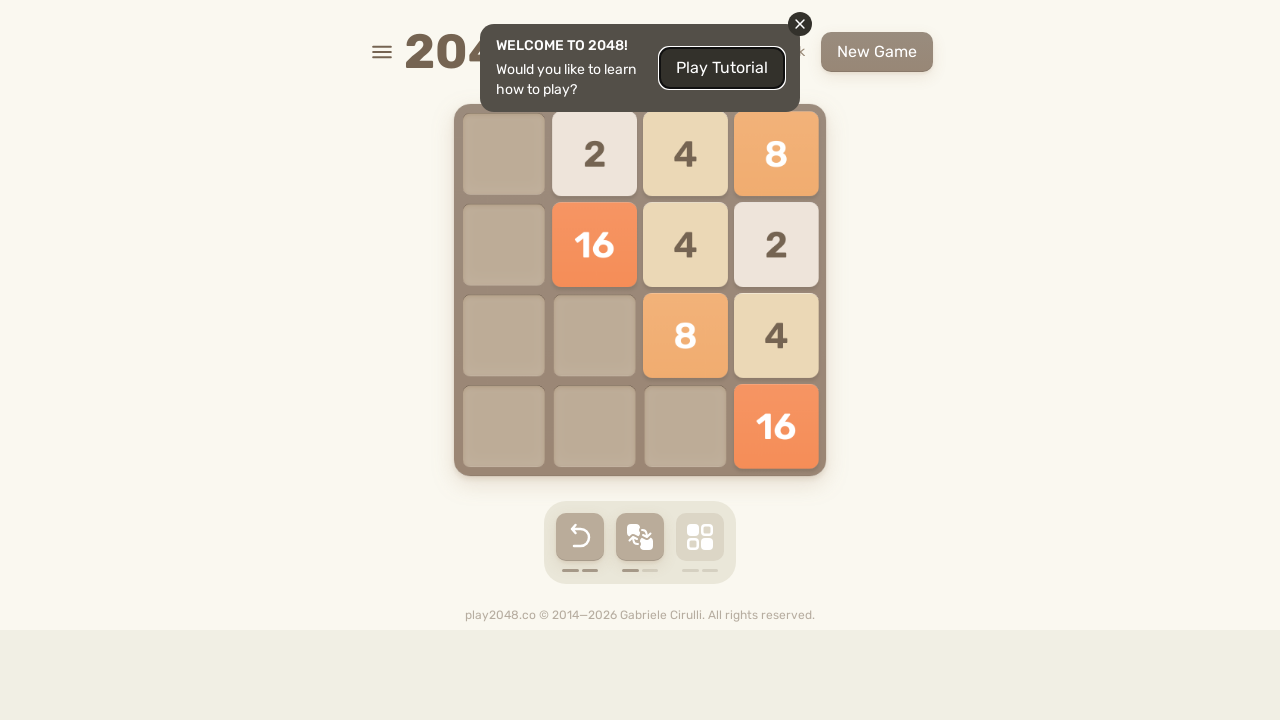

Waited 200ms after ArrowDown
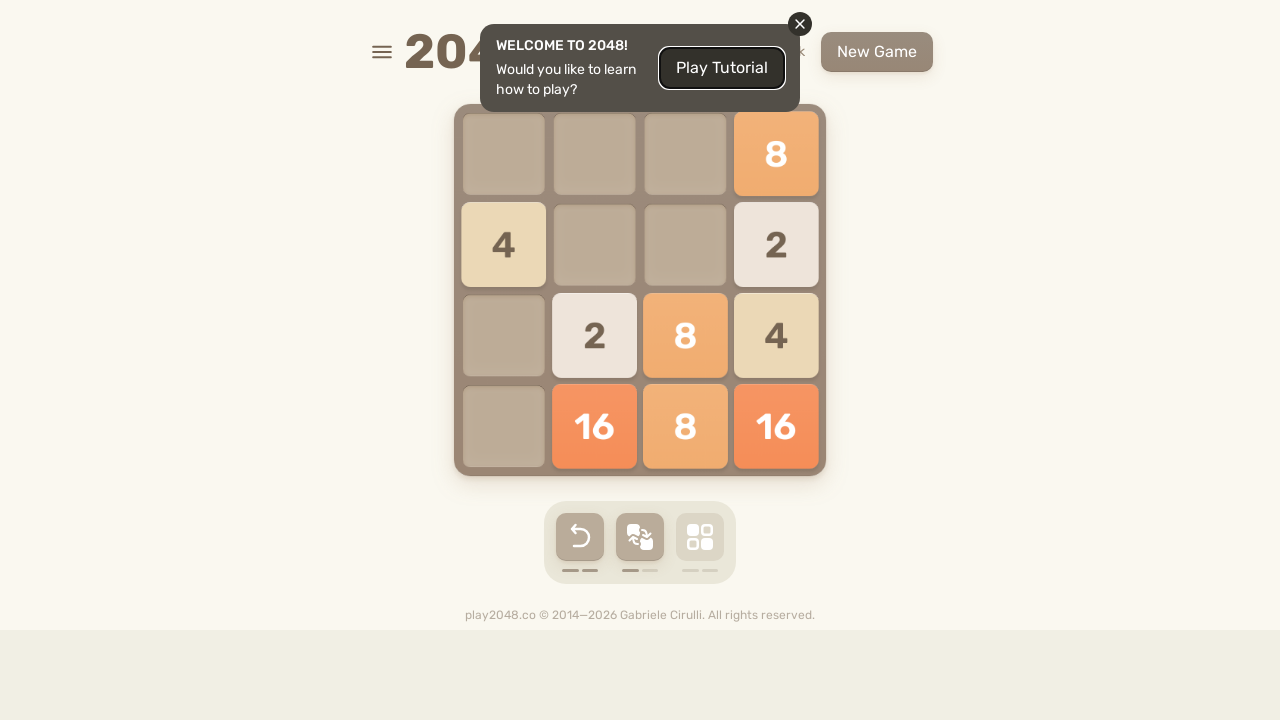

Pressed ArrowLeft key in 2048 game
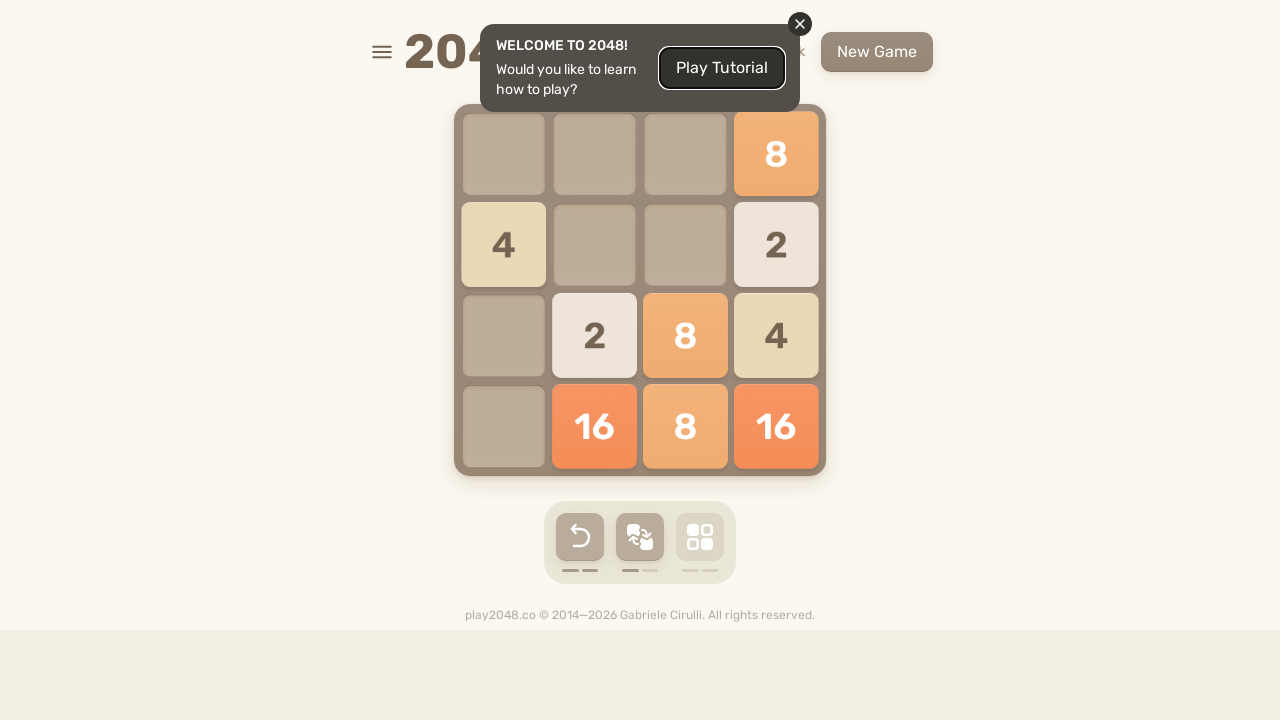

Waited 200ms after ArrowLeft
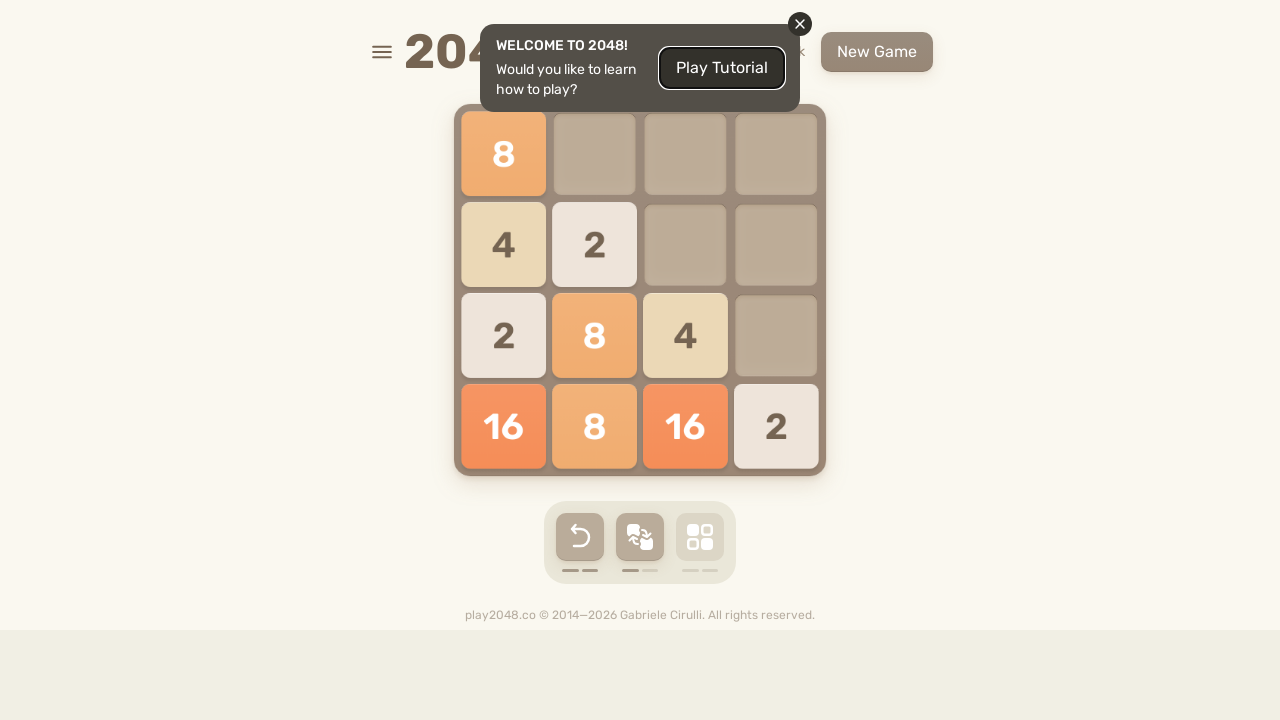

Pressed ArrowUp key in 2048 game
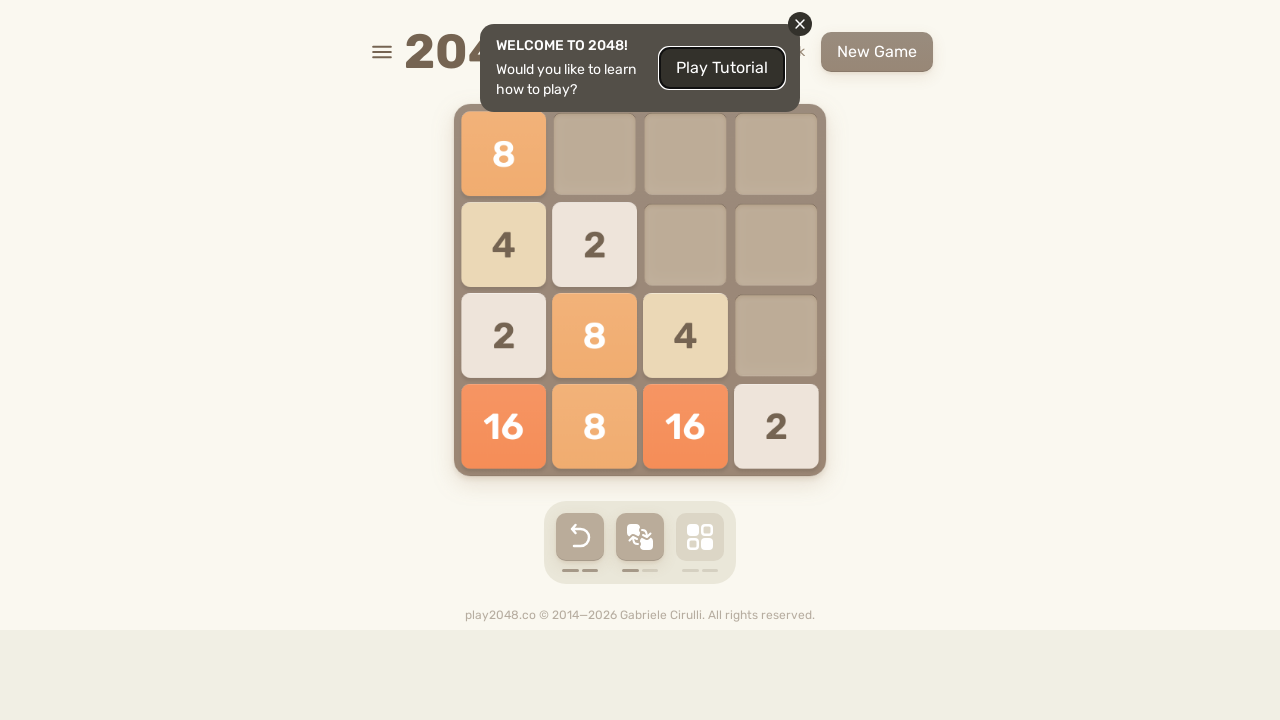

Waited 200ms after ArrowUp
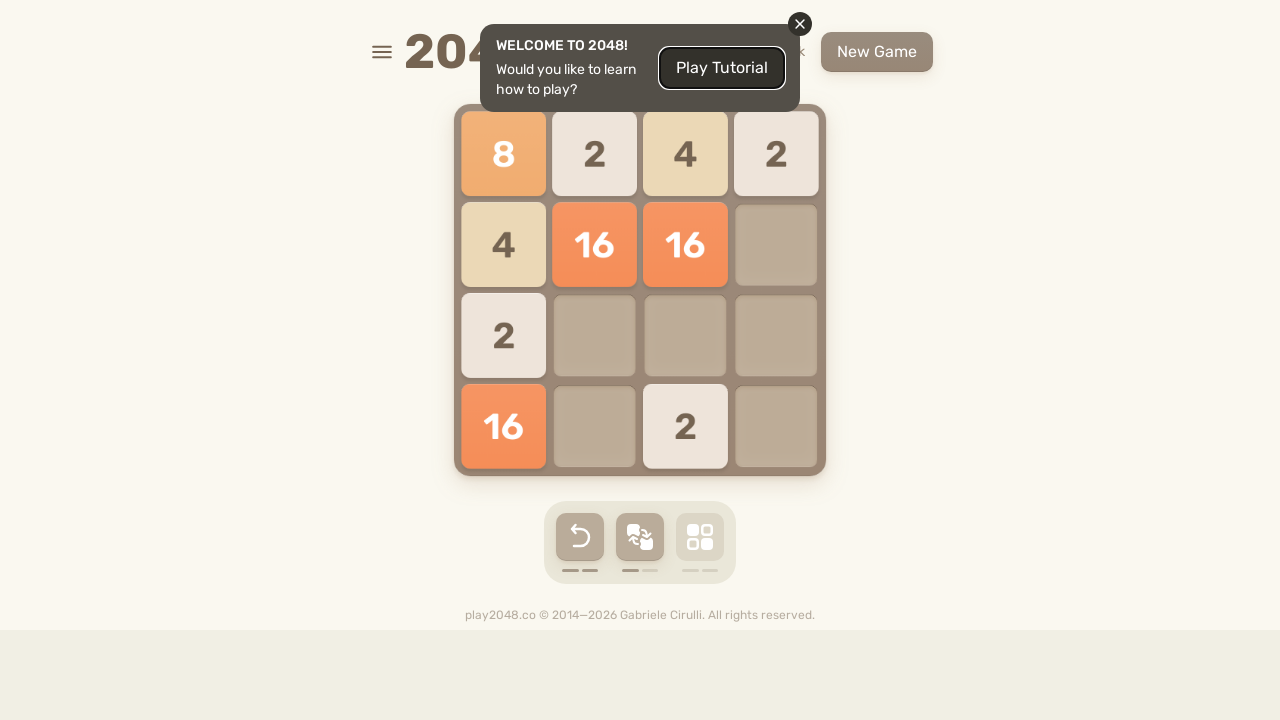

Pressed ArrowRight key in 2048 game
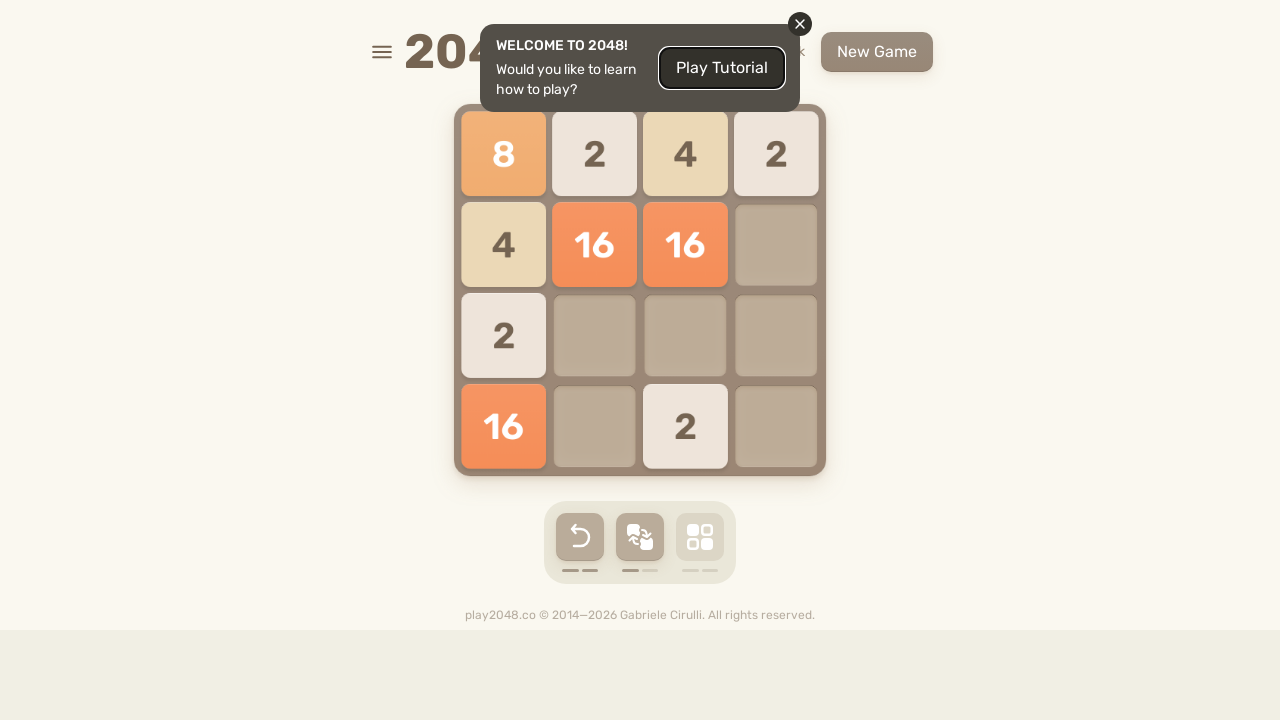

Waited 200ms after ArrowRight
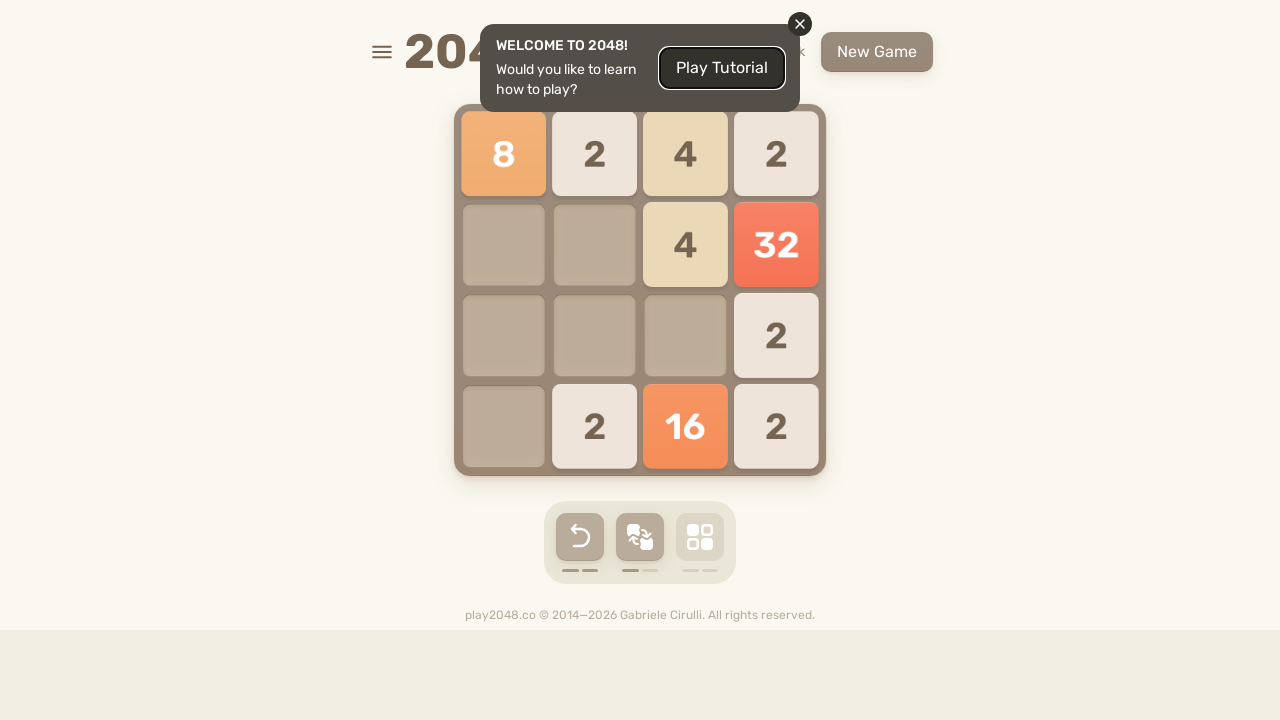

Pressed ArrowDown key in 2048 game
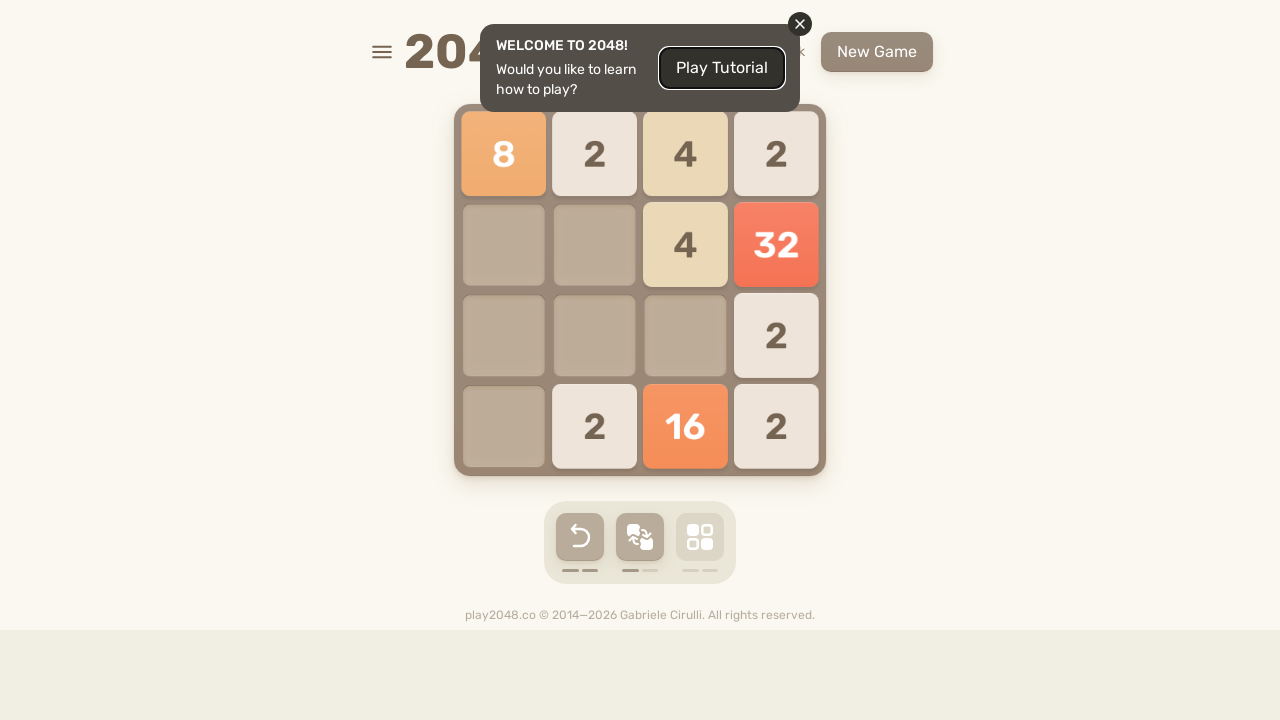

Waited 200ms after ArrowDown
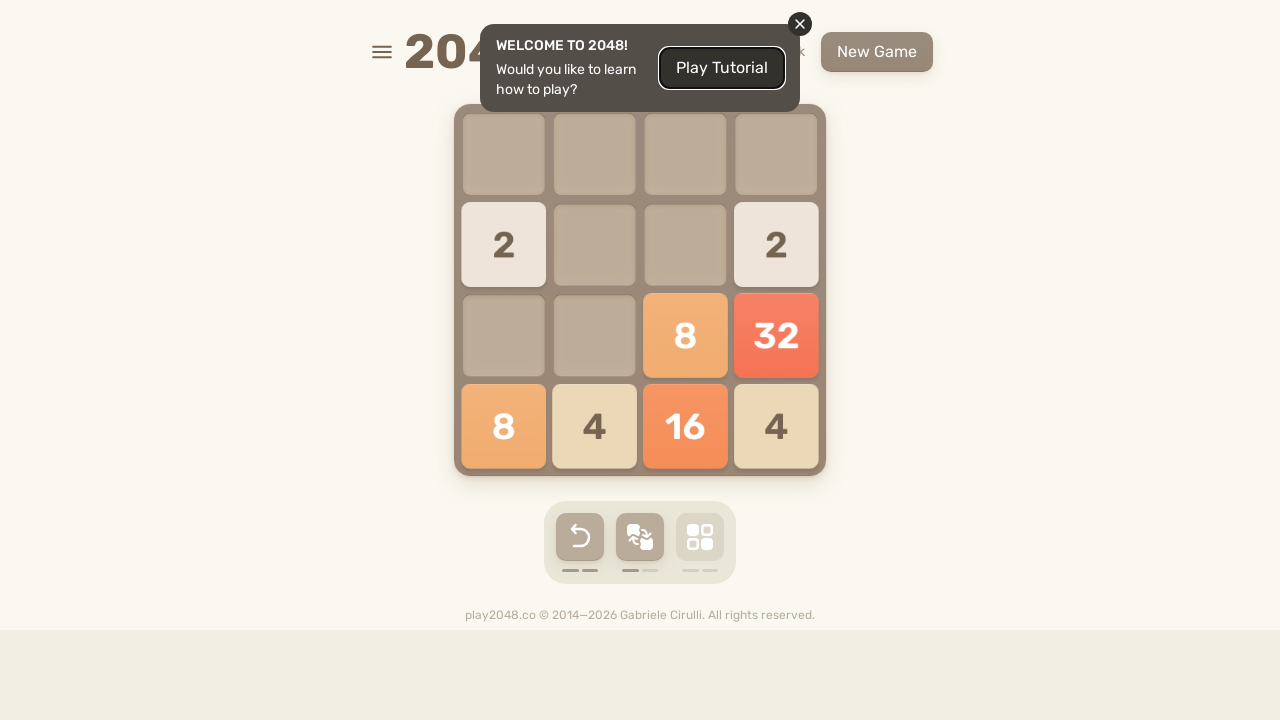

Pressed ArrowLeft key in 2048 game
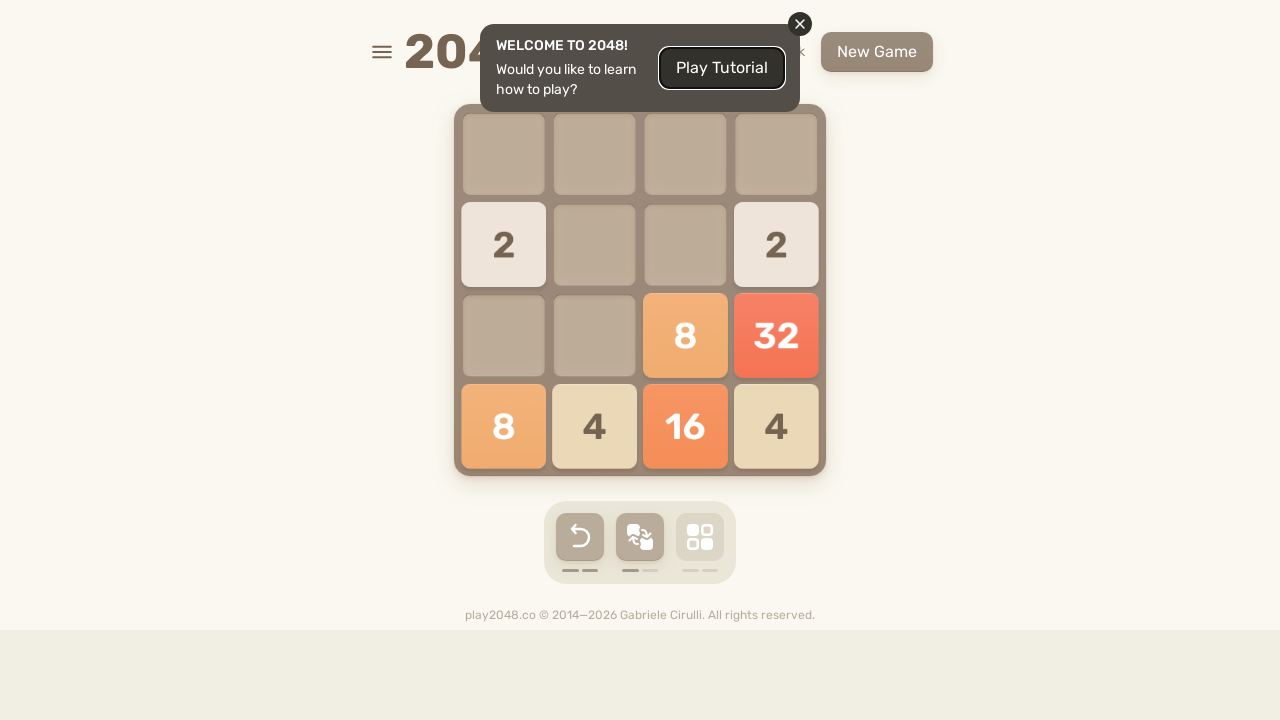

Waited 200ms after ArrowLeft
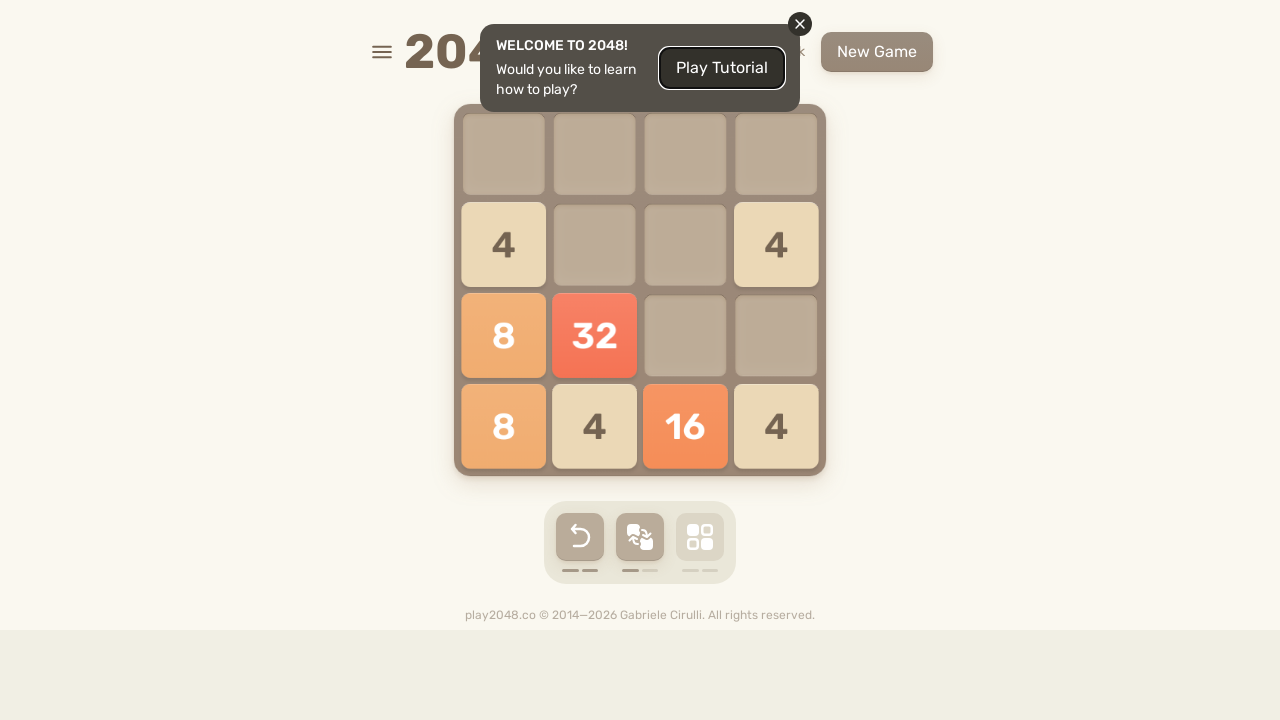

Pressed ArrowUp key in 2048 game
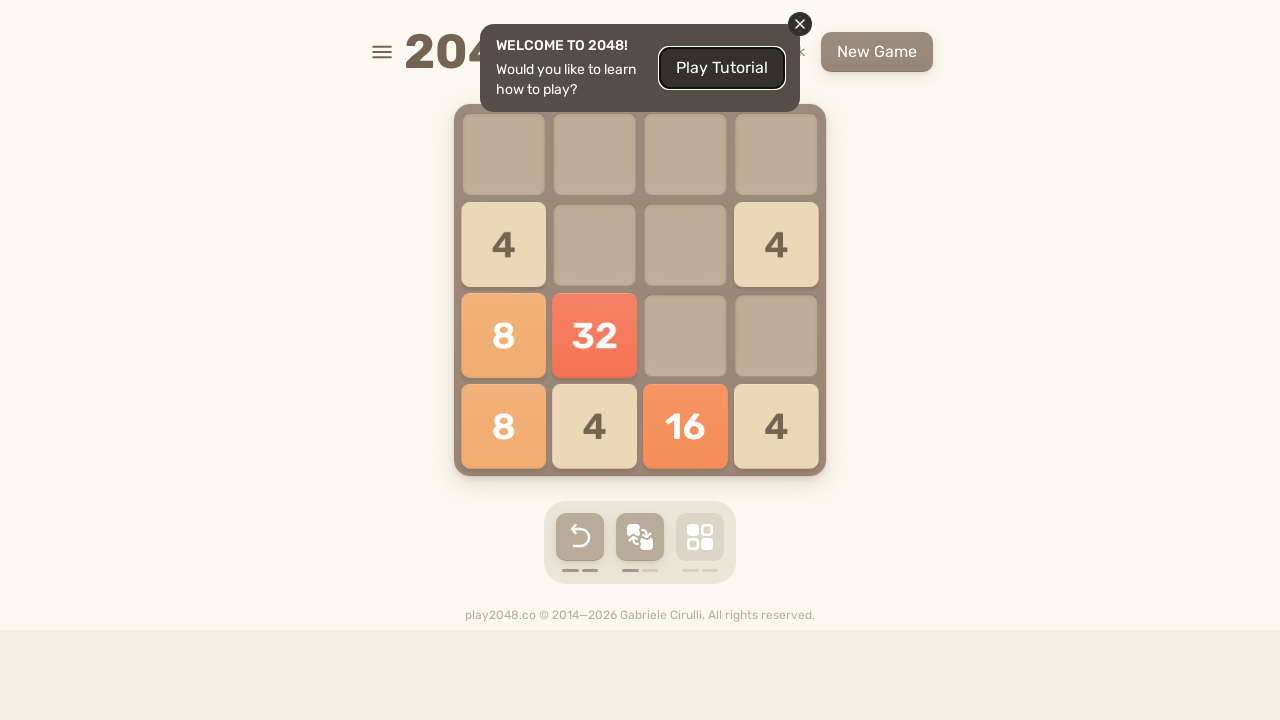

Waited 200ms after ArrowUp
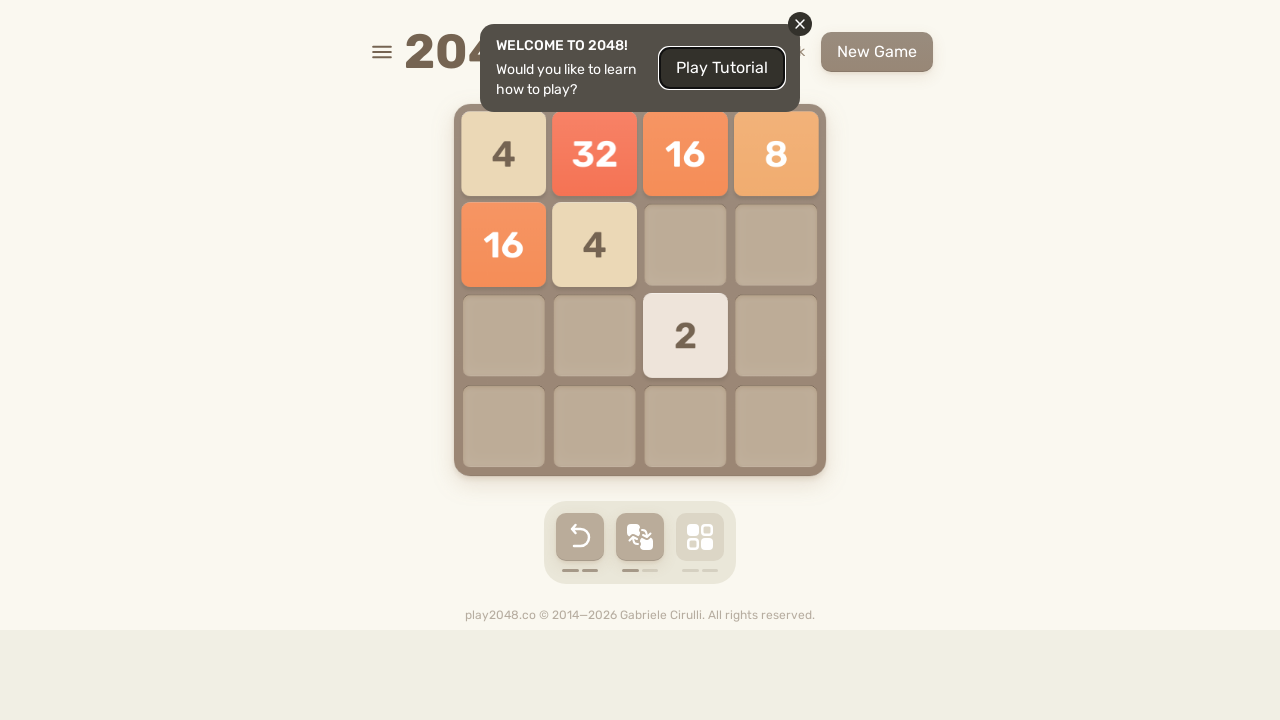

Pressed ArrowRight key in 2048 game
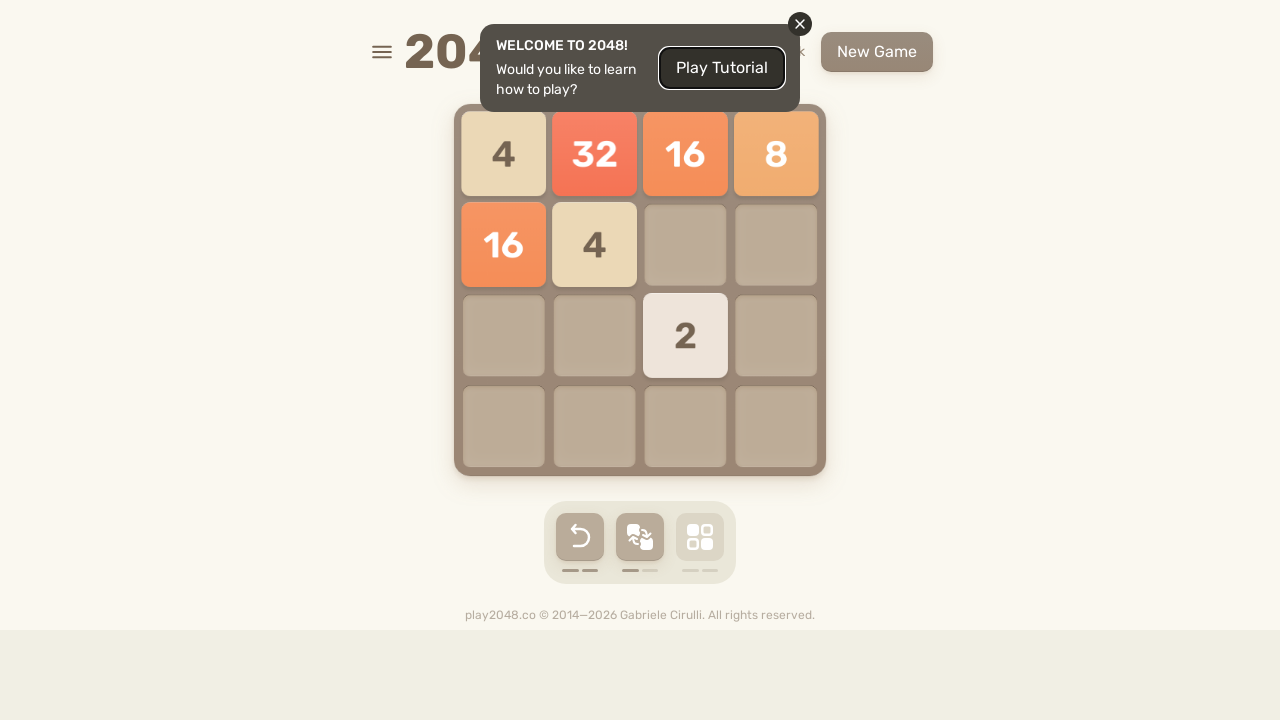

Waited 200ms after ArrowRight
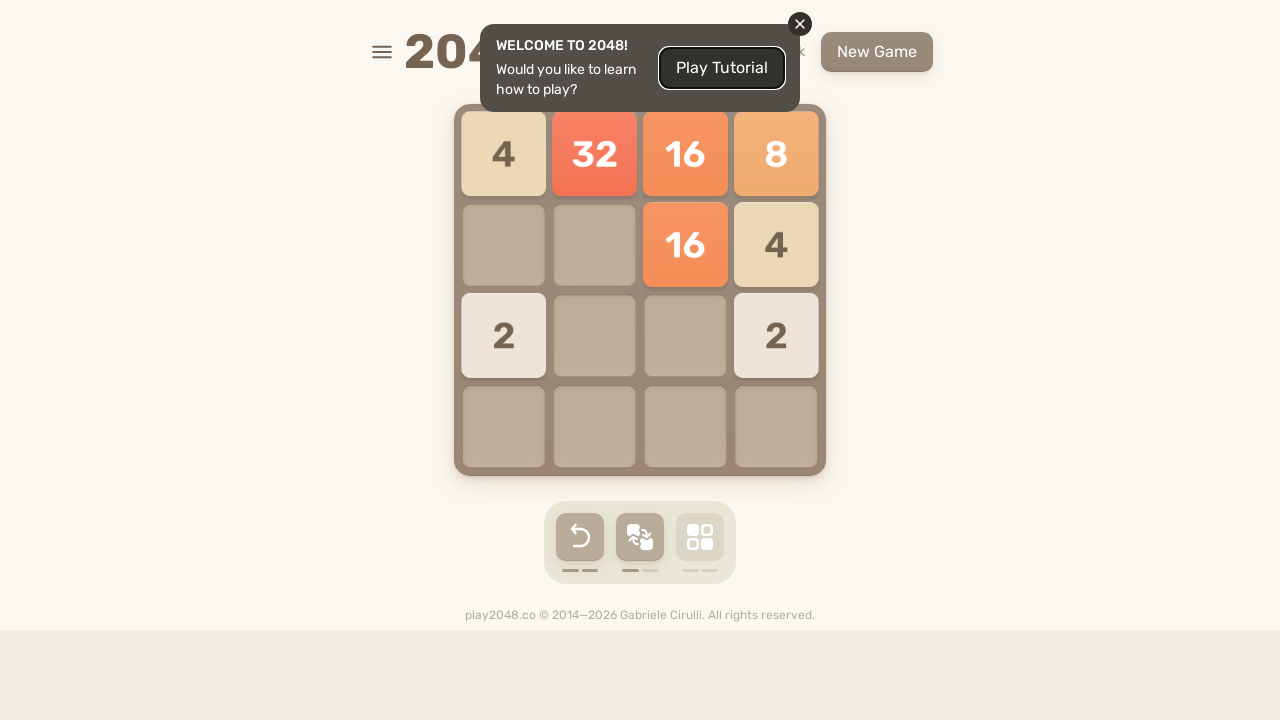

Pressed ArrowDown key in 2048 game
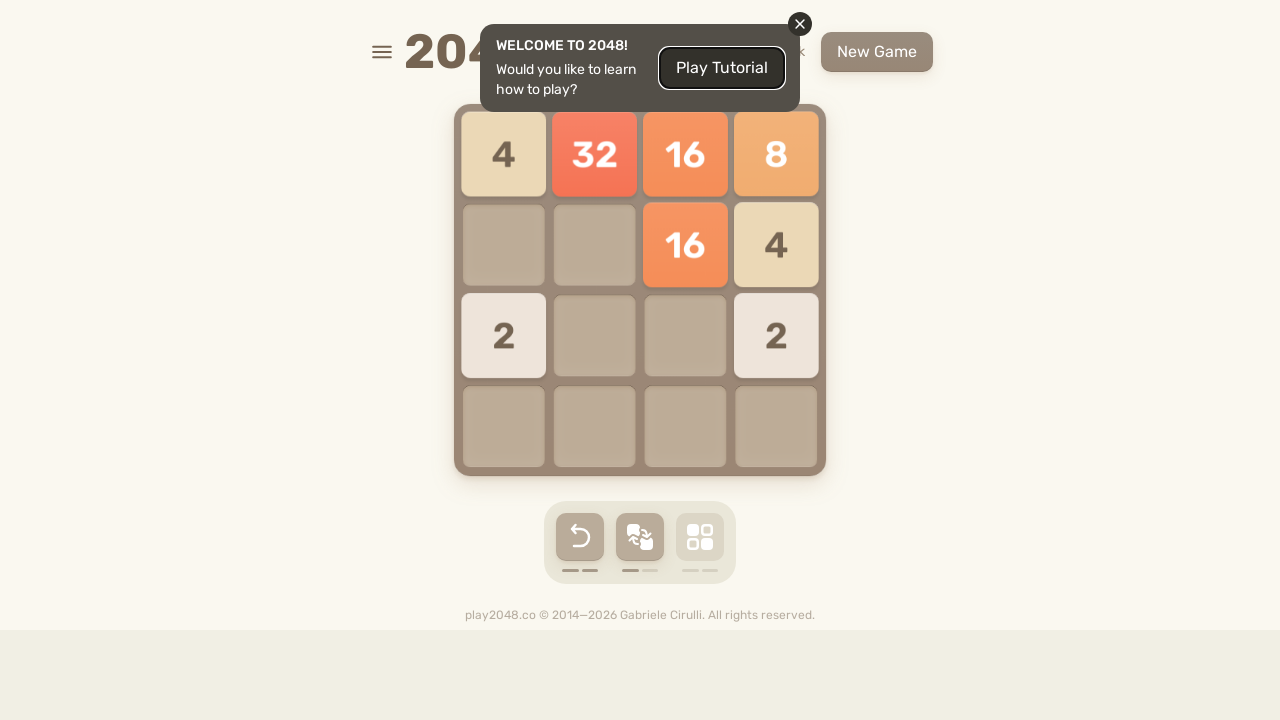

Waited 200ms after ArrowDown
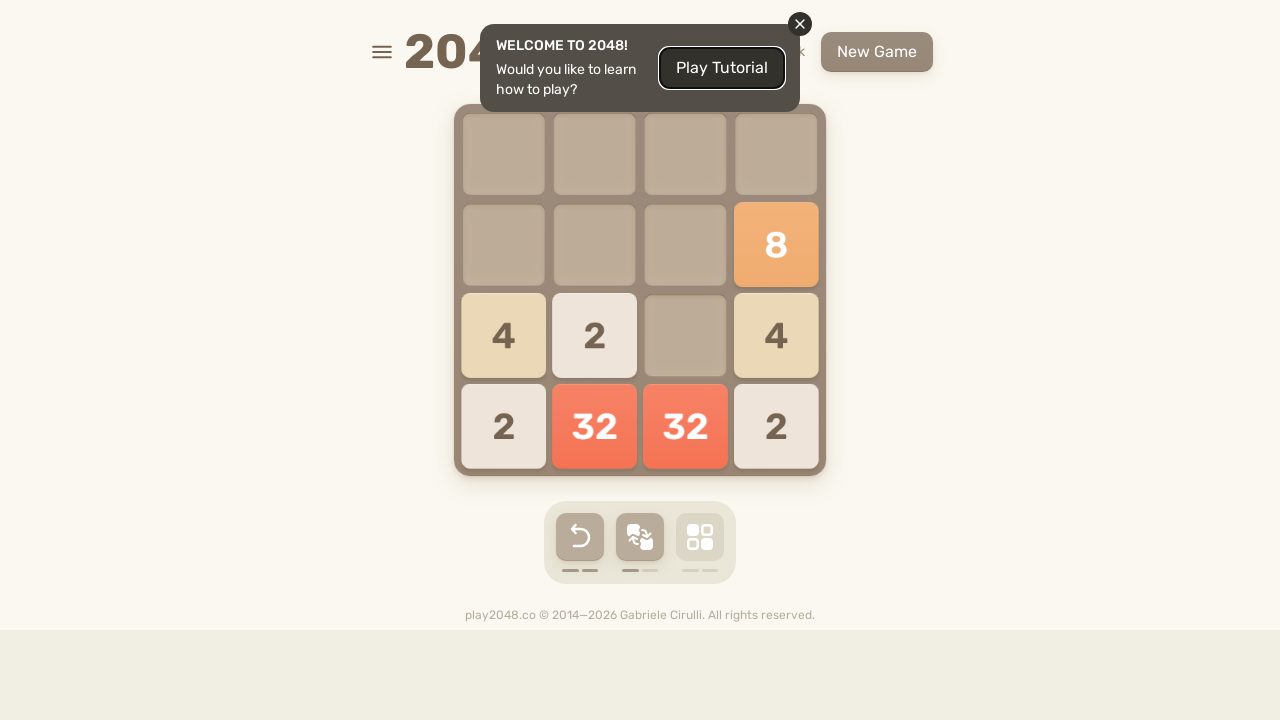

Pressed ArrowLeft key in 2048 game
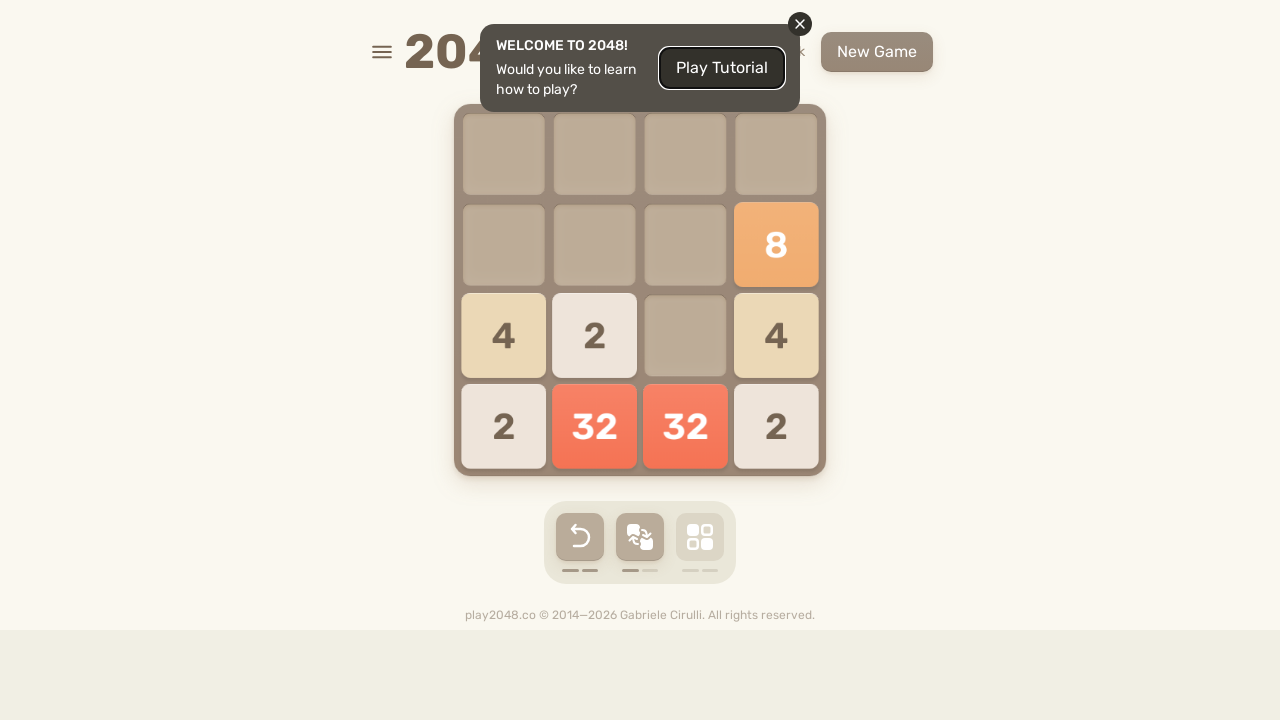

Waited 200ms after ArrowLeft
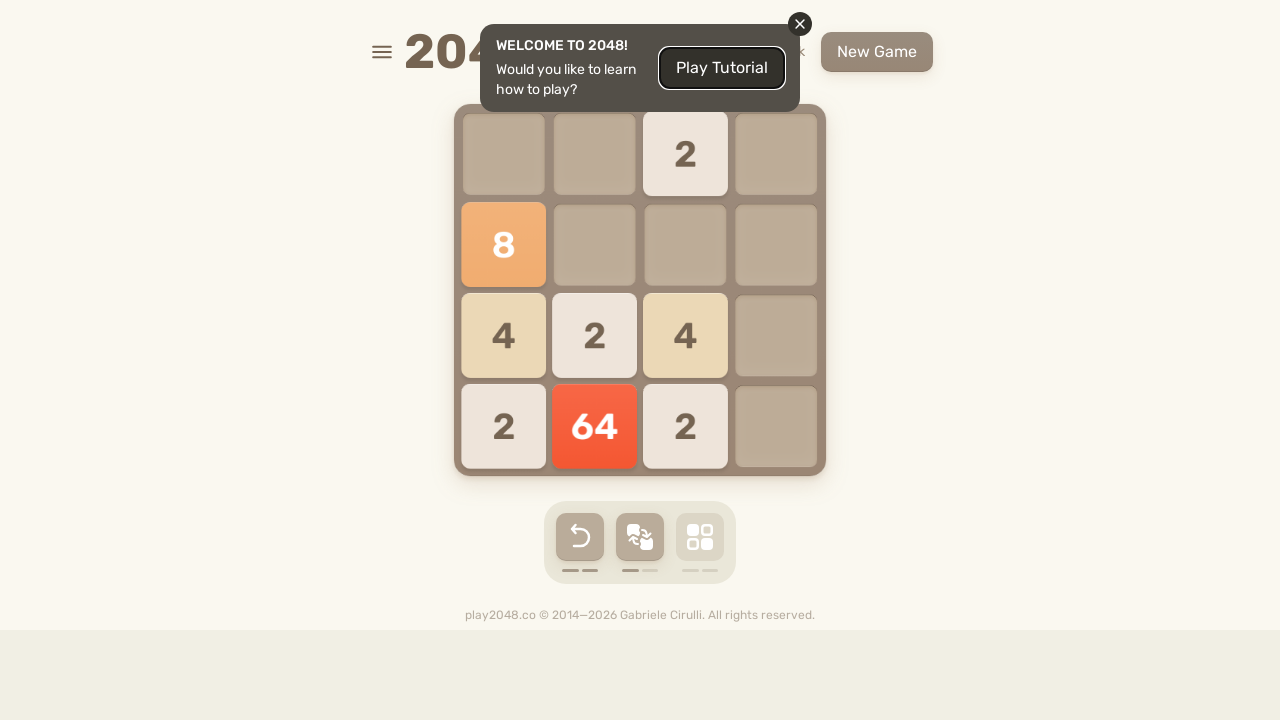

Pressed ArrowUp key in 2048 game
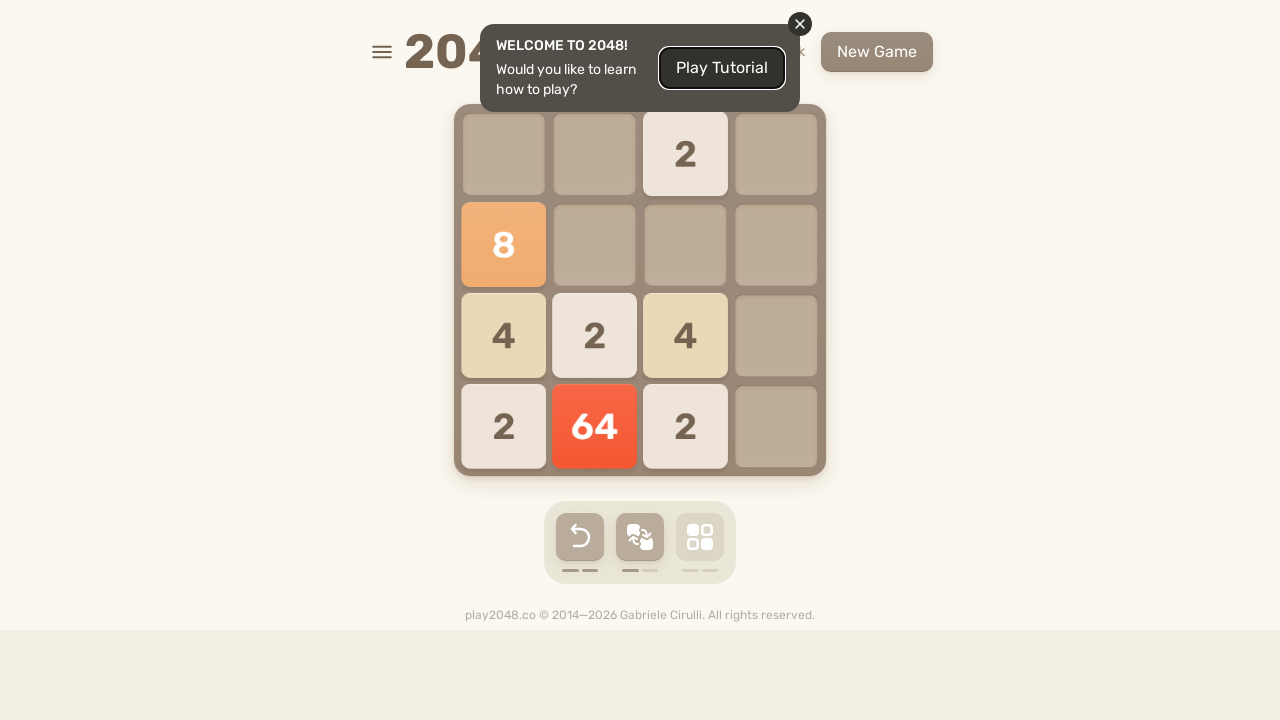

Waited 200ms after ArrowUp
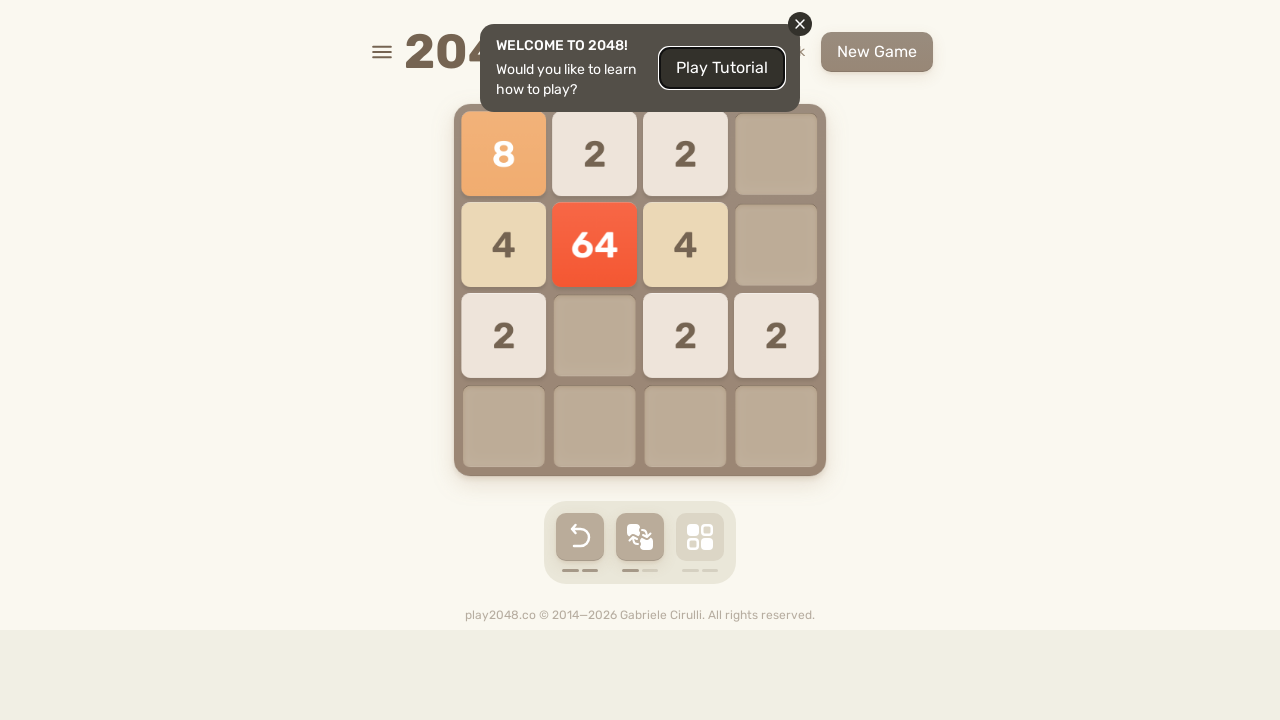

Pressed ArrowRight key in 2048 game
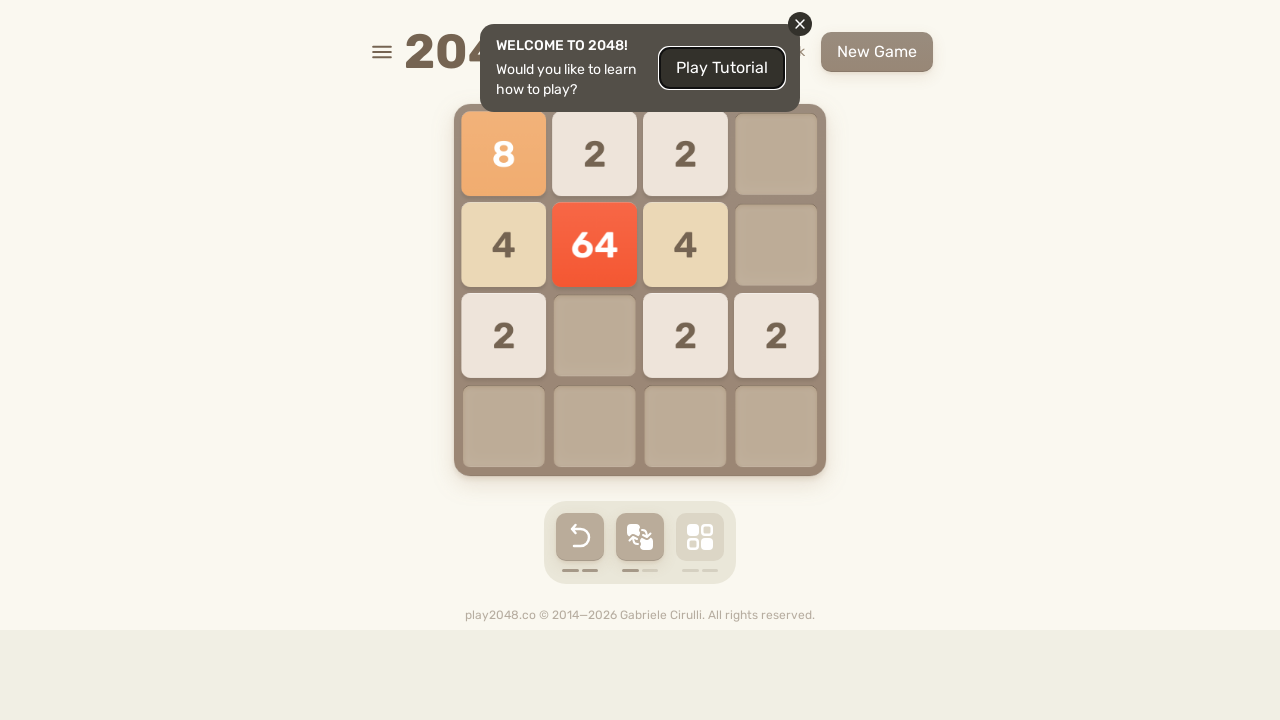

Waited 200ms after ArrowRight
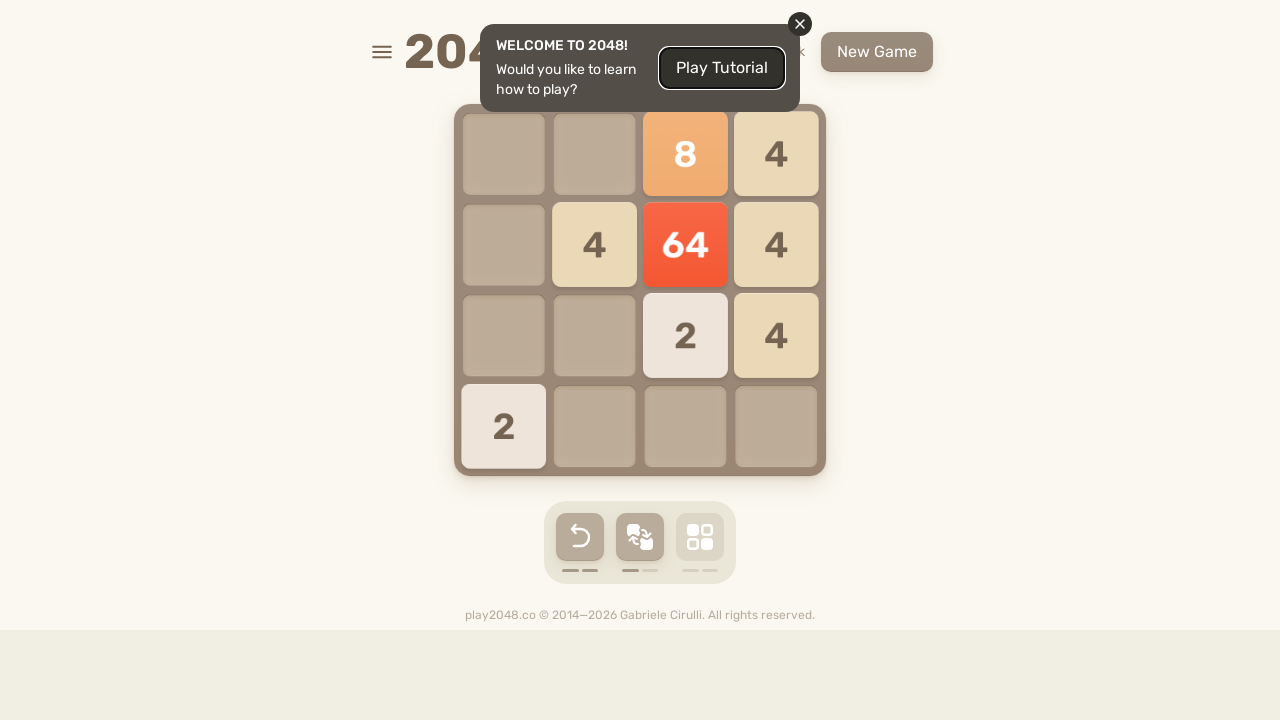

Pressed ArrowDown key in 2048 game
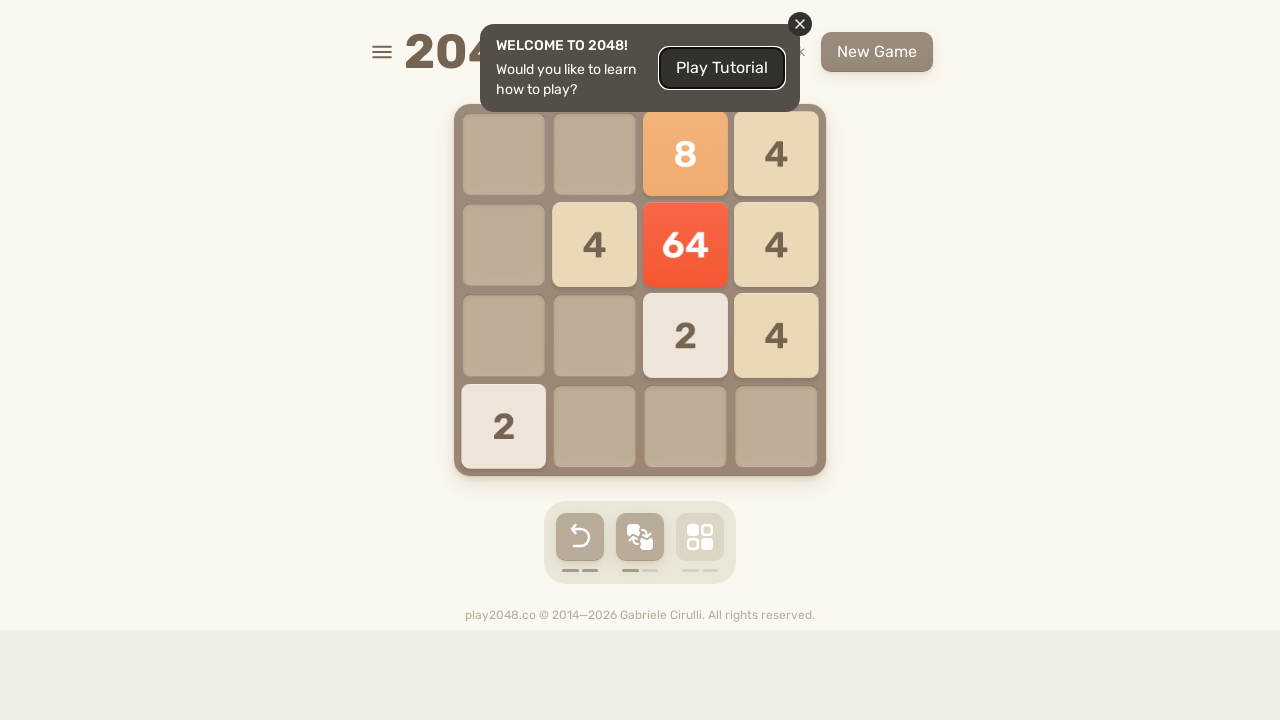

Waited 200ms after ArrowDown
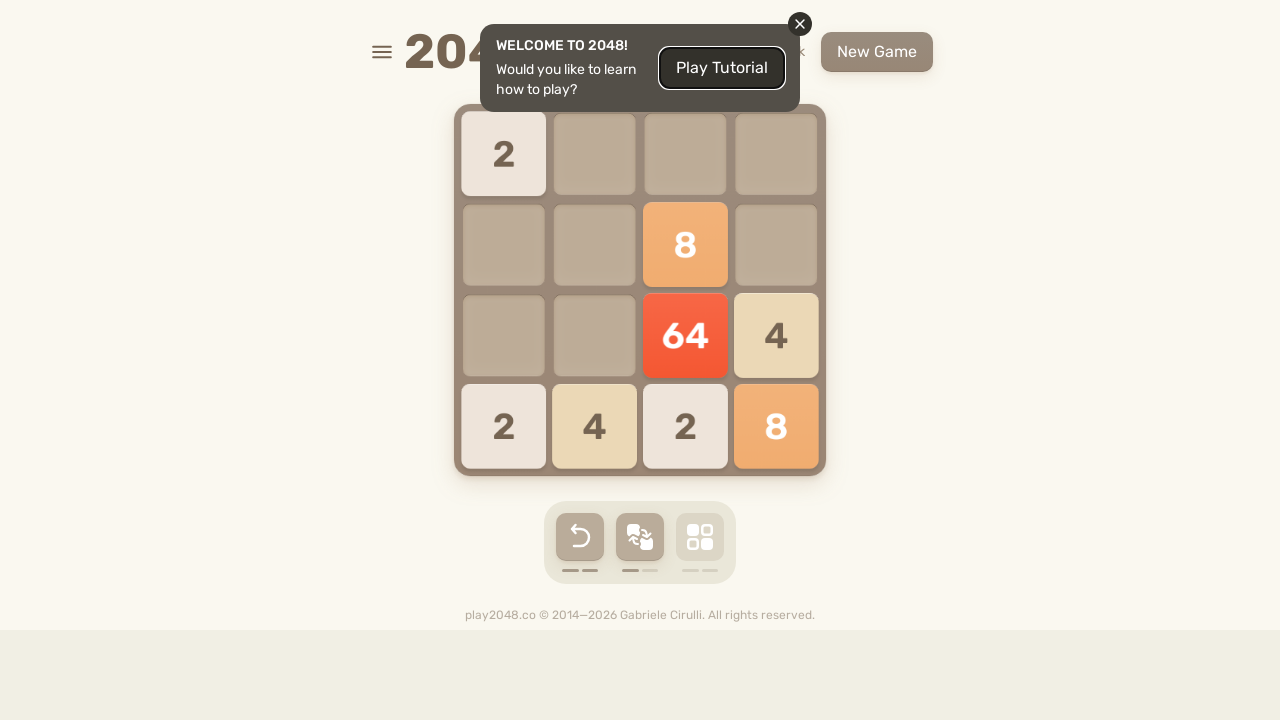

Pressed ArrowLeft key in 2048 game
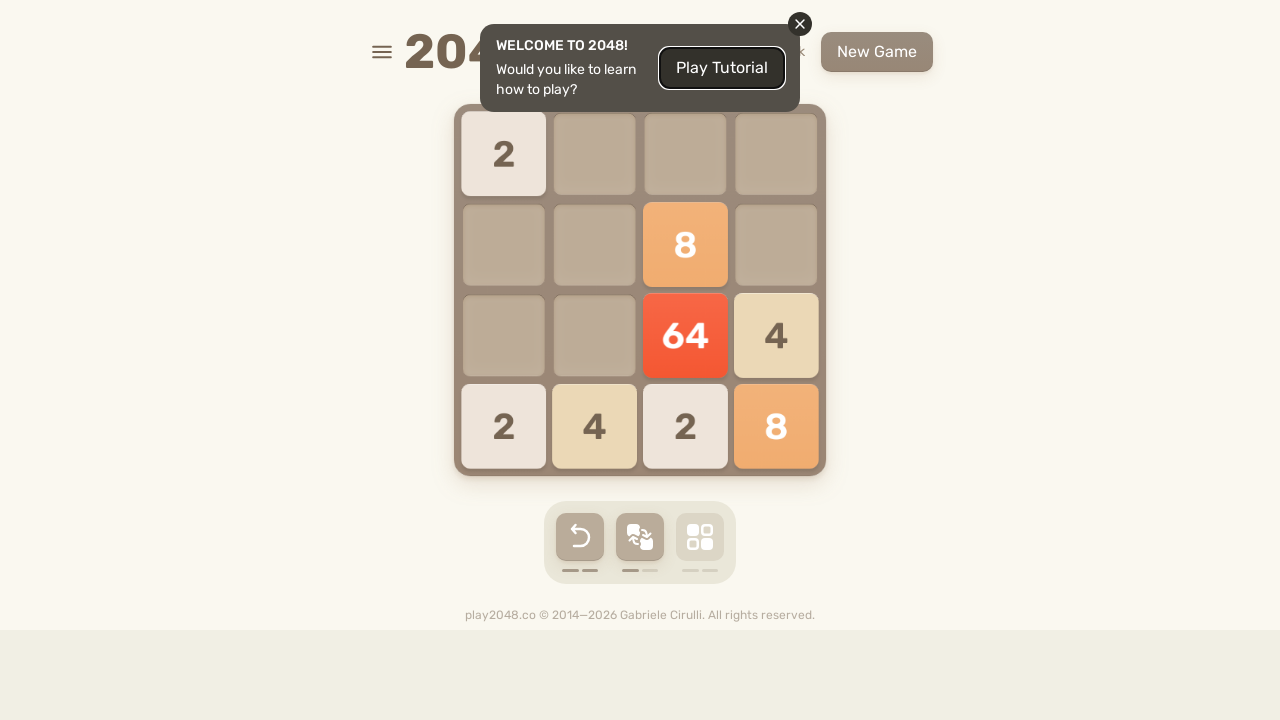

Waited 200ms after ArrowLeft
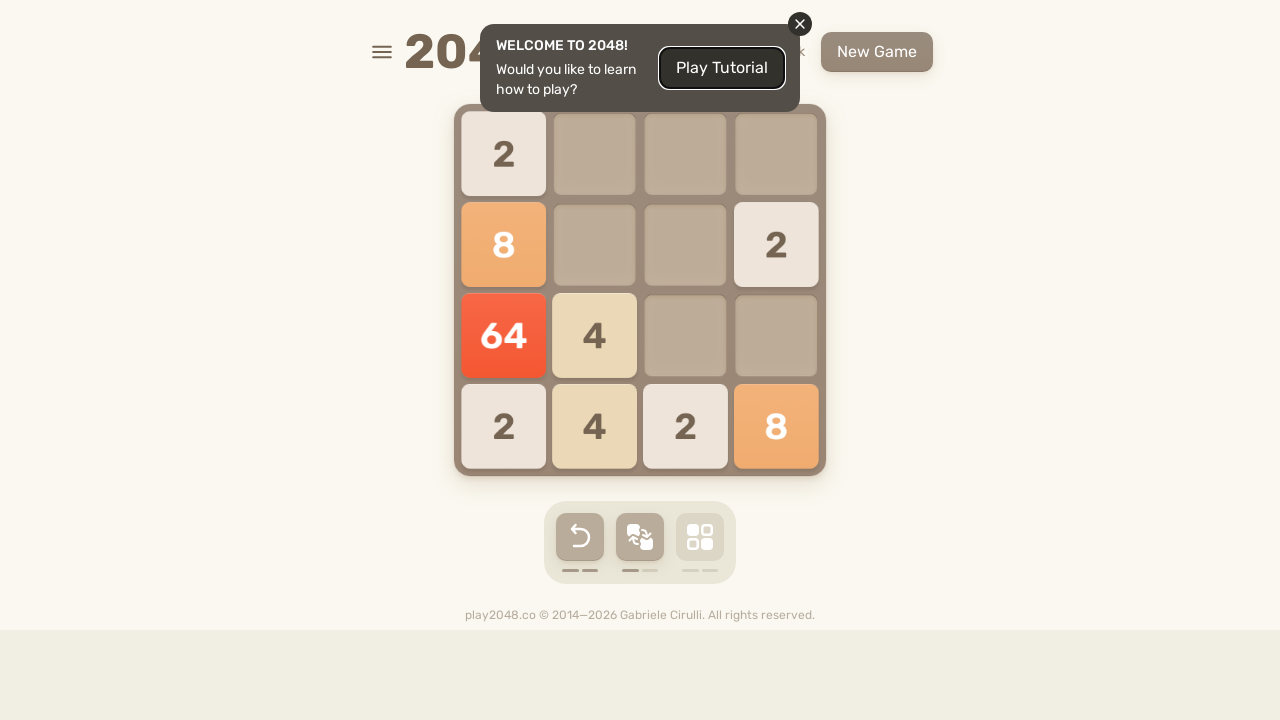

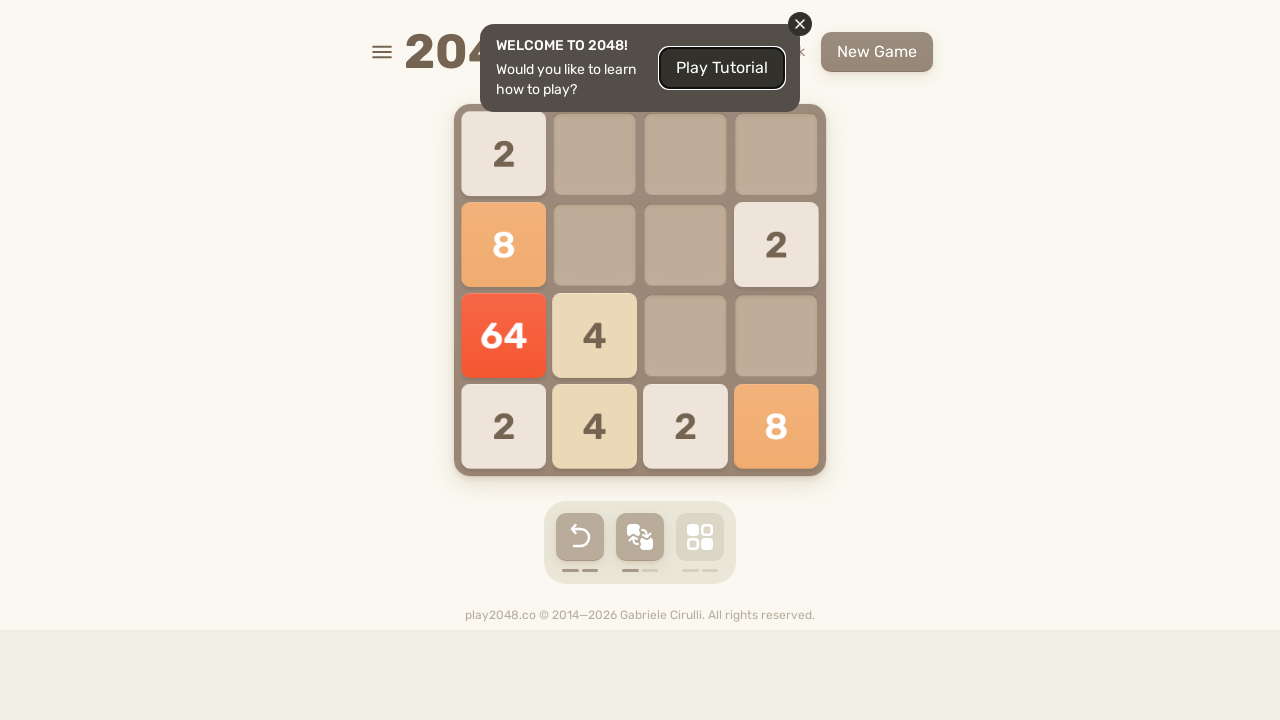